Fills a large form with 100 input fields by entering random text into each field, then clicks the submit button. This tests automated form filling with multiple elements.

Starting URL: http://suninjuly.github.io/huge_form.html

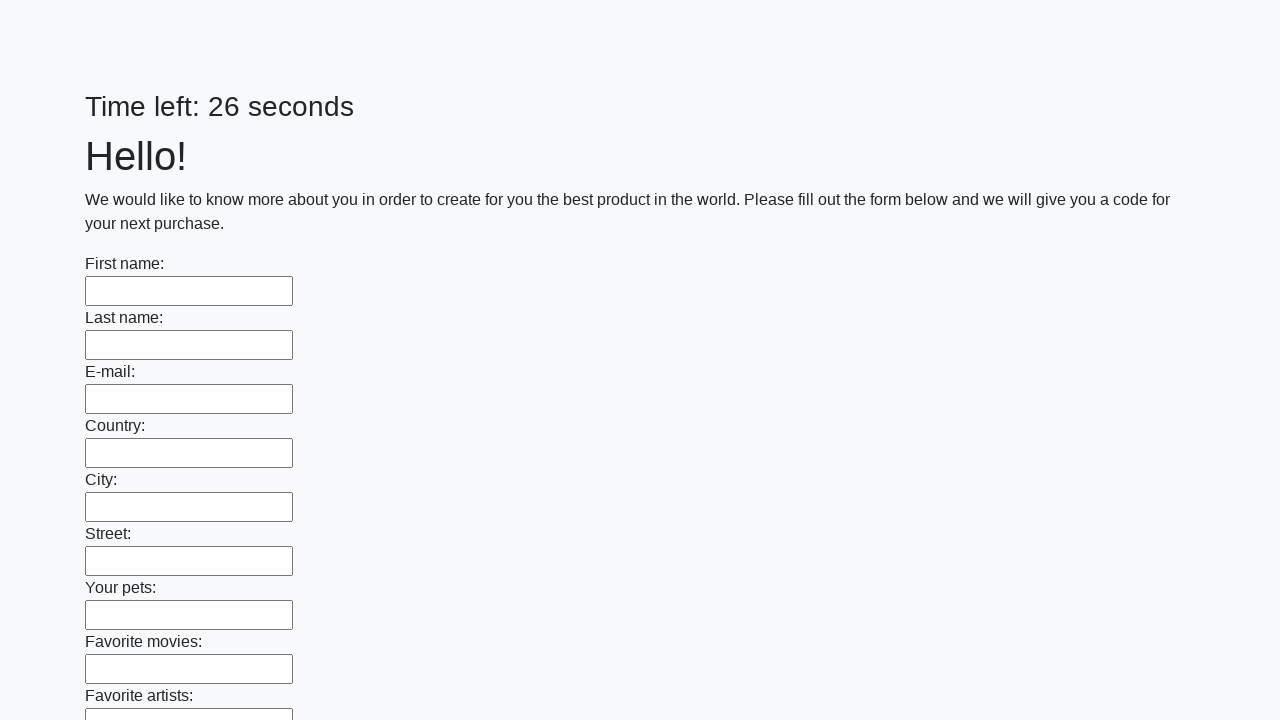

Located all input fields on the huge form
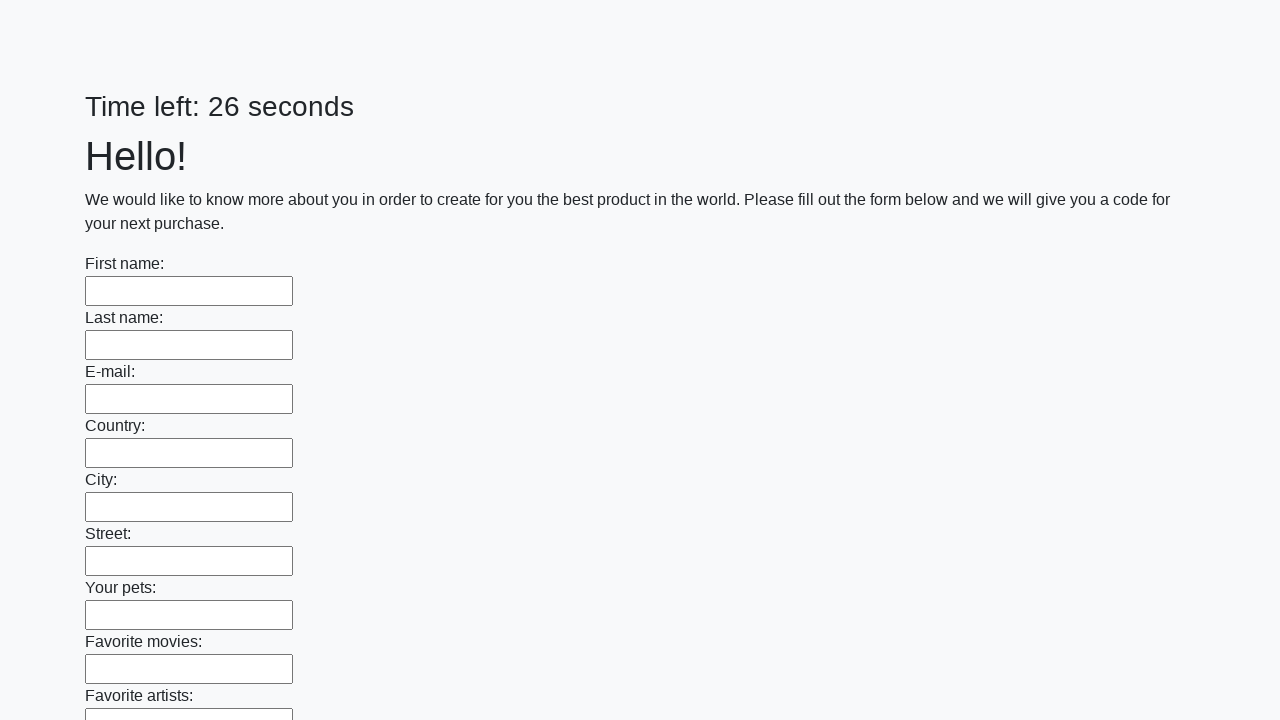

Filled an input field with random text: zxiniona on input >> nth=0
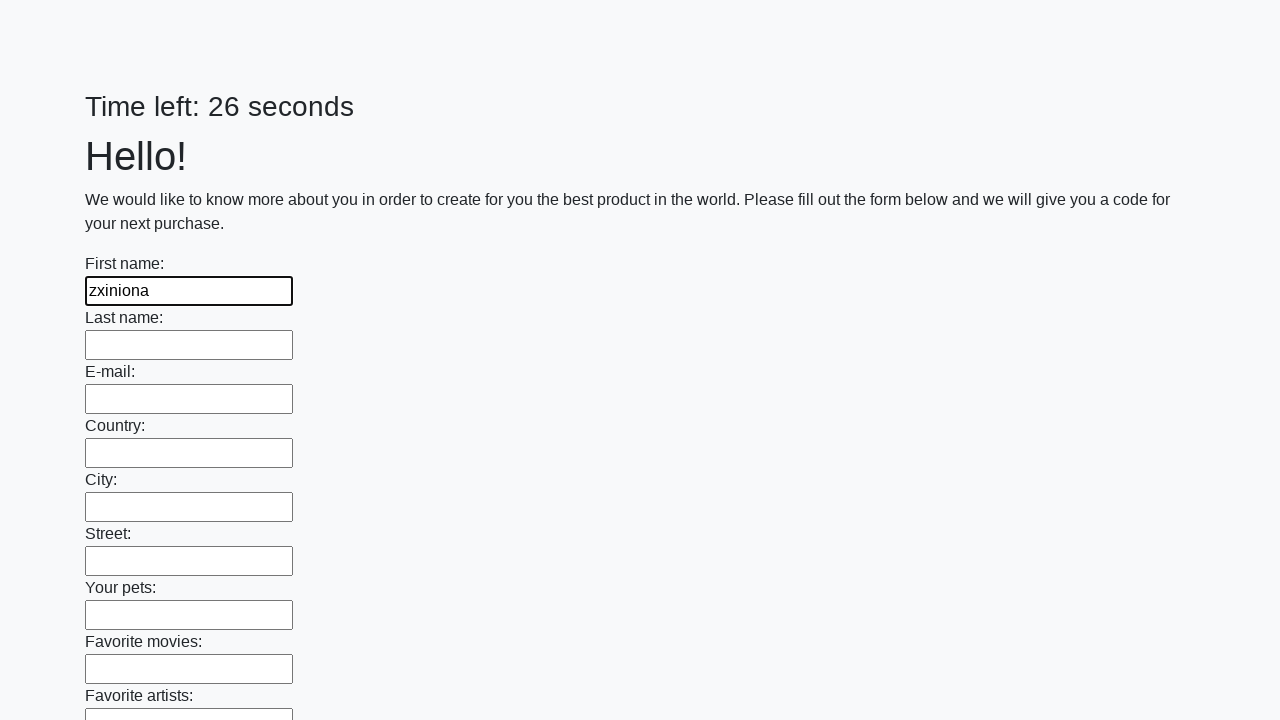

Filled an input field with random text: erkthaij on input >> nth=1
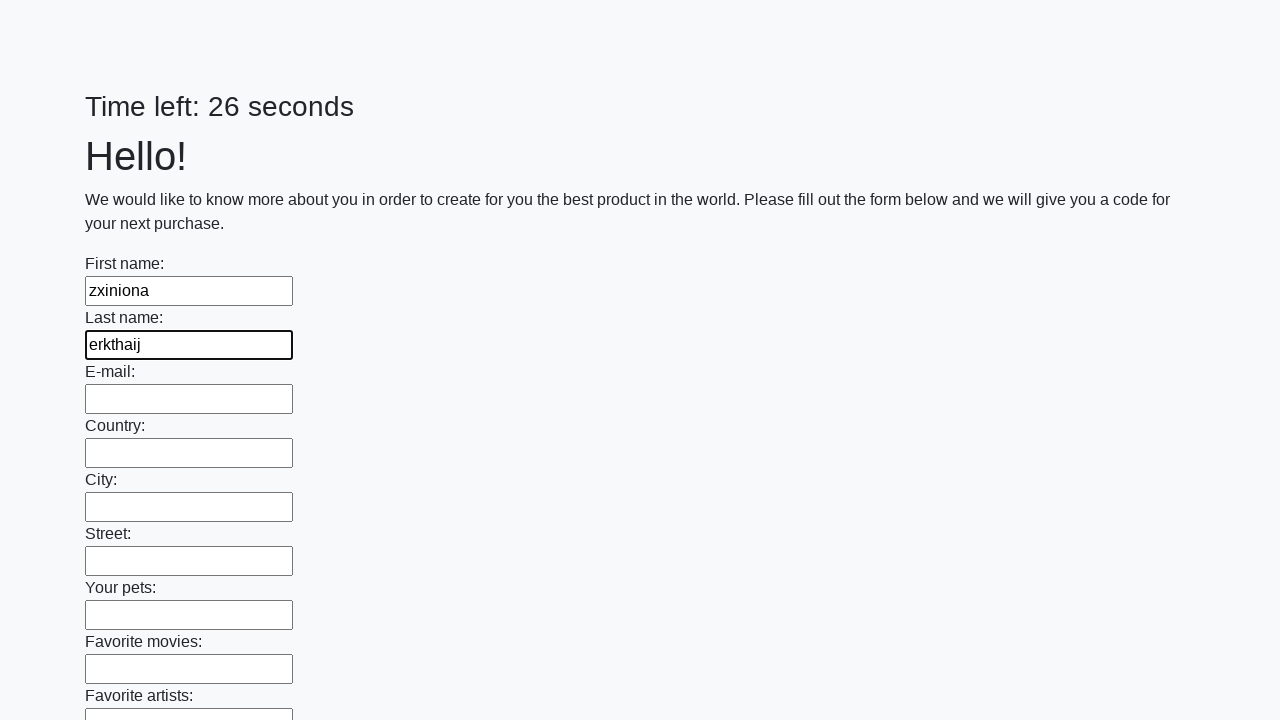

Filled an input field with random text: jcegoaty on input >> nth=2
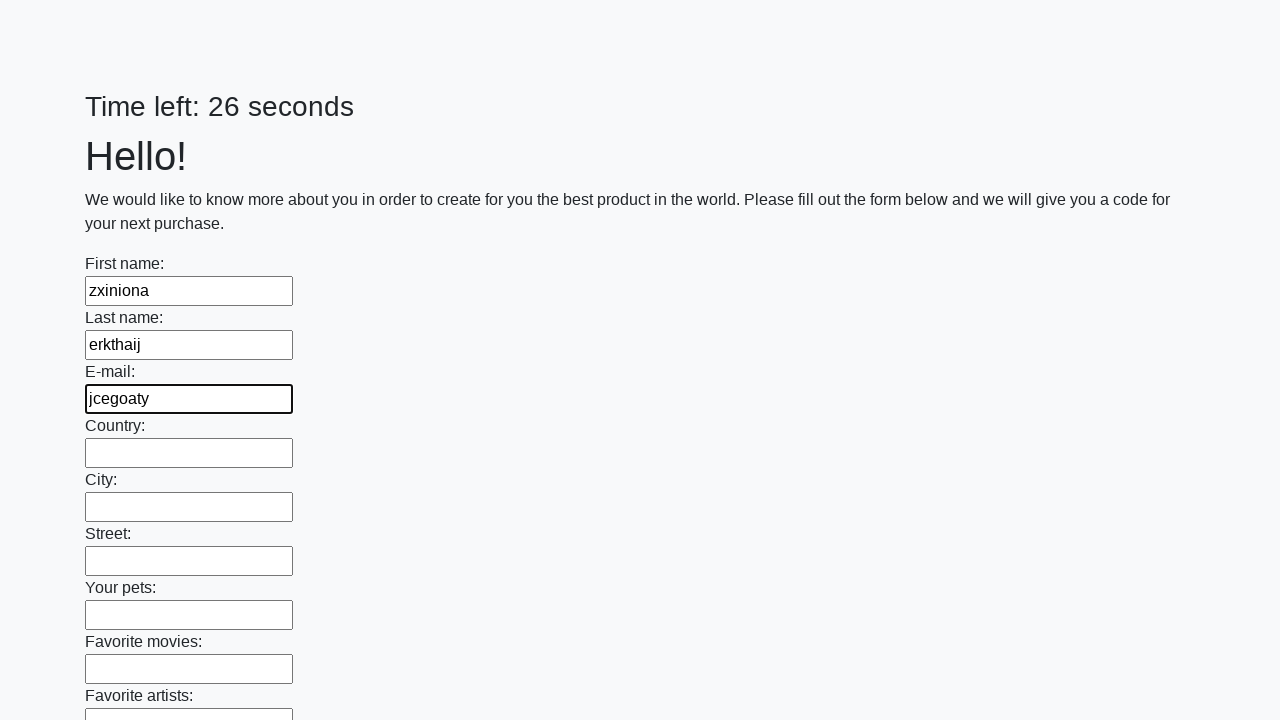

Filled an input field with random text: mpakavnq on input >> nth=3
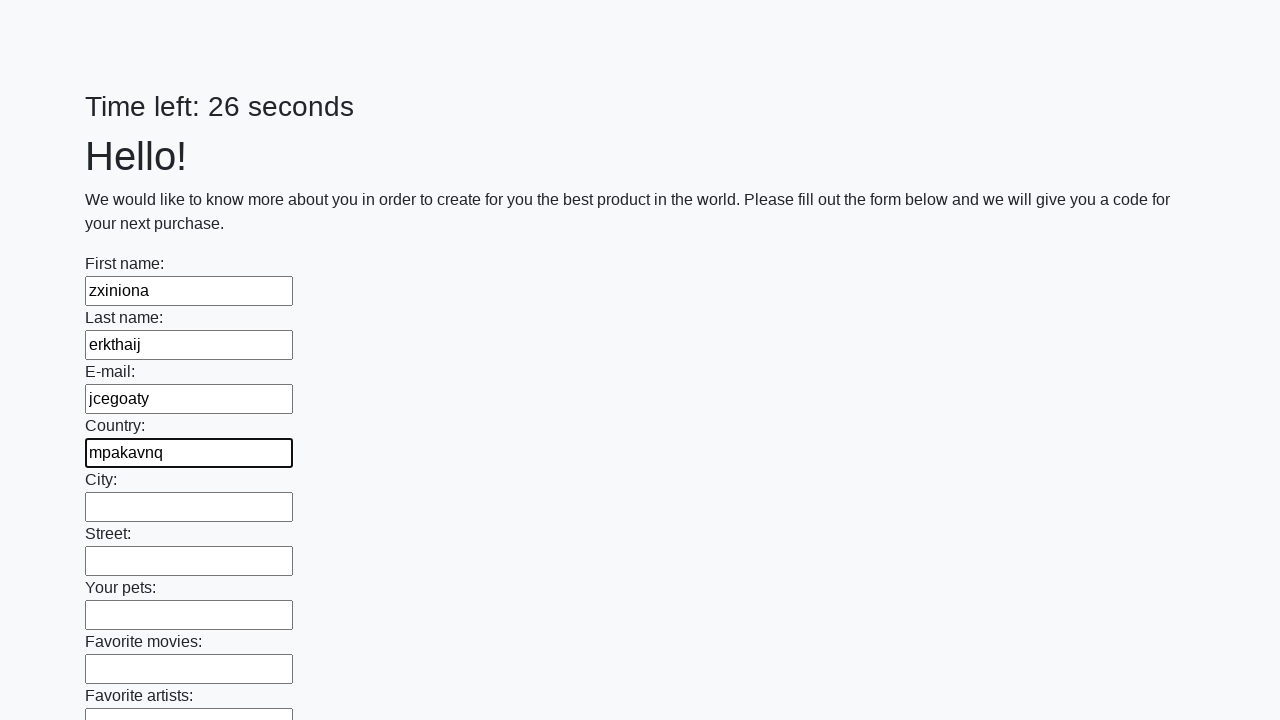

Filled an input field with random text: xgejxjvw on input >> nth=4
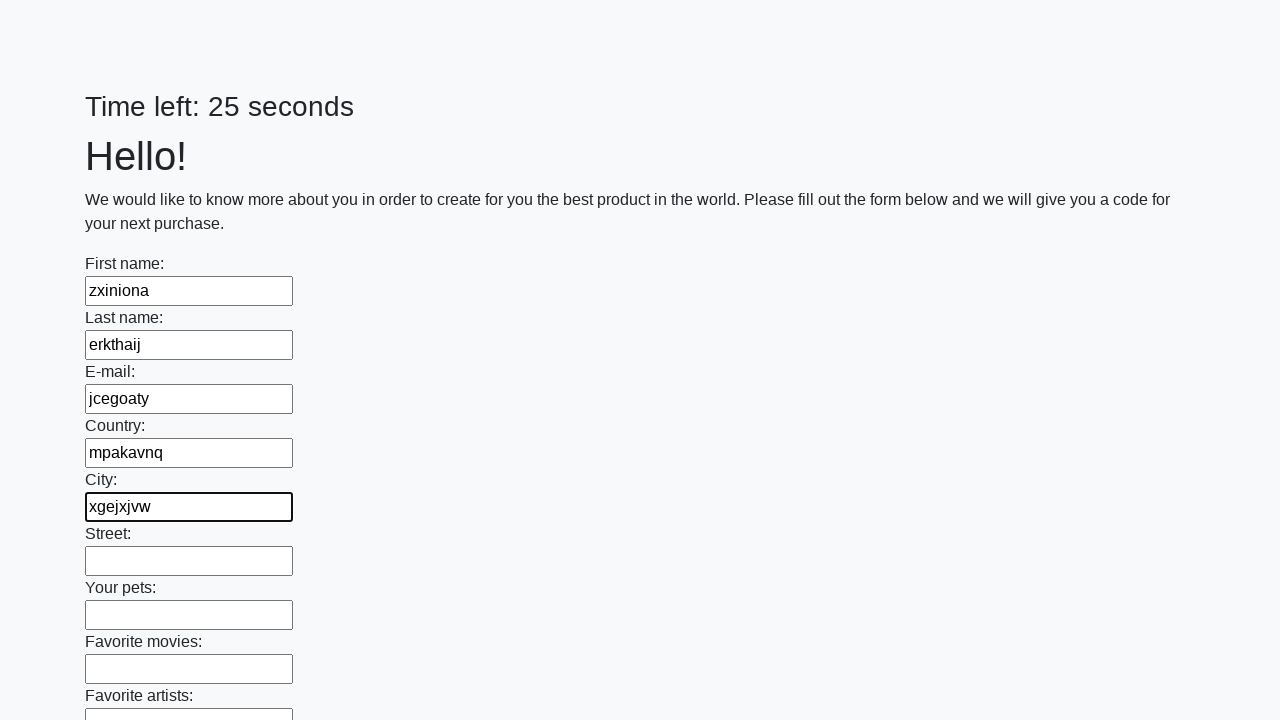

Filled an input field with random text: ocloaiva on input >> nth=5
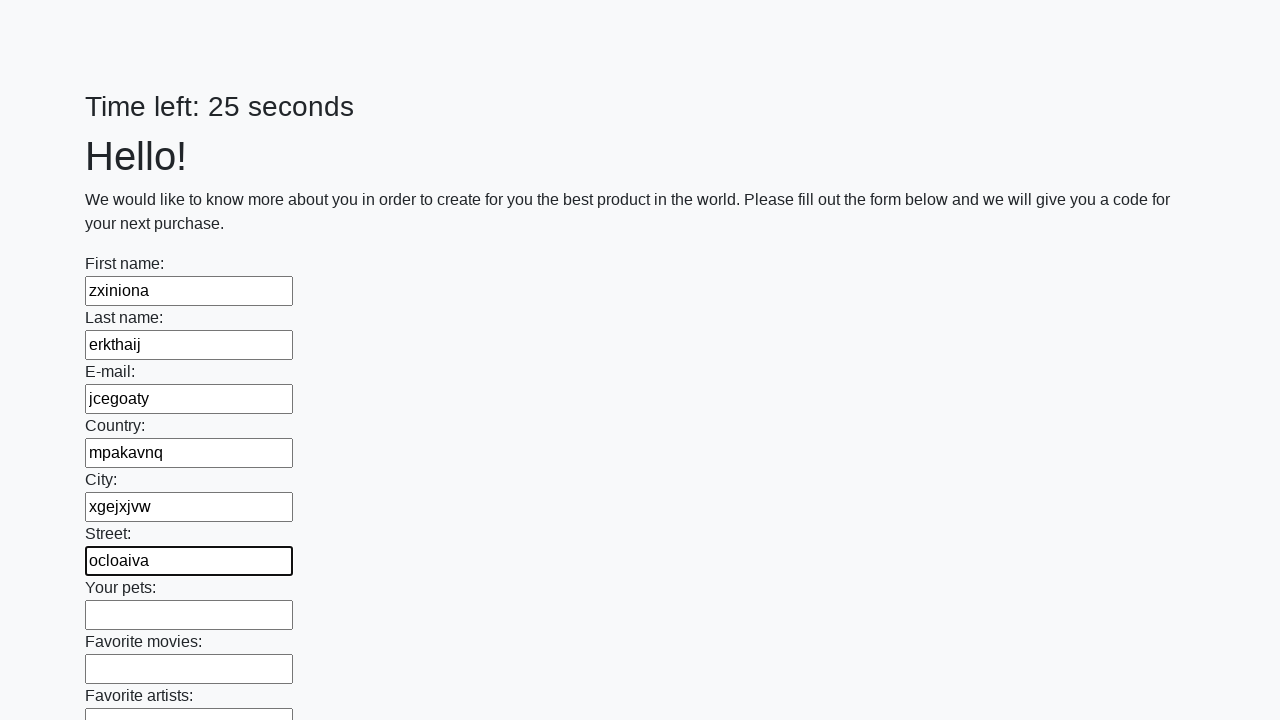

Filled an input field with random text: sqiabhww on input >> nth=6
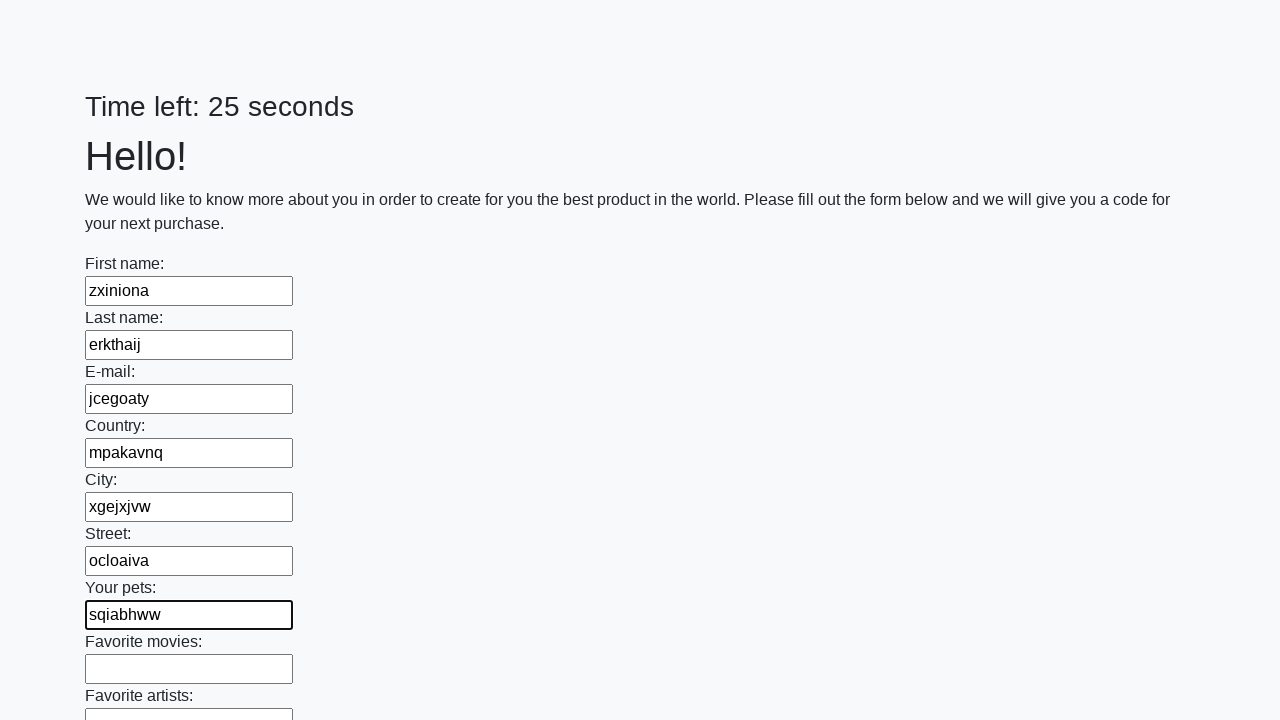

Filled an input field with random text: oplqmbud on input >> nth=7
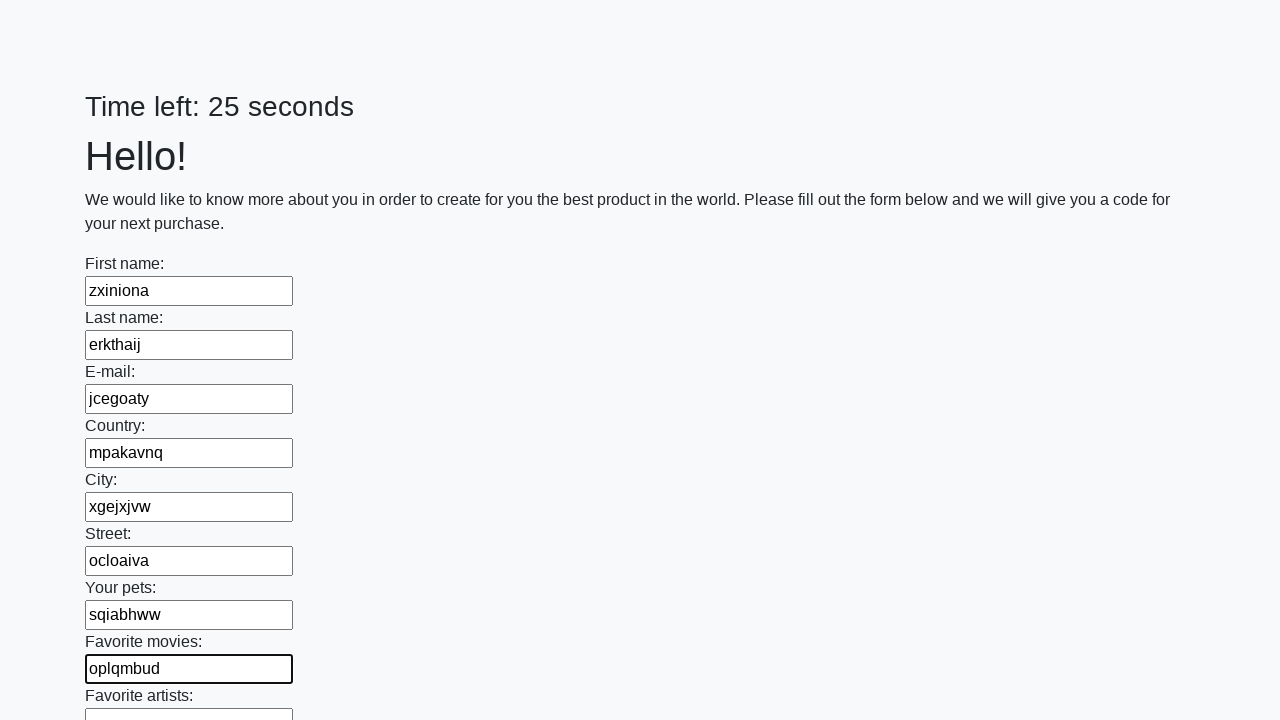

Filled an input field with random text: trclzmfo on input >> nth=8
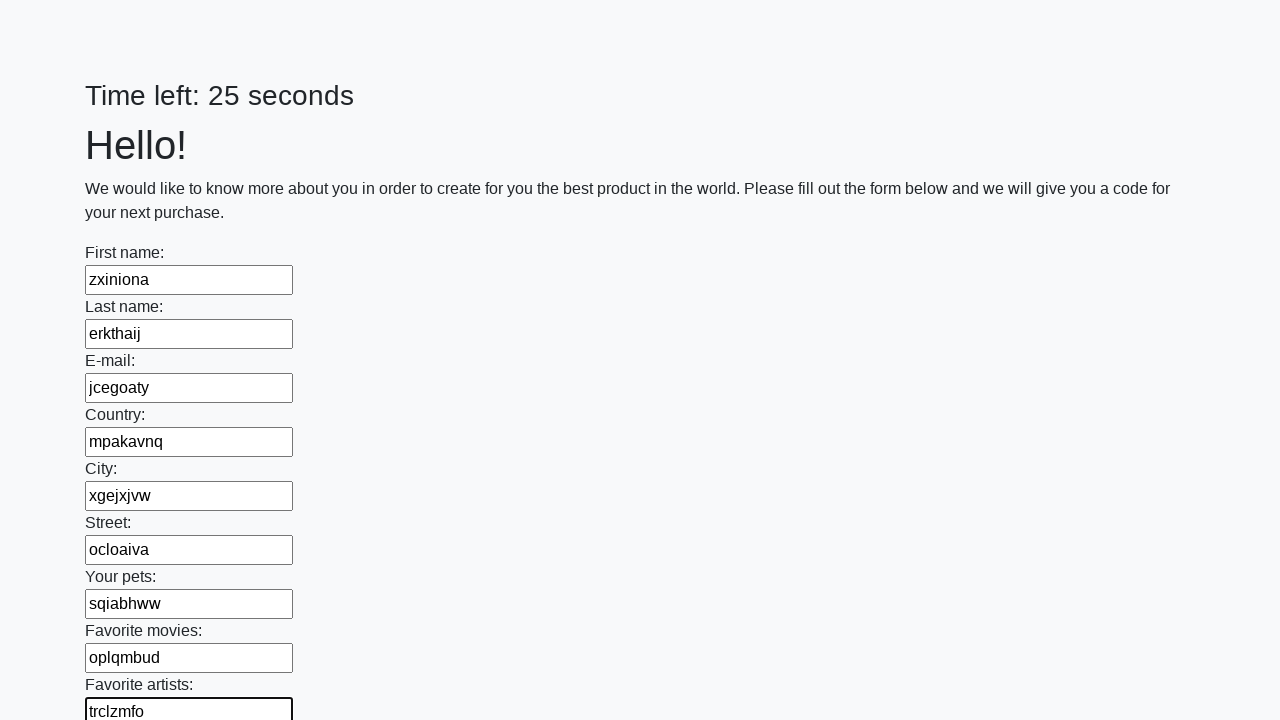

Filled an input field with random text: phyvwuwy on input >> nth=9
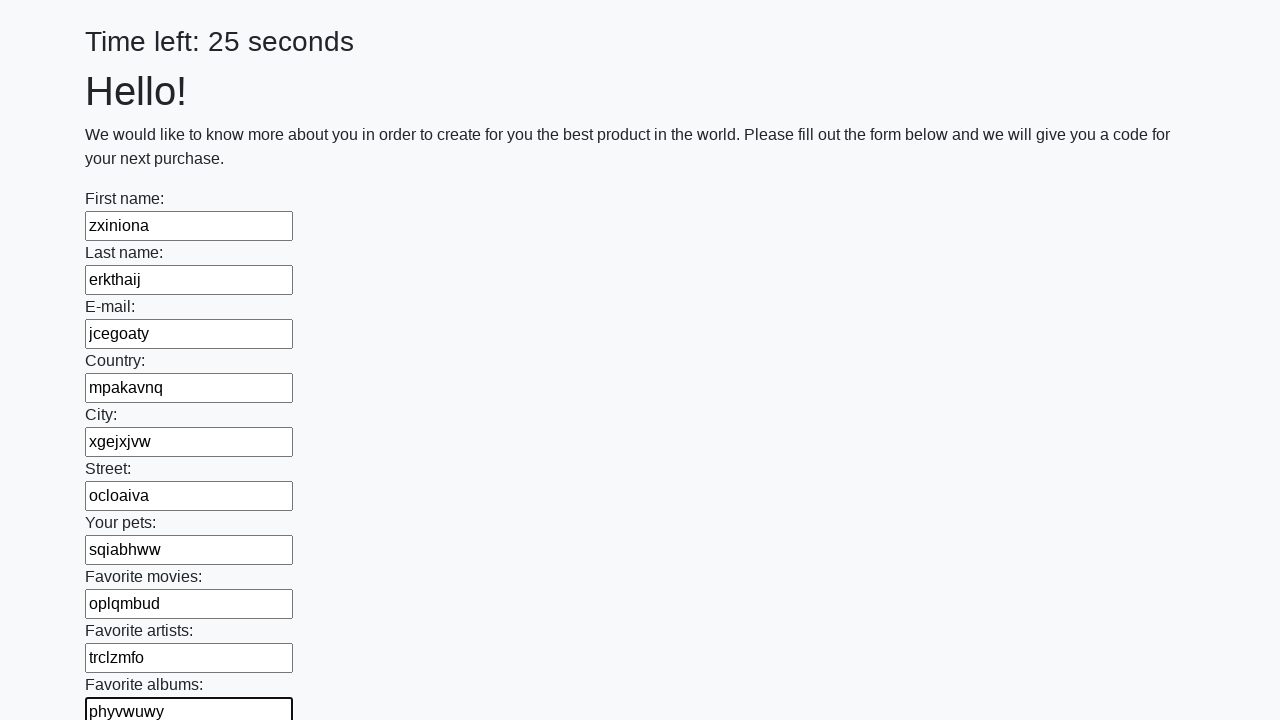

Filled an input field with random text: znczdgpo on input >> nth=10
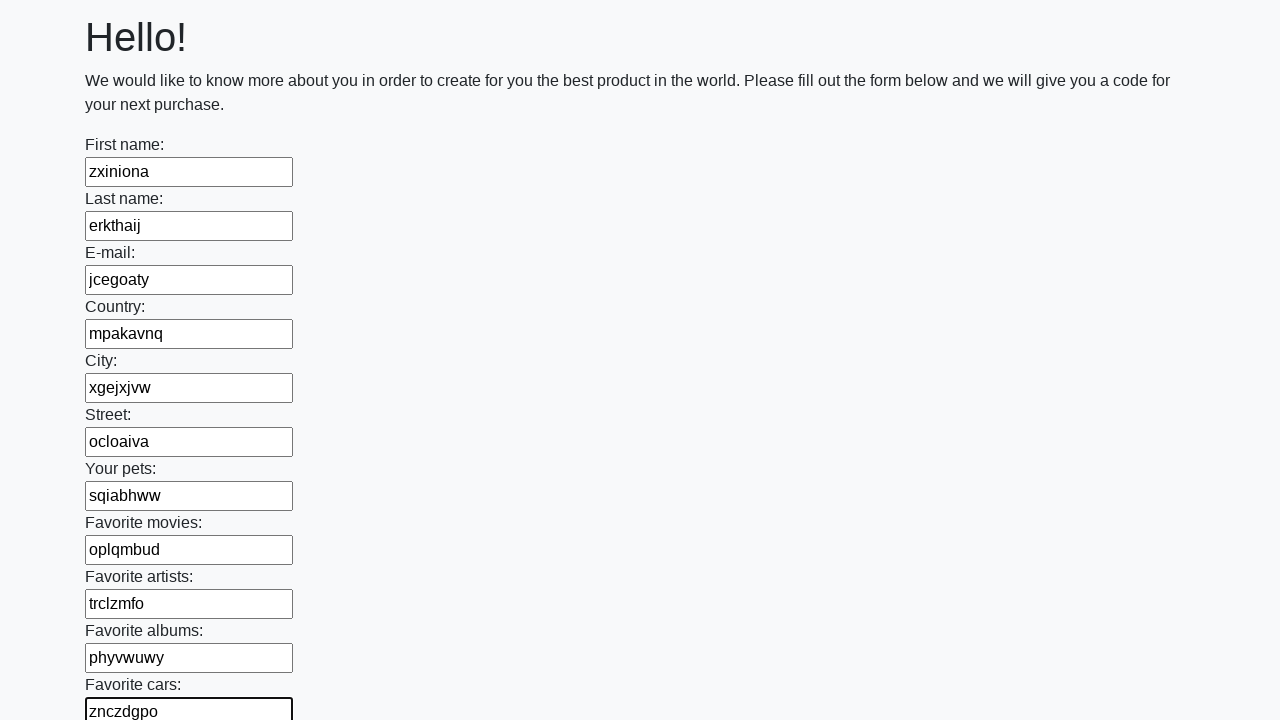

Filled an input field with random text: tsinrigs on input >> nth=11
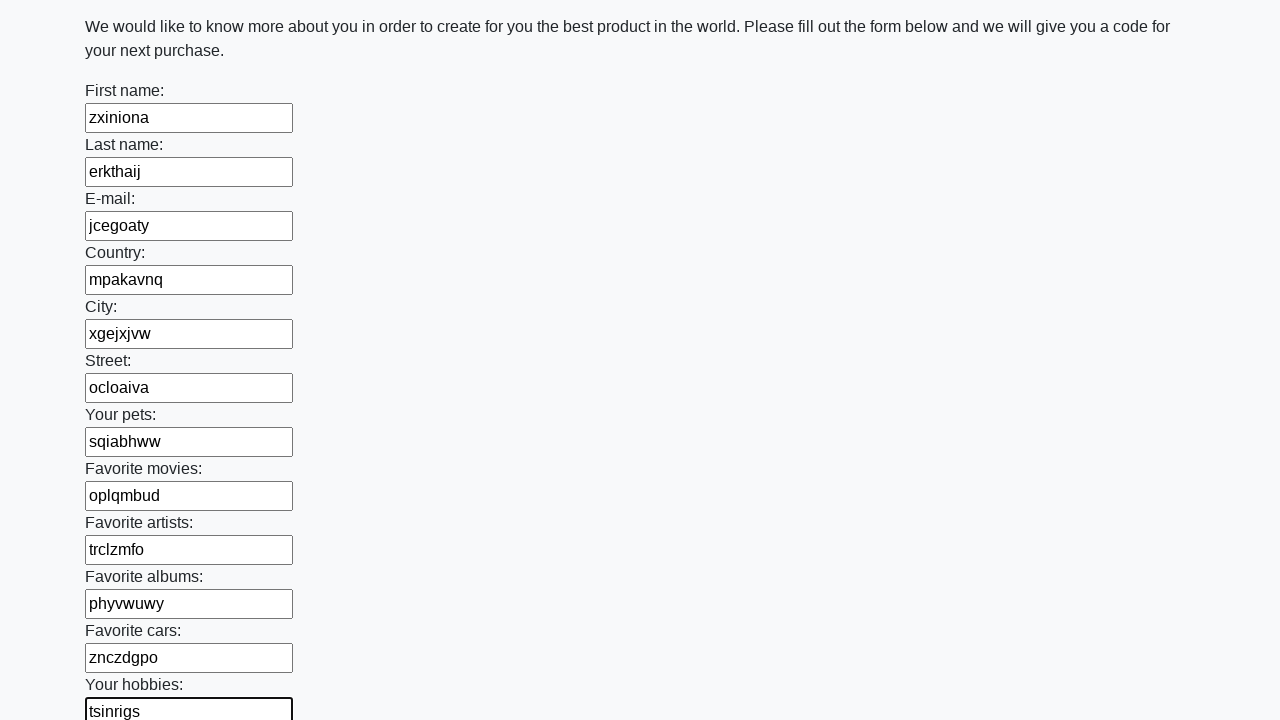

Filled an input field with random text: tdsamtpd on input >> nth=12
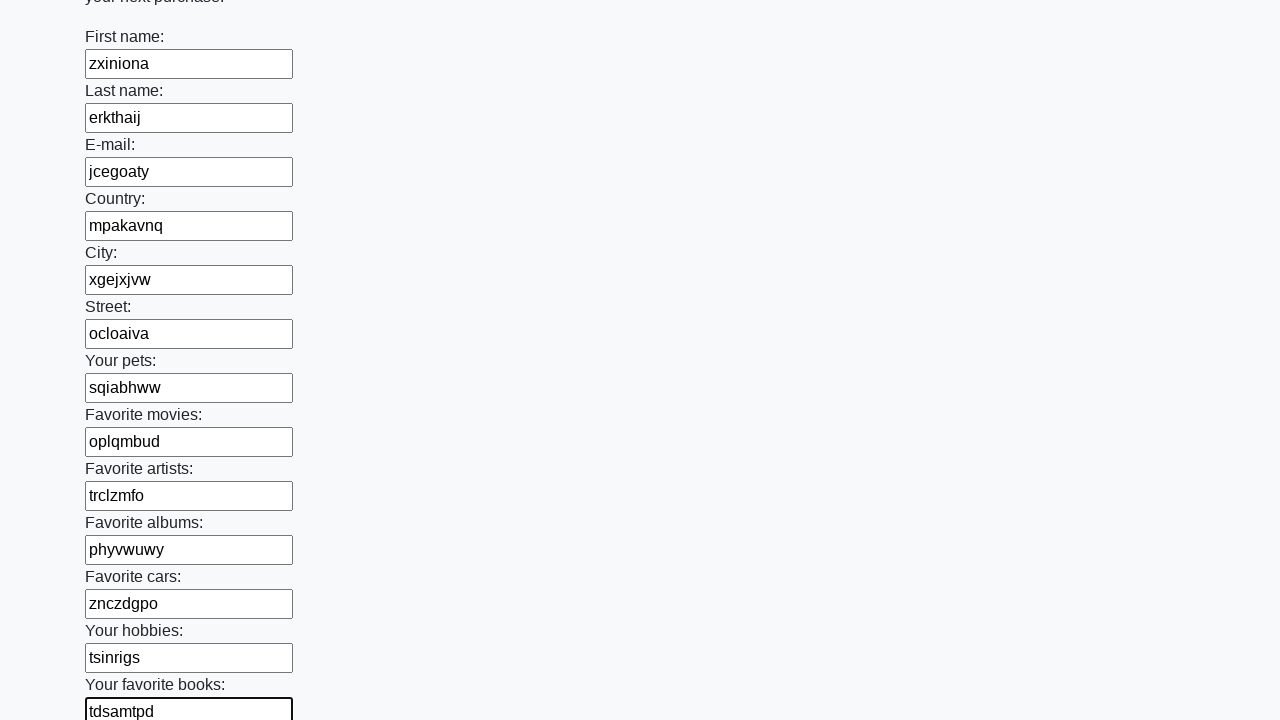

Filled an input field with random text: pnztaqez on input >> nth=13
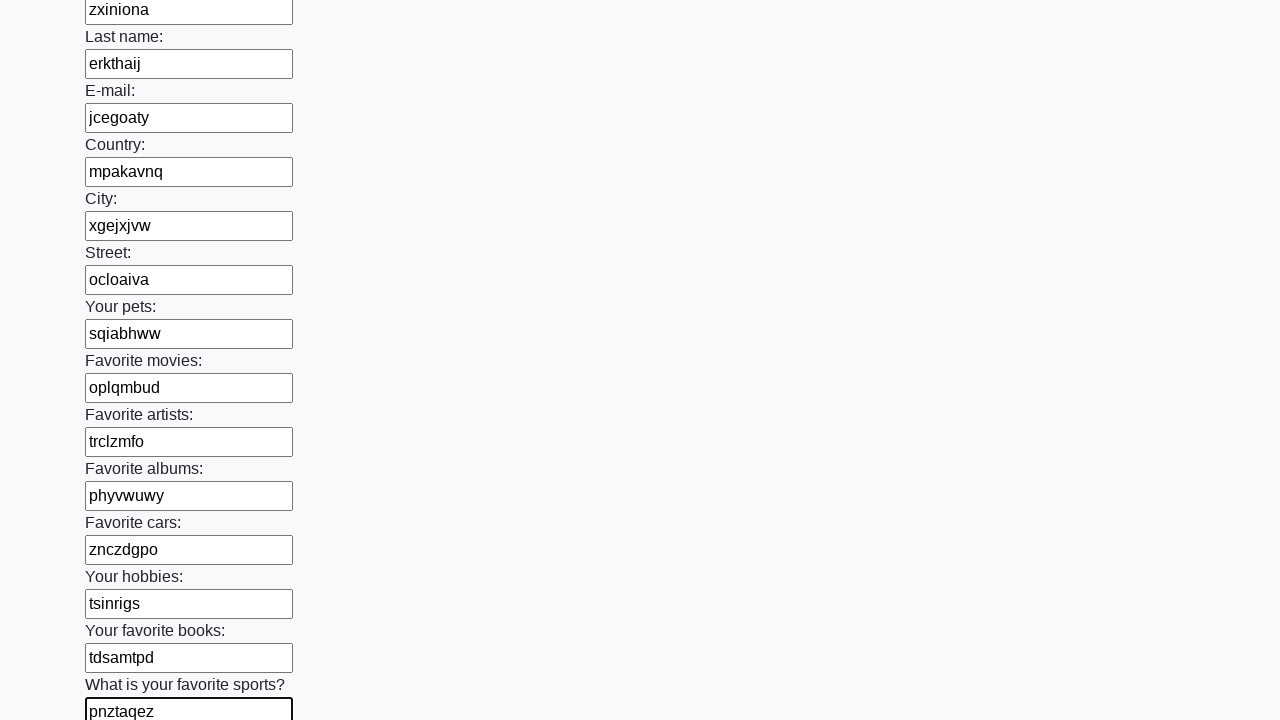

Filled an input field with random text: qipeclyd on input >> nth=14
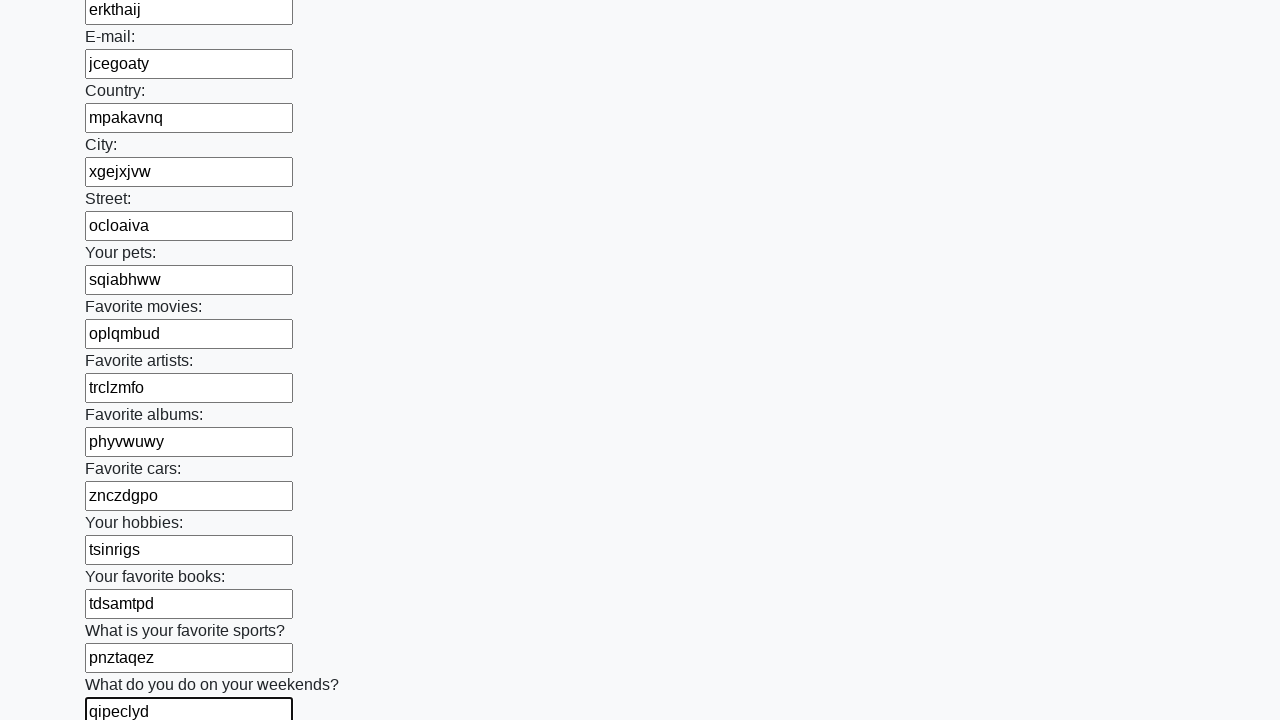

Filled an input field with random text: qyydacde on input >> nth=15
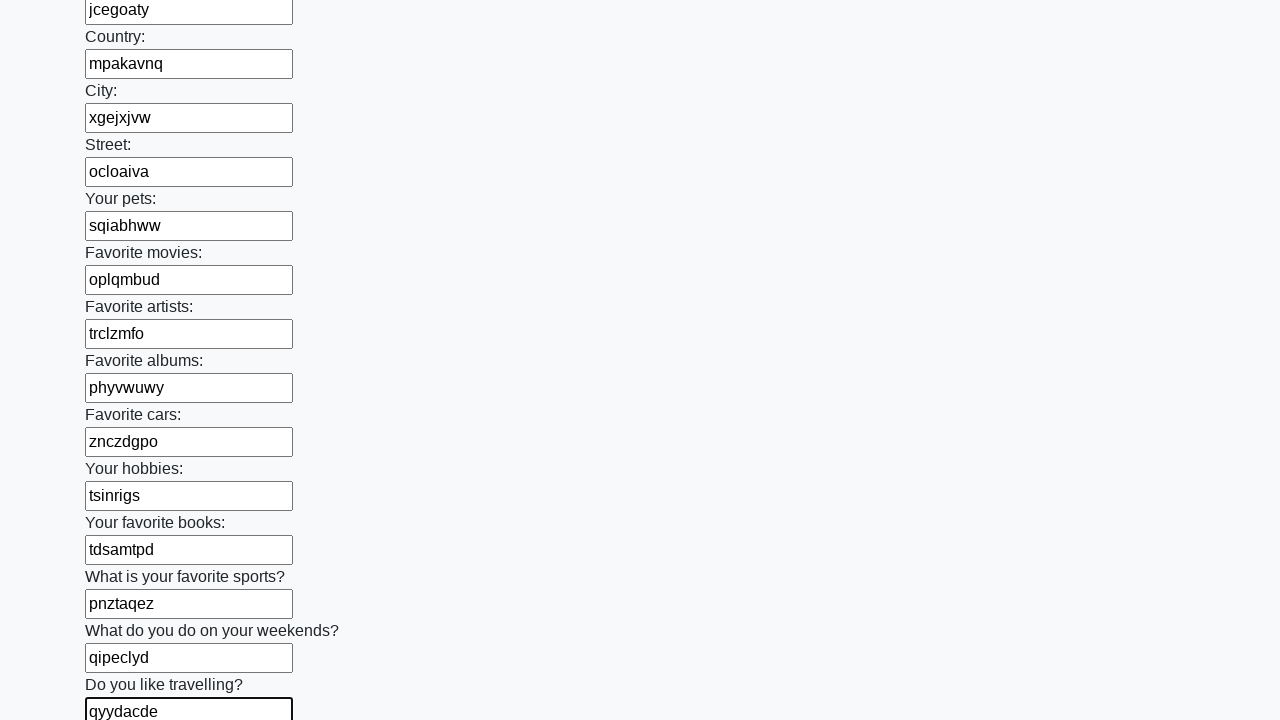

Filled an input field with random text: oktczyiz on input >> nth=16
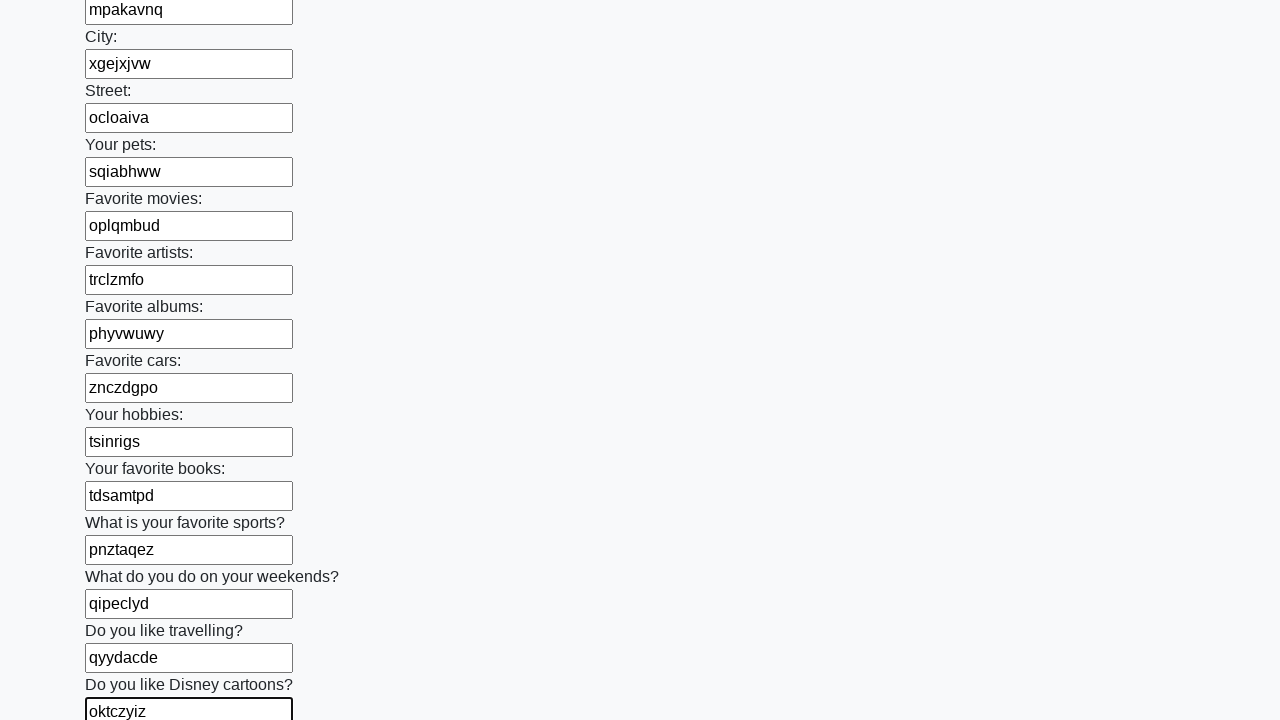

Filled an input field with random text: thoqoynt on input >> nth=17
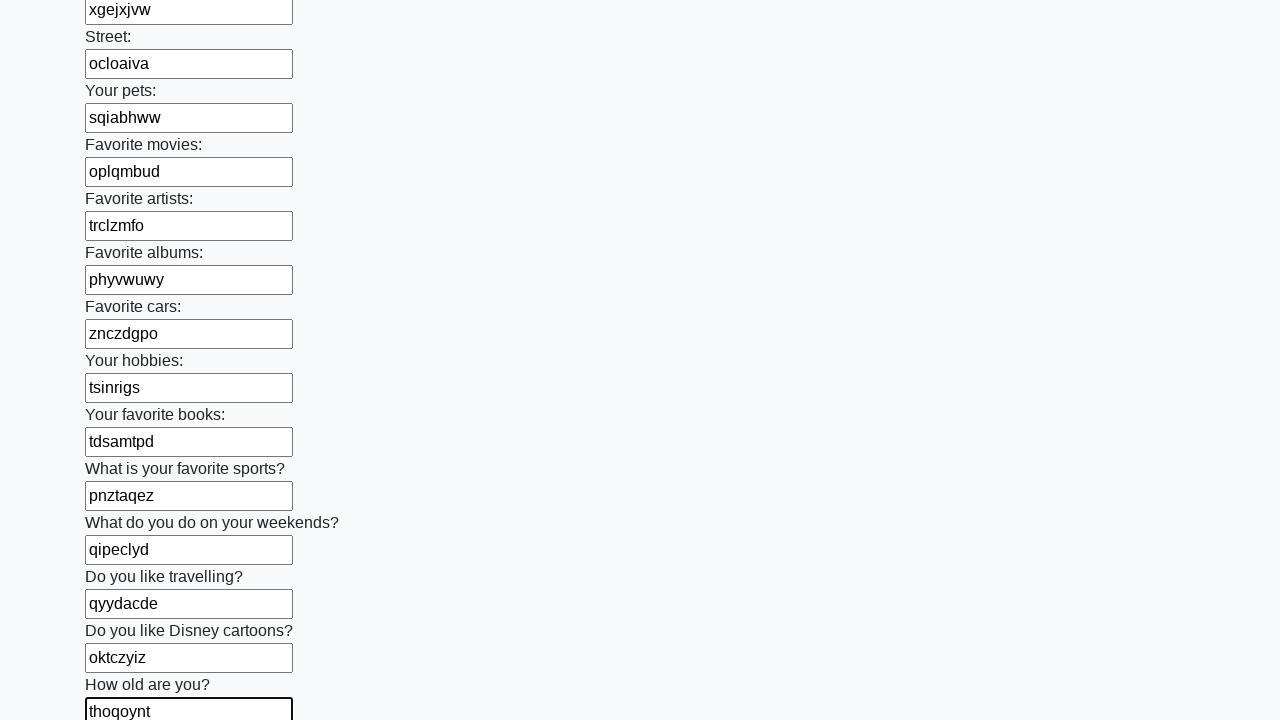

Filled an input field with random text: cdneamrf on input >> nth=18
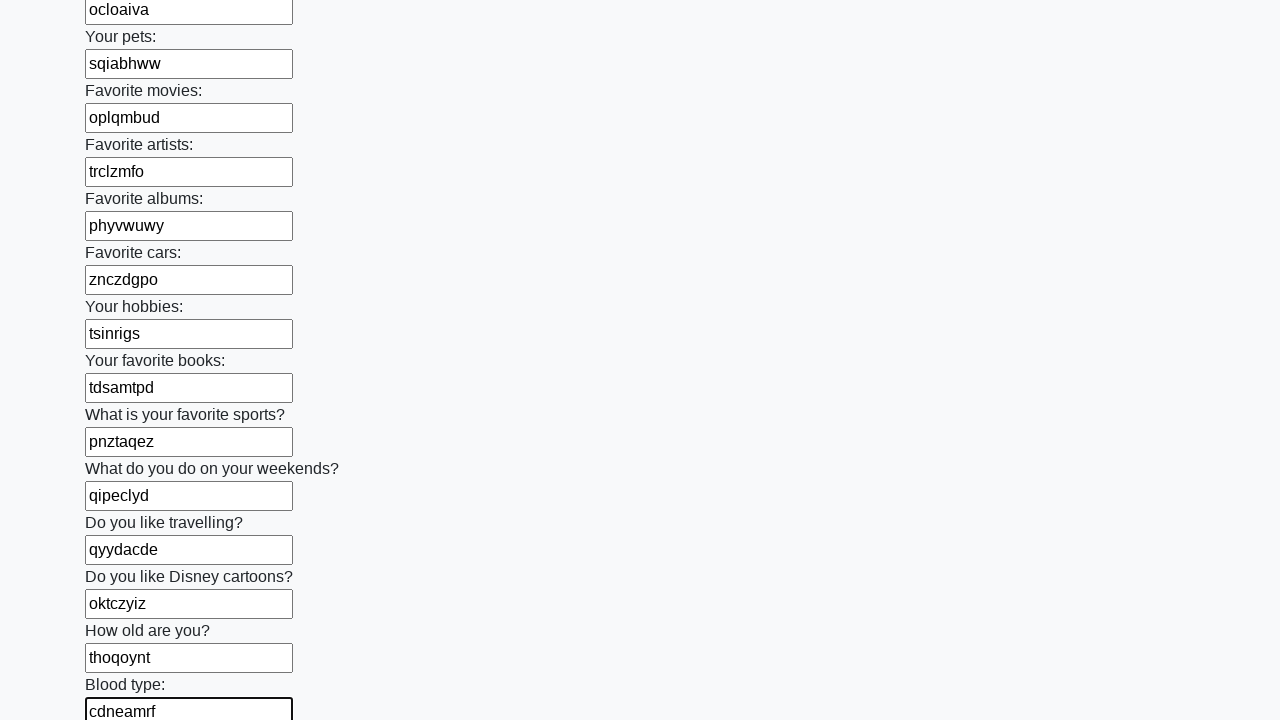

Filled an input field with random text: oimfozrc on input >> nth=19
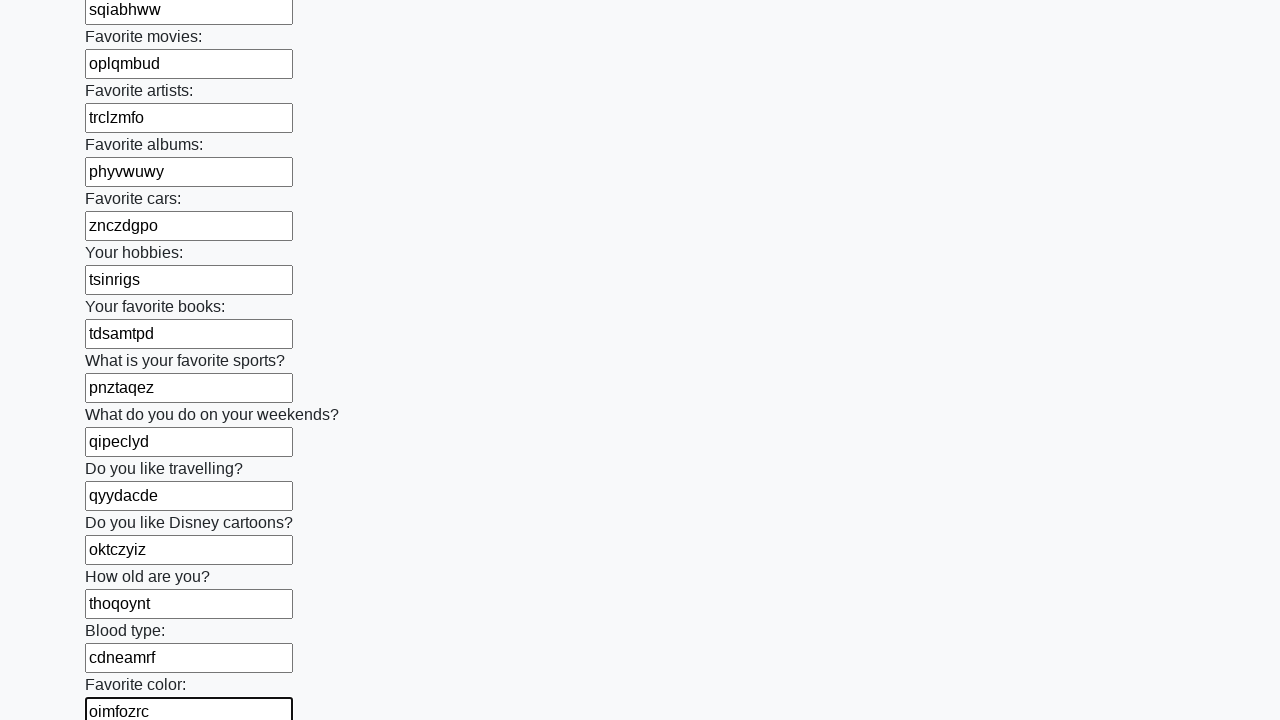

Filled an input field with random text: ewsnahhf on input >> nth=20
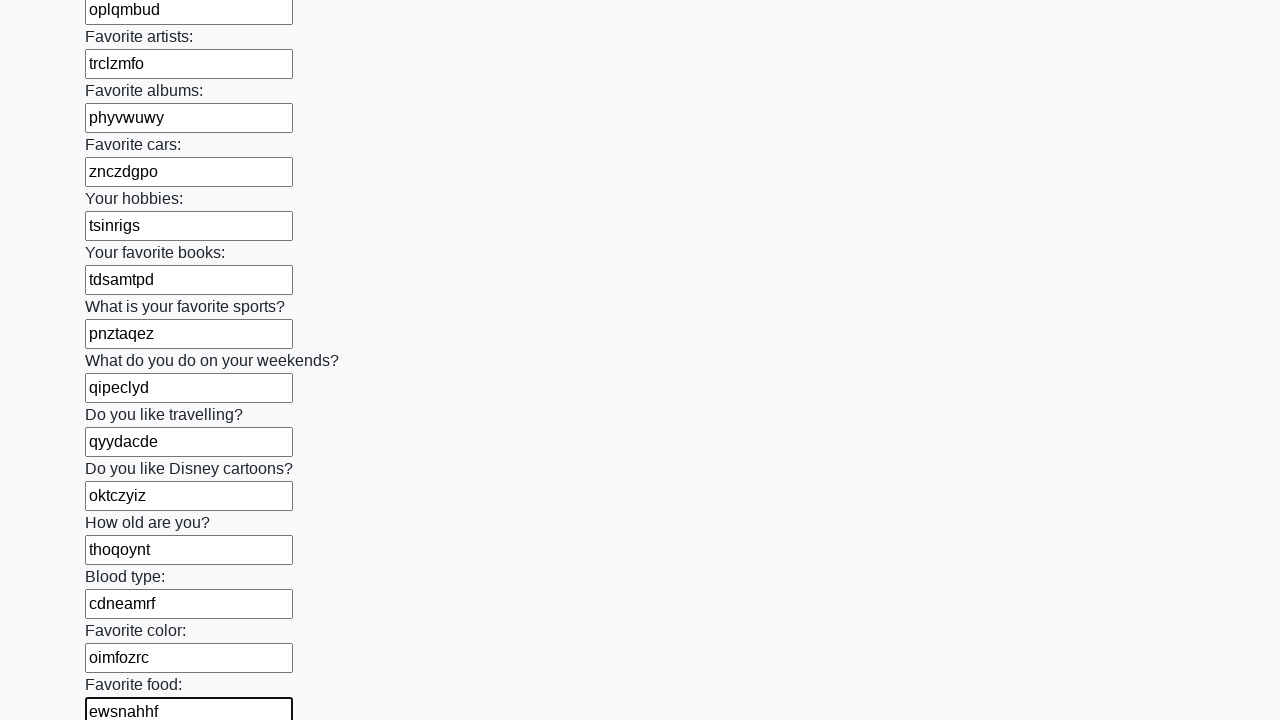

Filled an input field with random text: ldjawwee on input >> nth=21
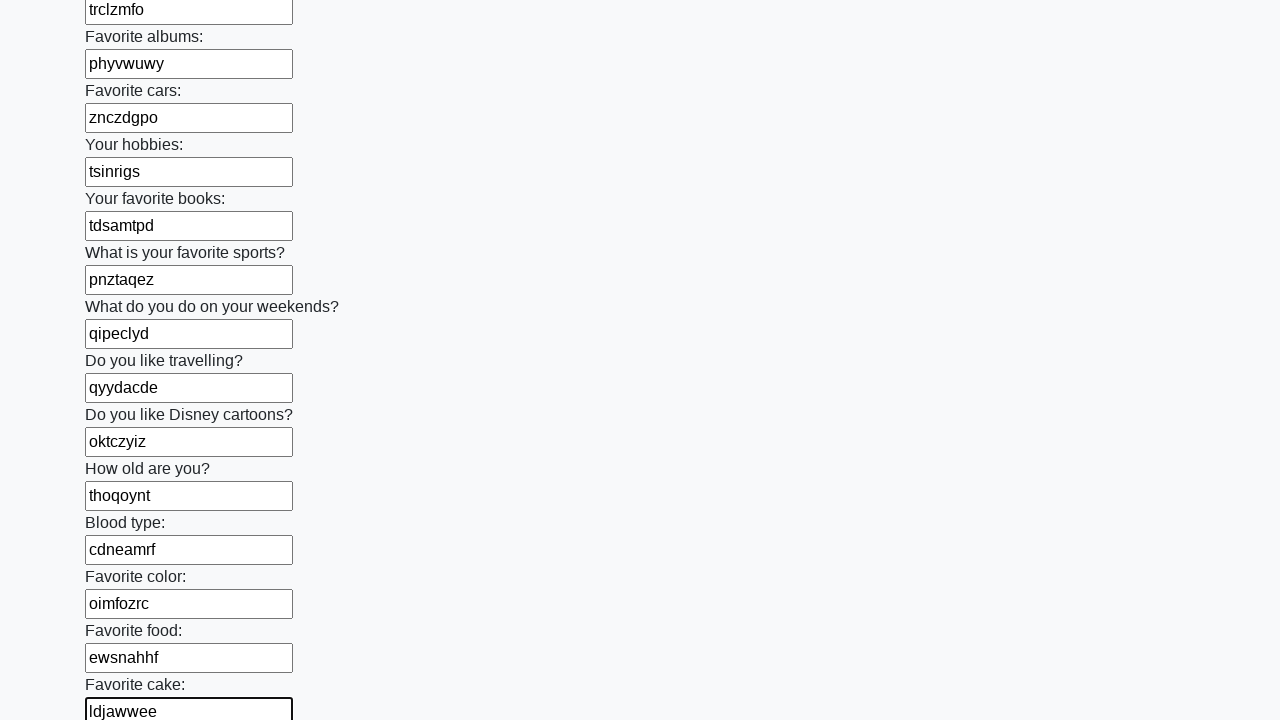

Filled an input field with random text: woohtcki on input >> nth=22
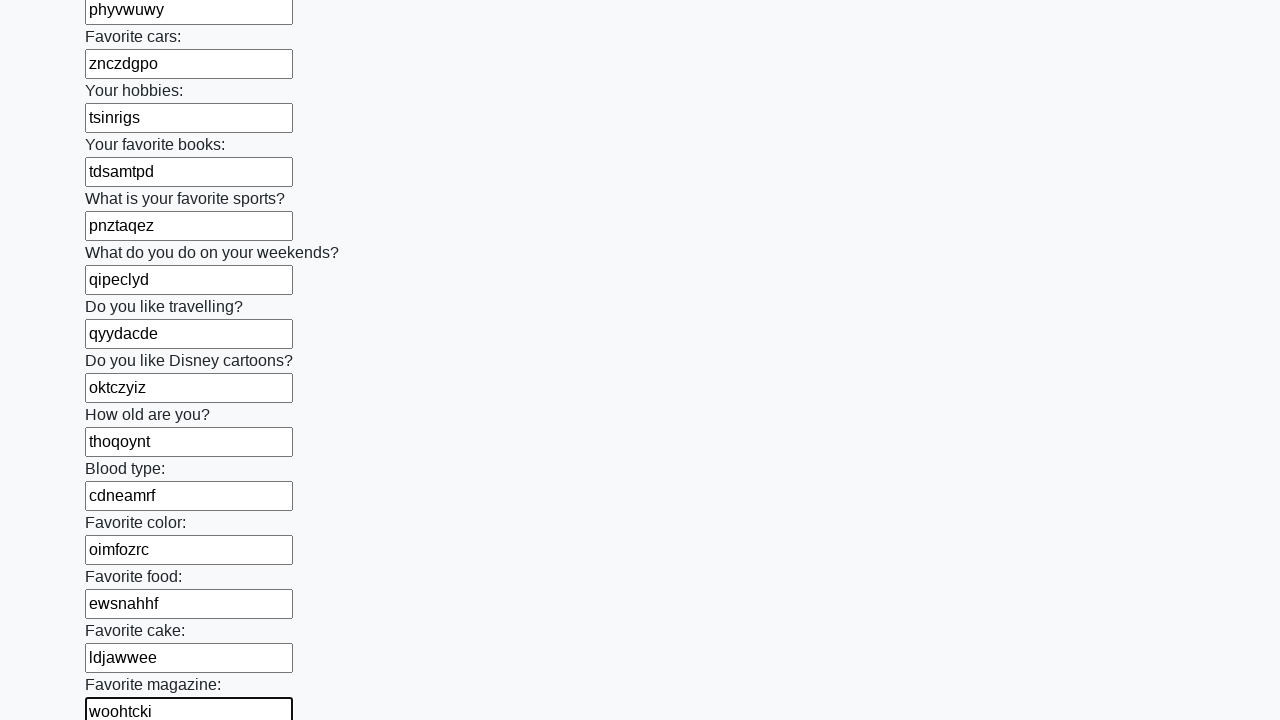

Filled an input field with random text: dxglufjy on input >> nth=23
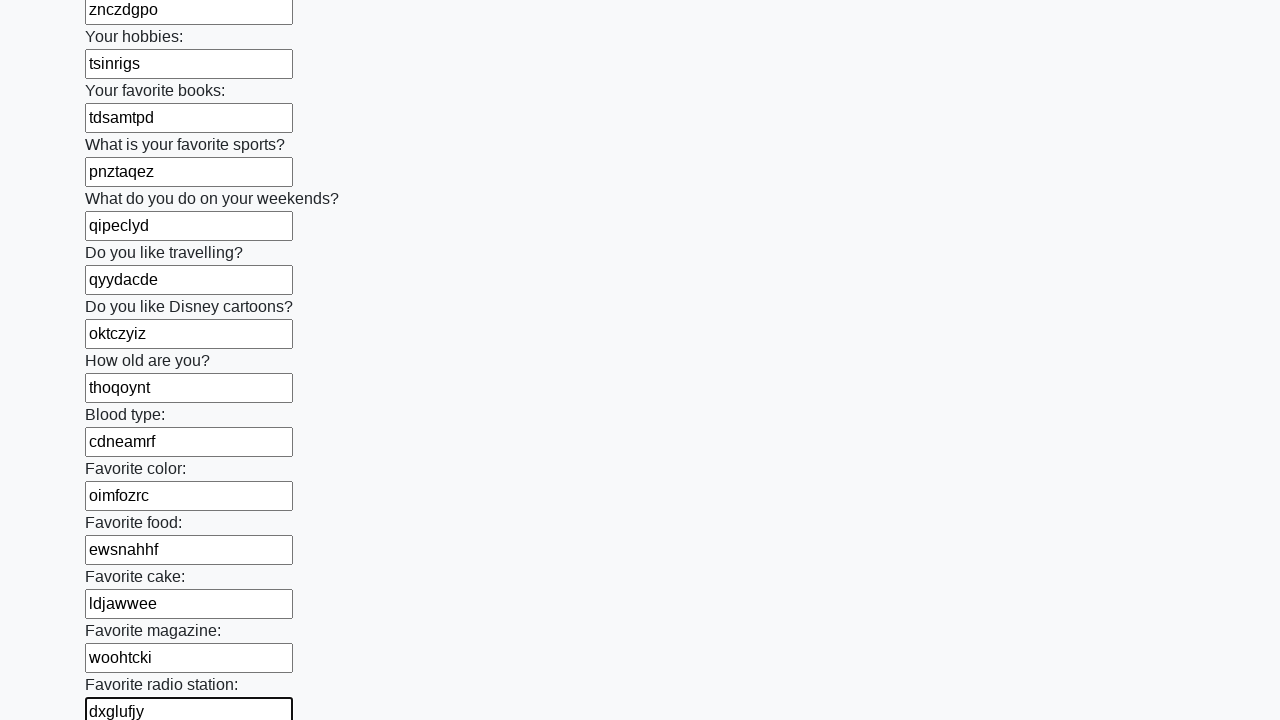

Filled an input field with random text: voyzuegz on input >> nth=24
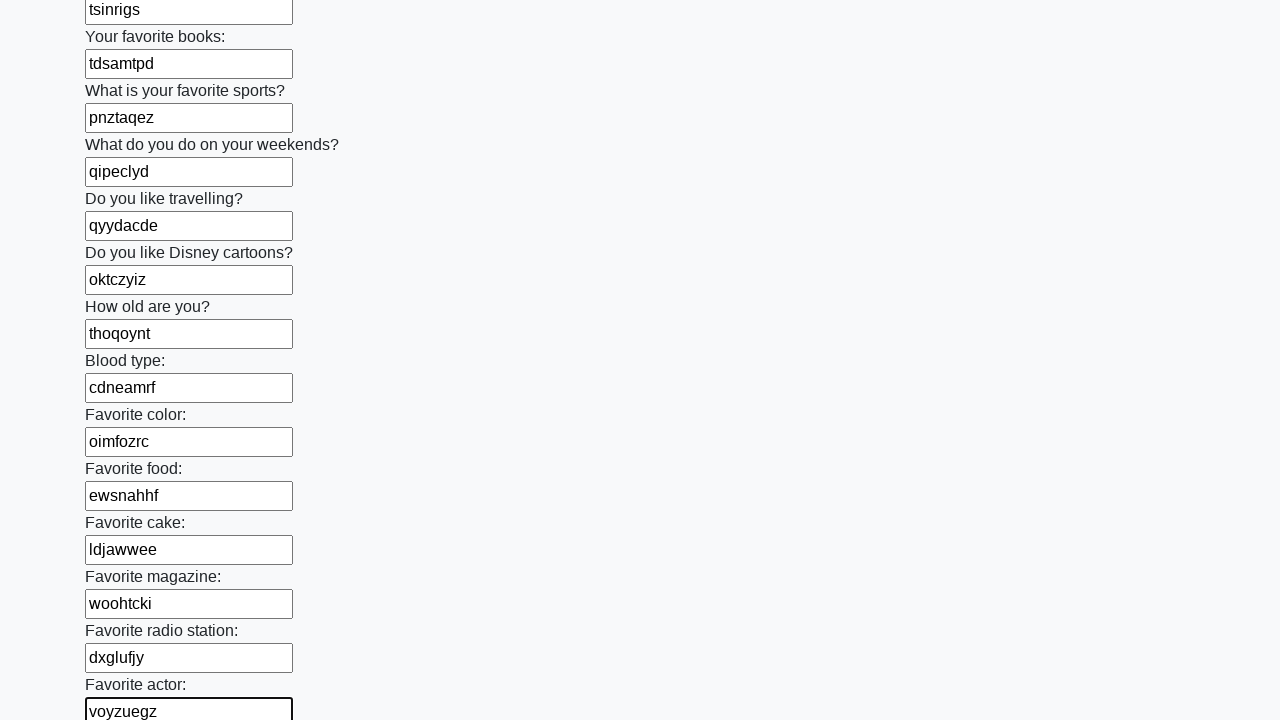

Filled an input field with random text: ldtvdhhe on input >> nth=25
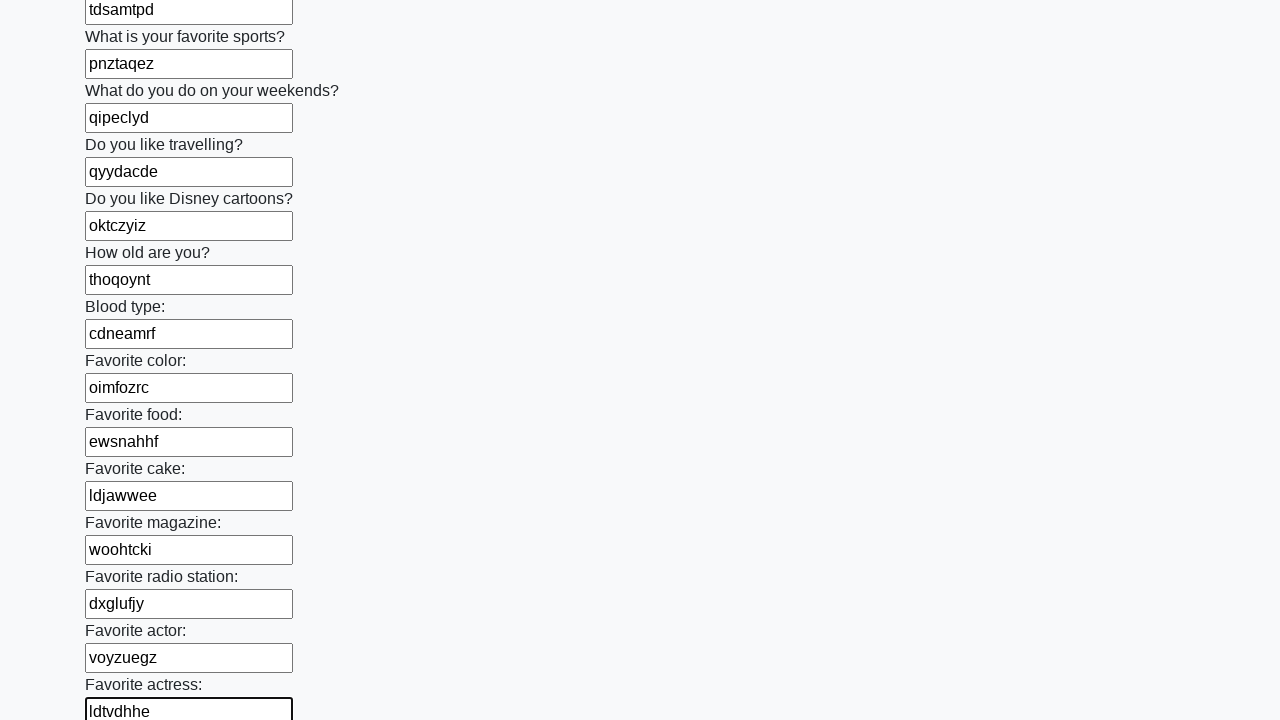

Filled an input field with random text: pptnbkox on input >> nth=26
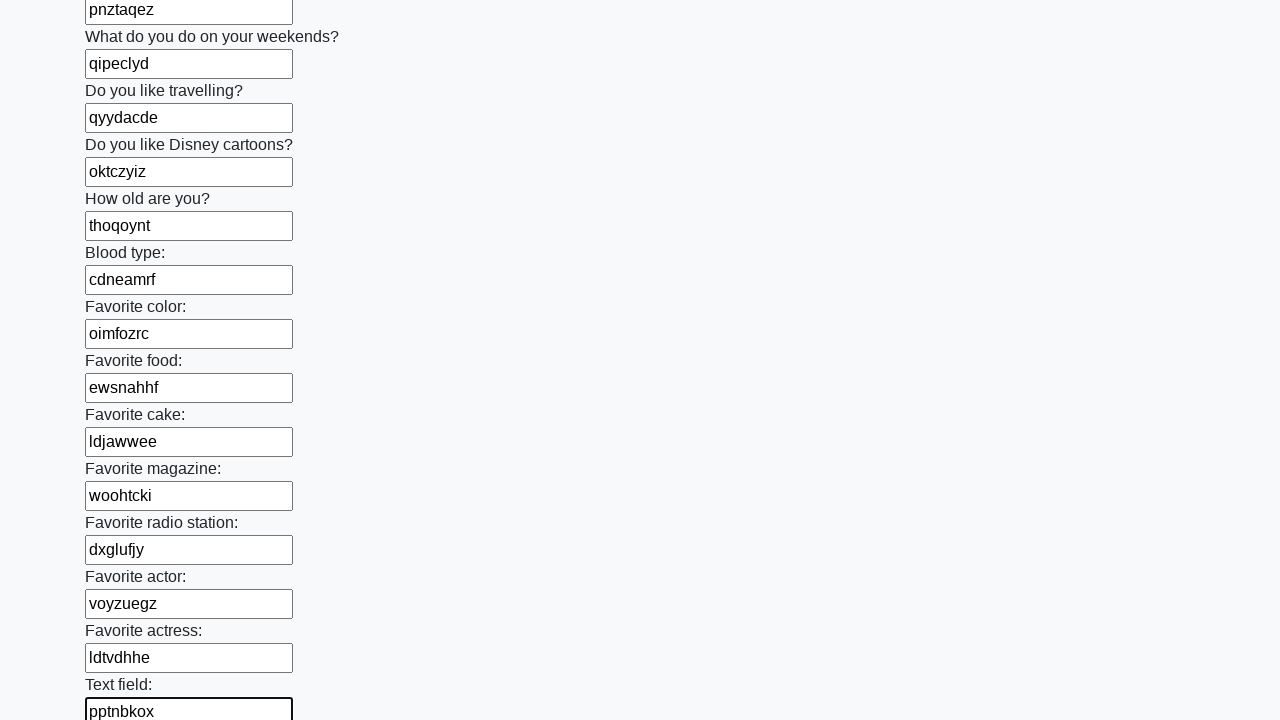

Filled an input field with random text: pqeylnxg on input >> nth=27
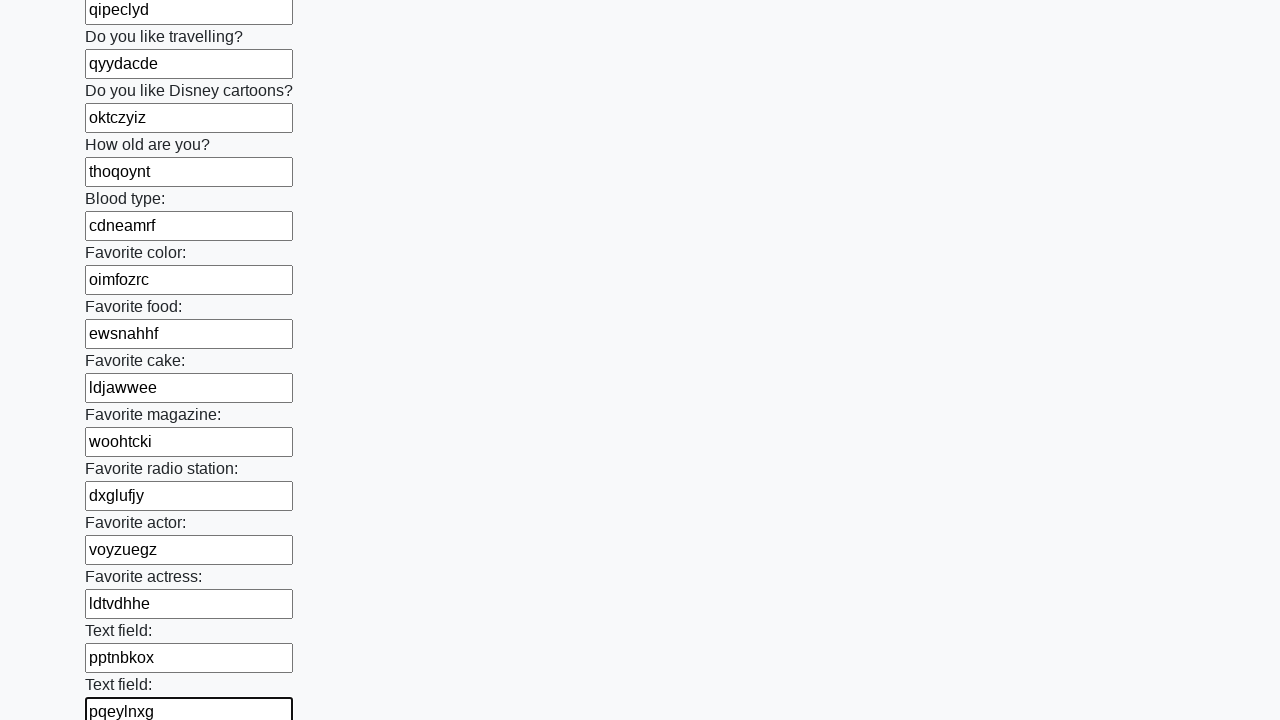

Filled an input field with random text: baqasabx on input >> nth=28
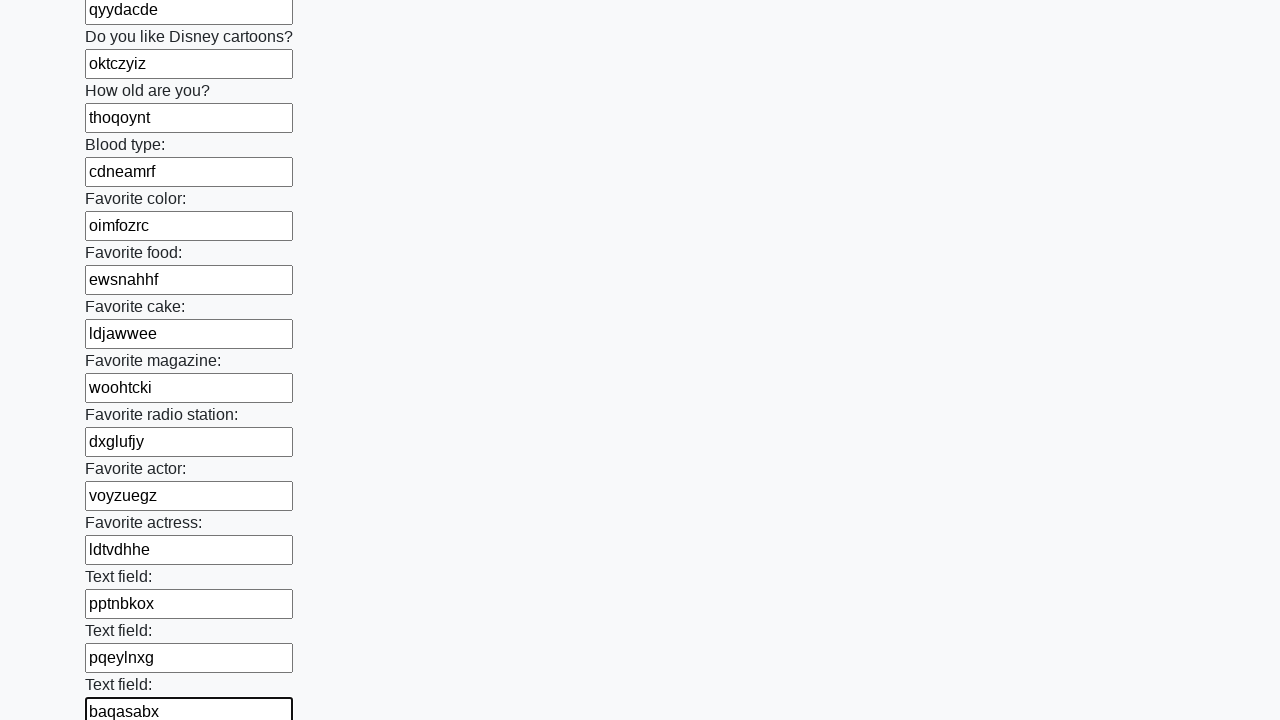

Filled an input field with random text: xapiditc on input >> nth=29
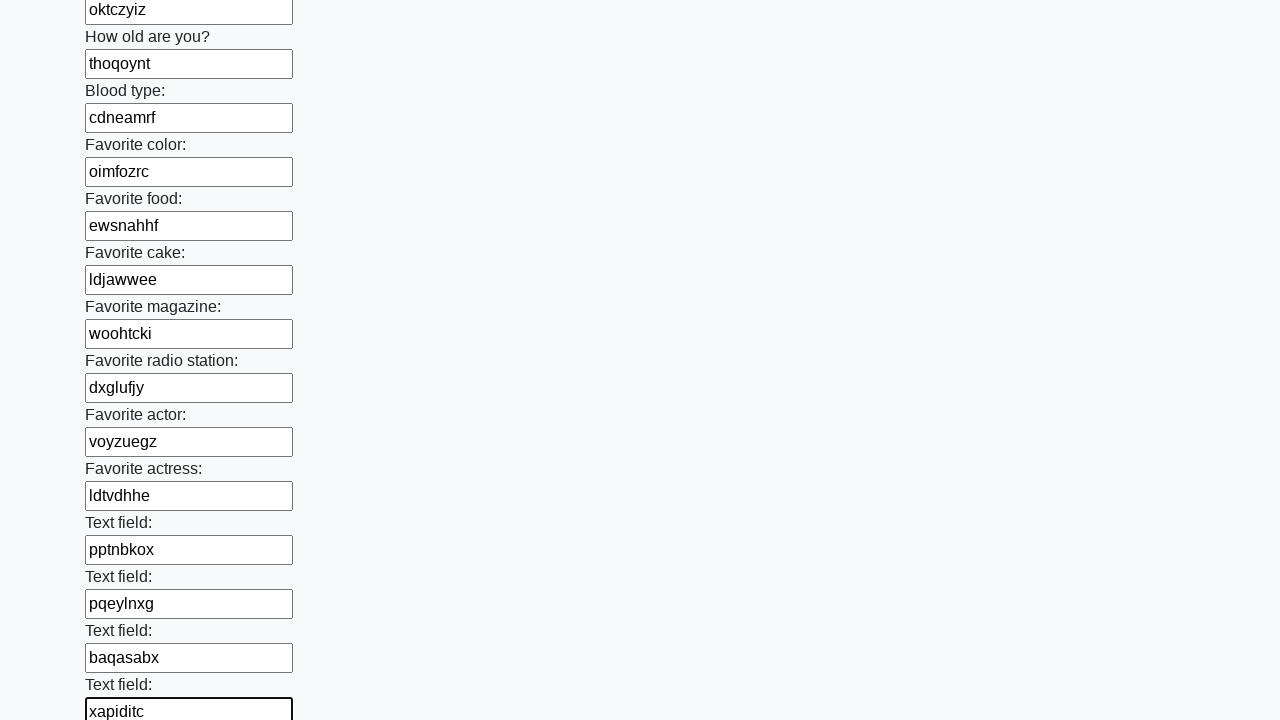

Filled an input field with random text: jclzvkiw on input >> nth=30
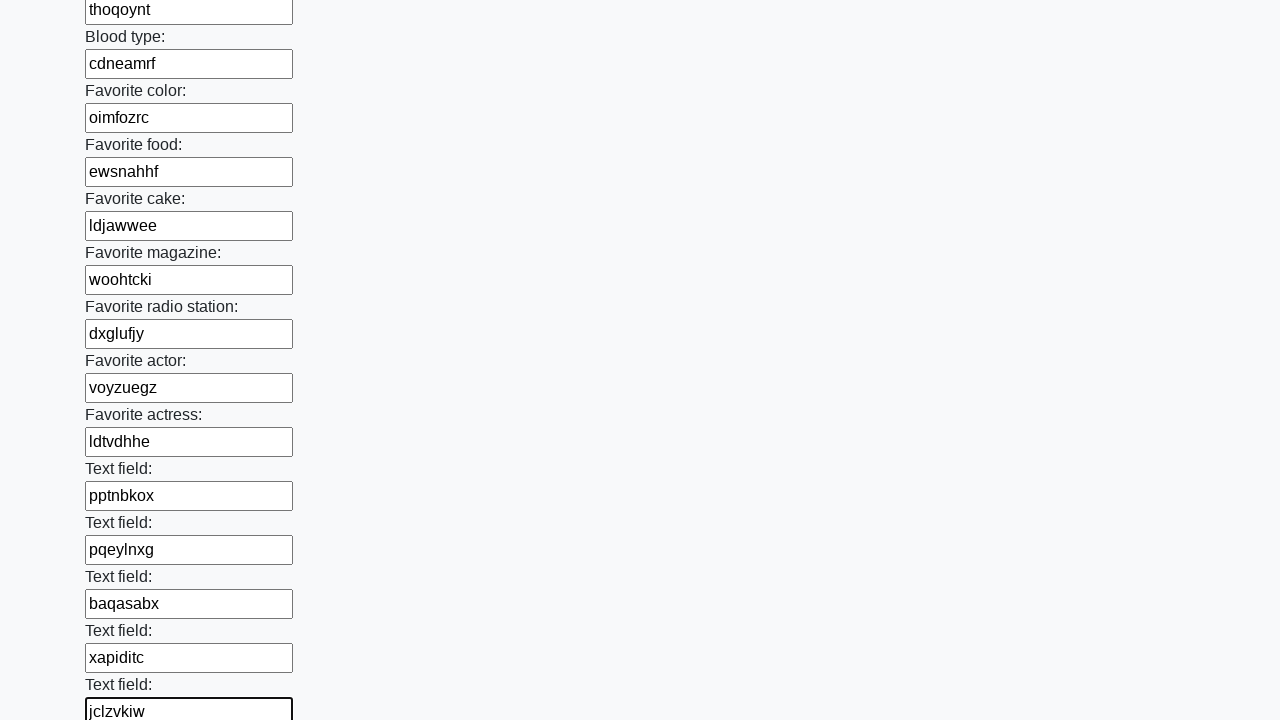

Filled an input field with random text: xplmctxg on input >> nth=31
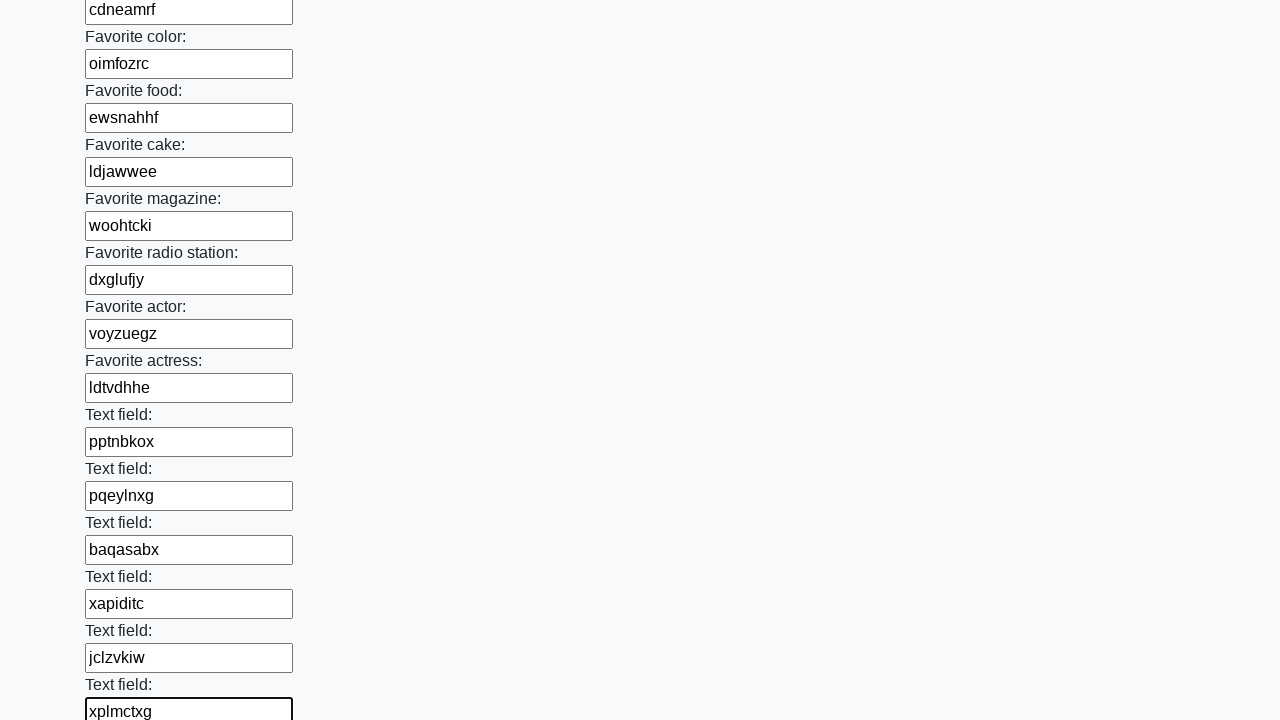

Filled an input field with random text: gyrnslpu on input >> nth=32
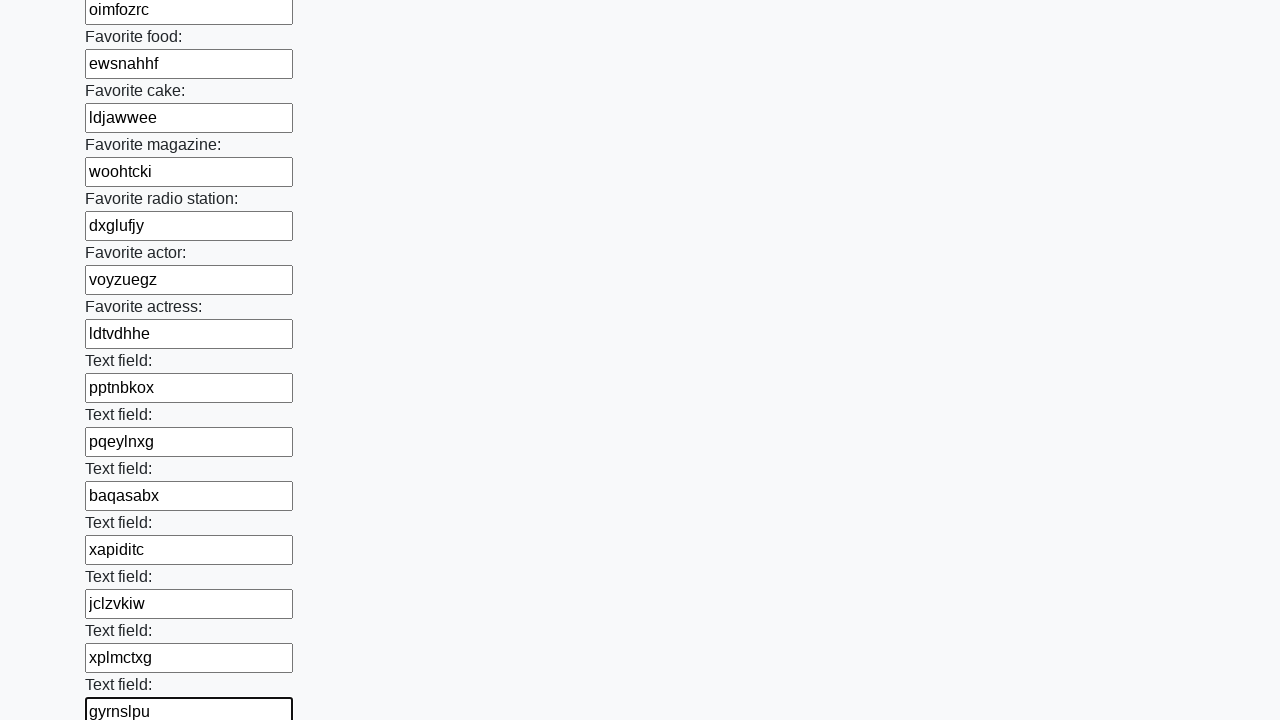

Filled an input field with random text: yejtmszb on input >> nth=33
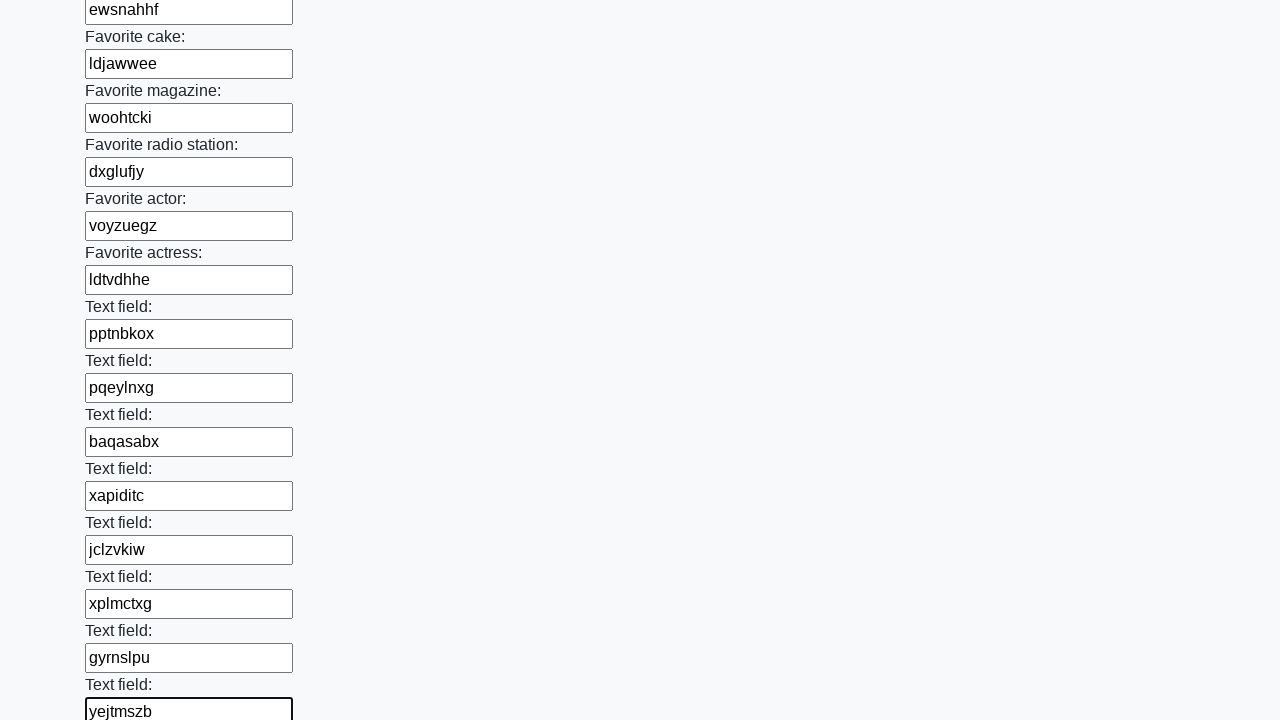

Filled an input field with random text: qzrsveib on input >> nth=34
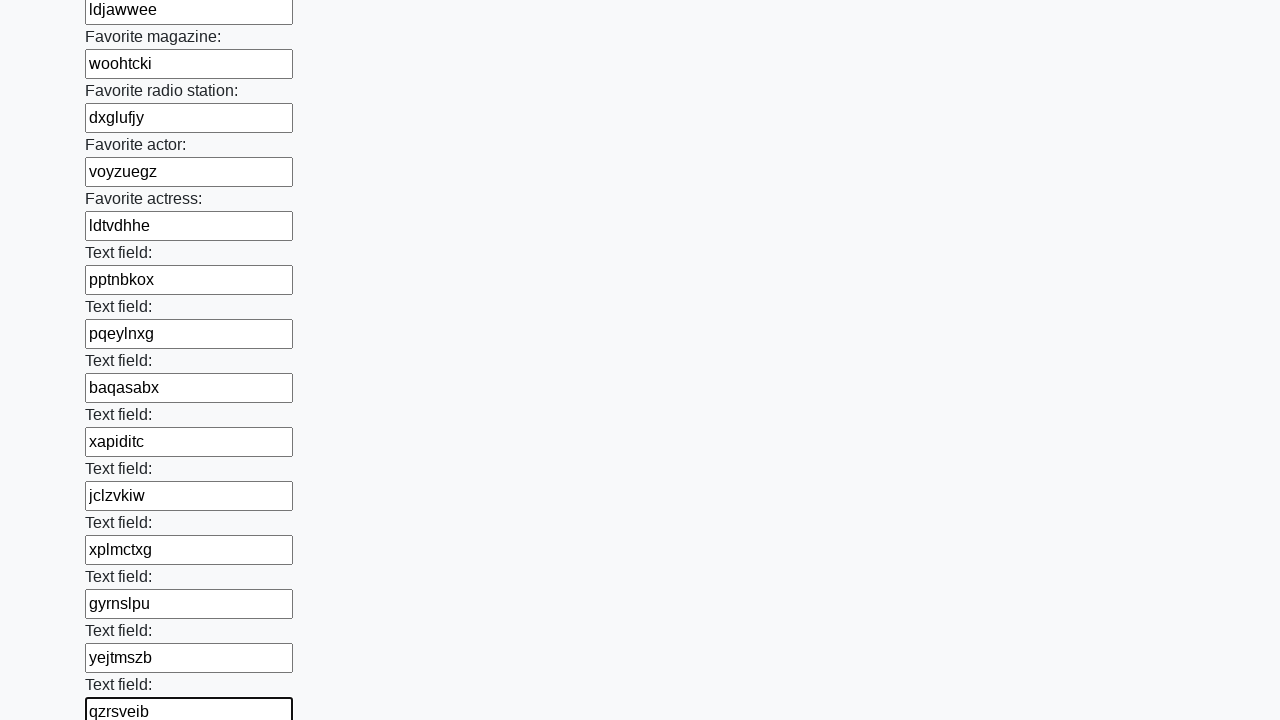

Filled an input field with random text: qhoitlkb on input >> nth=35
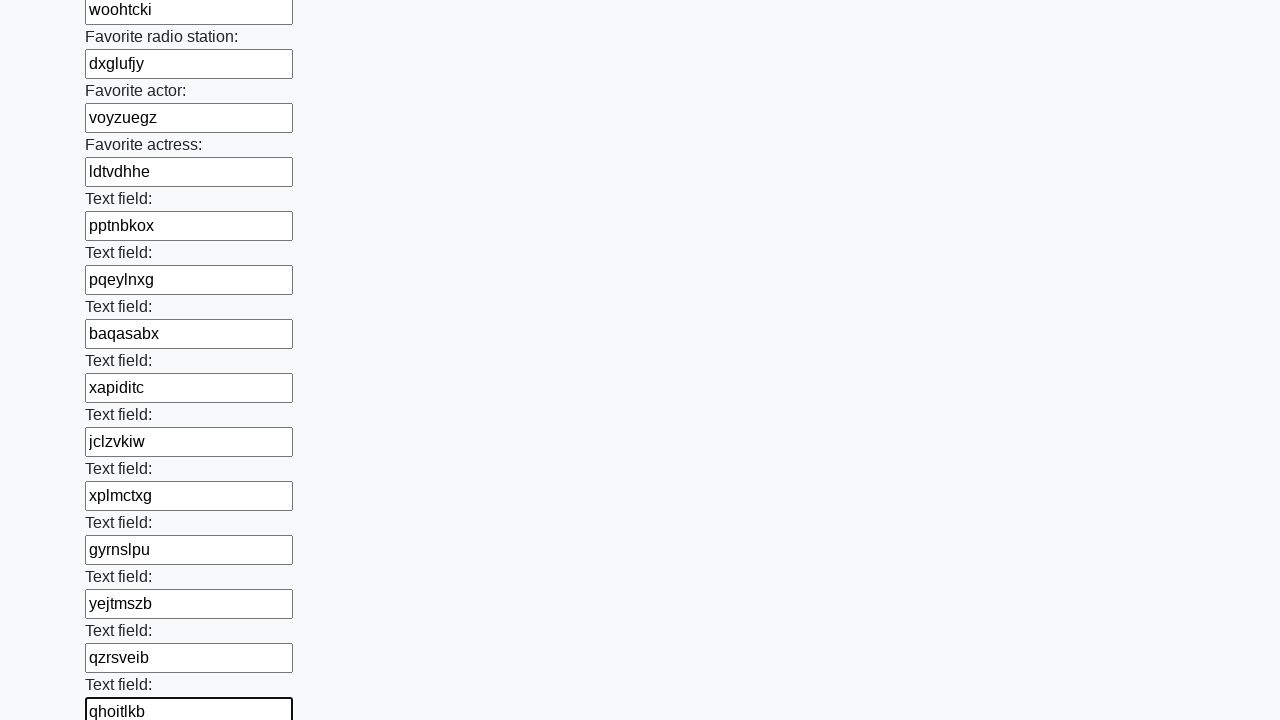

Filled an input field with random text: bfpbovdc on input >> nth=36
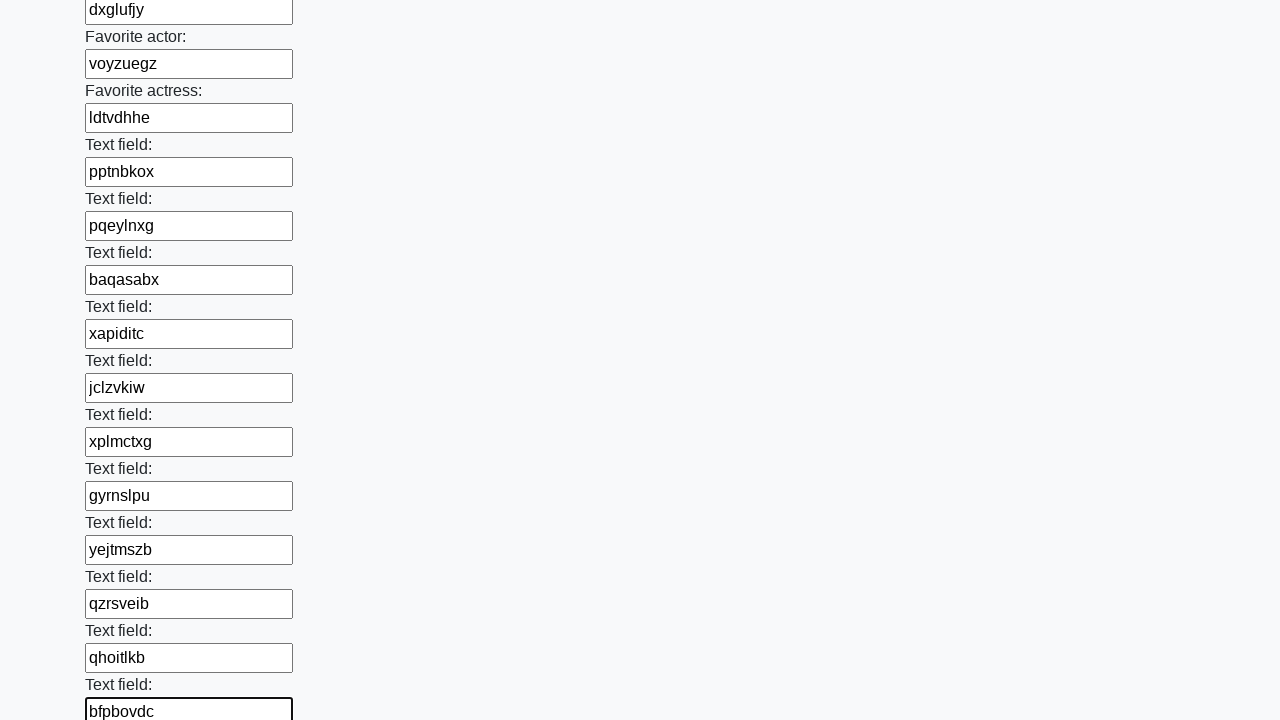

Filled an input field with random text: nxxyikod on input >> nth=37
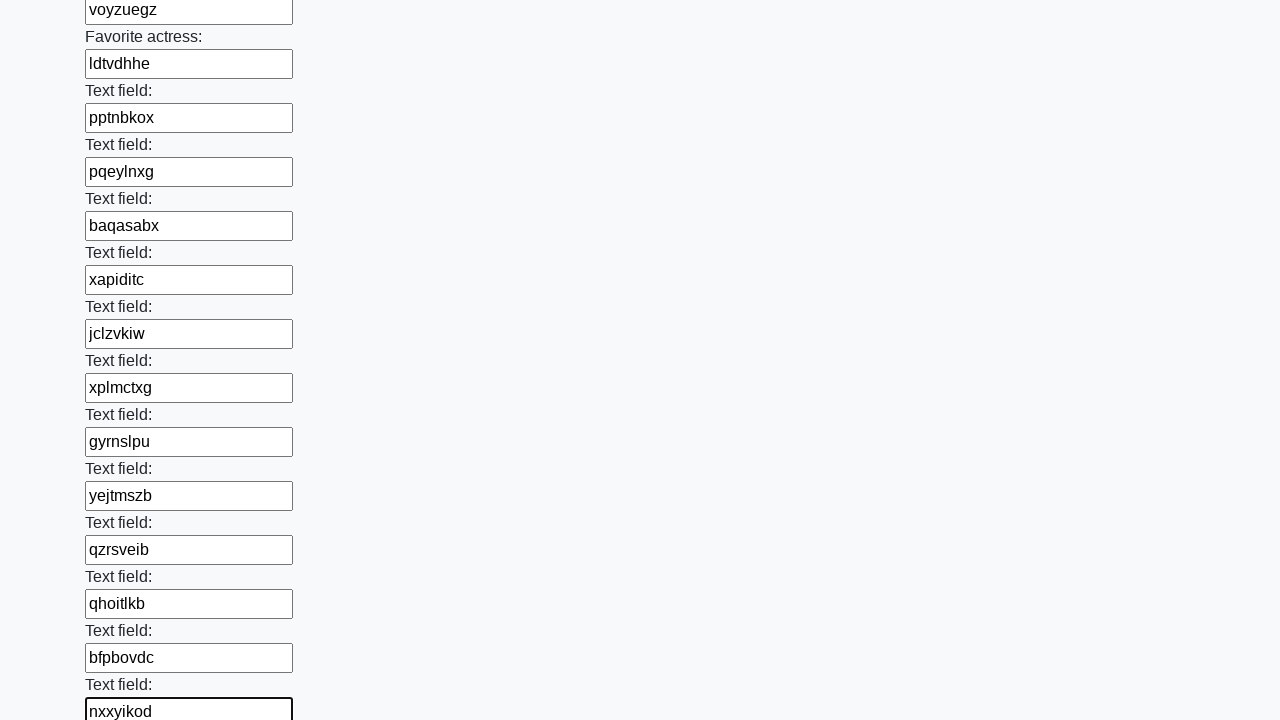

Filled an input field with random text: qmngxwpf on input >> nth=38
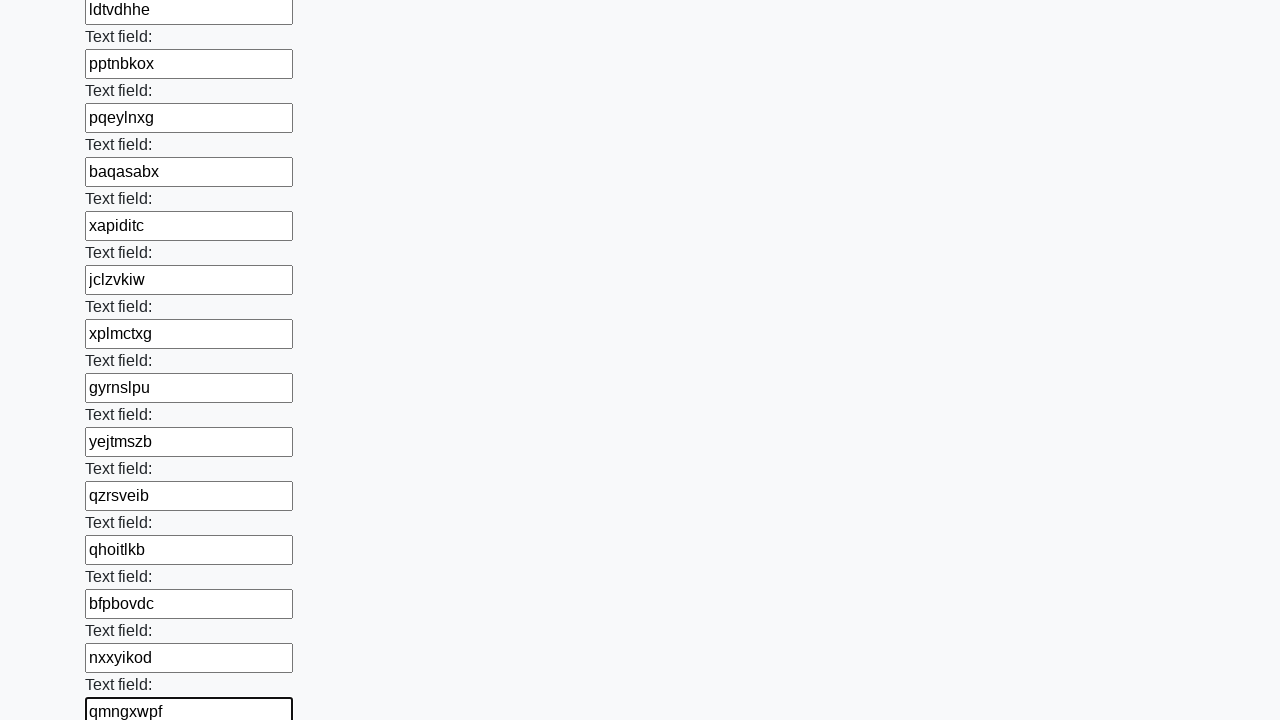

Filled an input field with random text: mqrswjjr on input >> nth=39
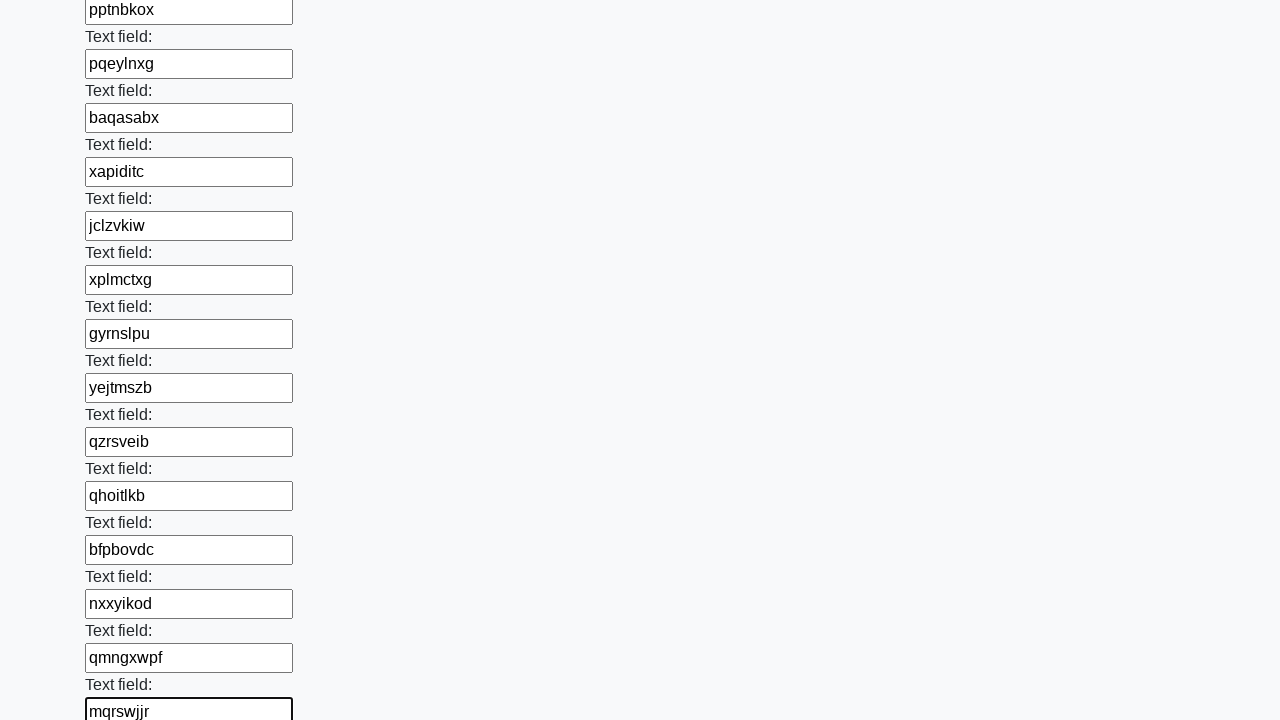

Filled an input field with random text: rkagvpeu on input >> nth=40
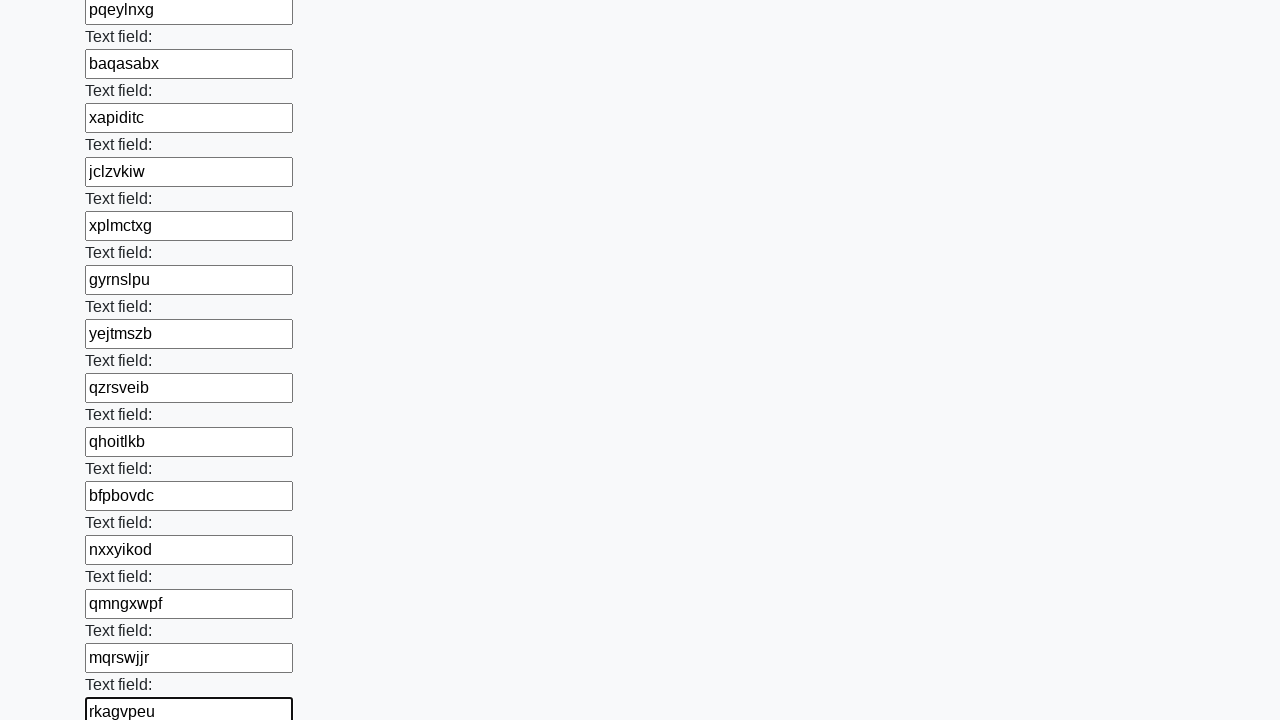

Filled an input field with random text: lwyjgrqm on input >> nth=41
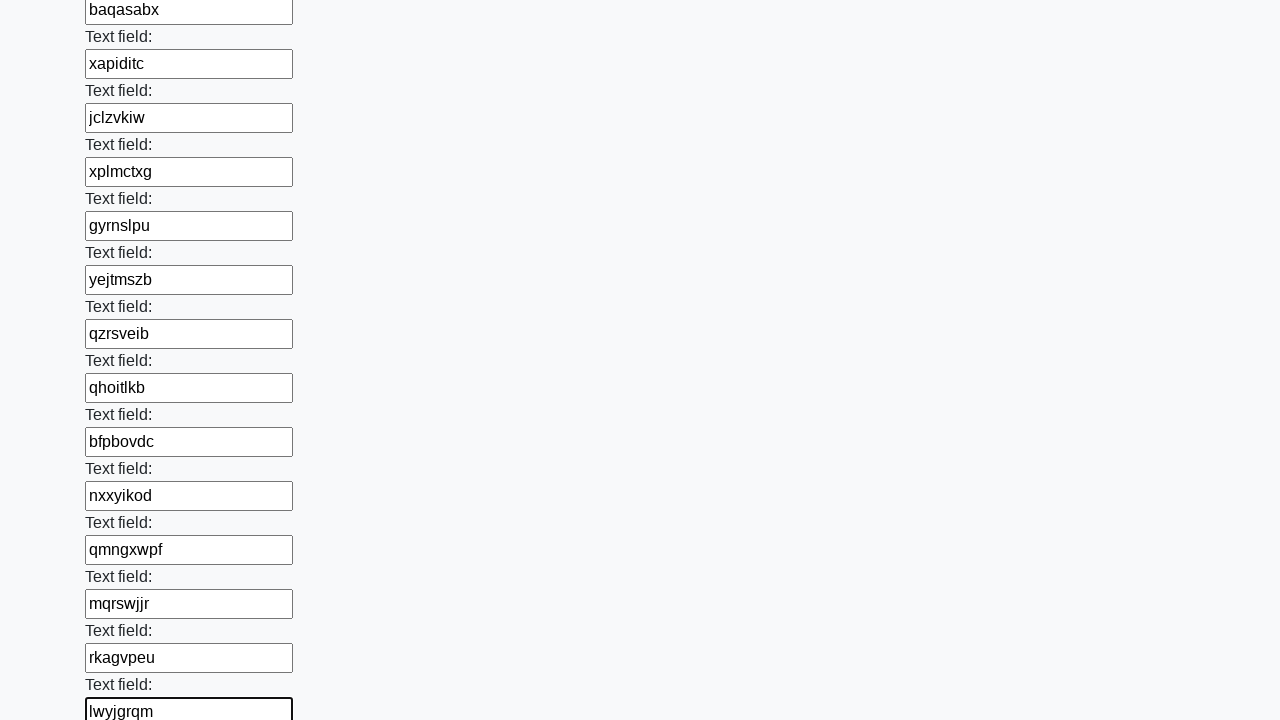

Filled an input field with random text: dzeylmvk on input >> nth=42
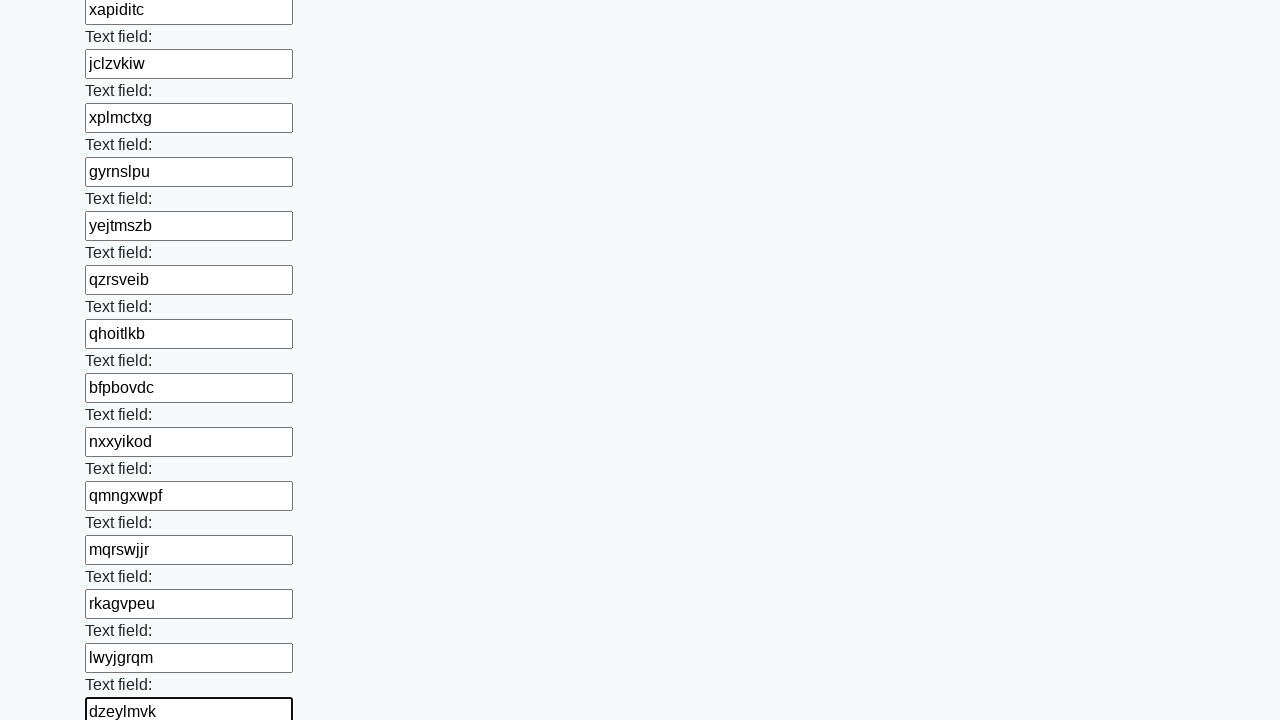

Filled an input field with random text: xhcmudqh on input >> nth=43
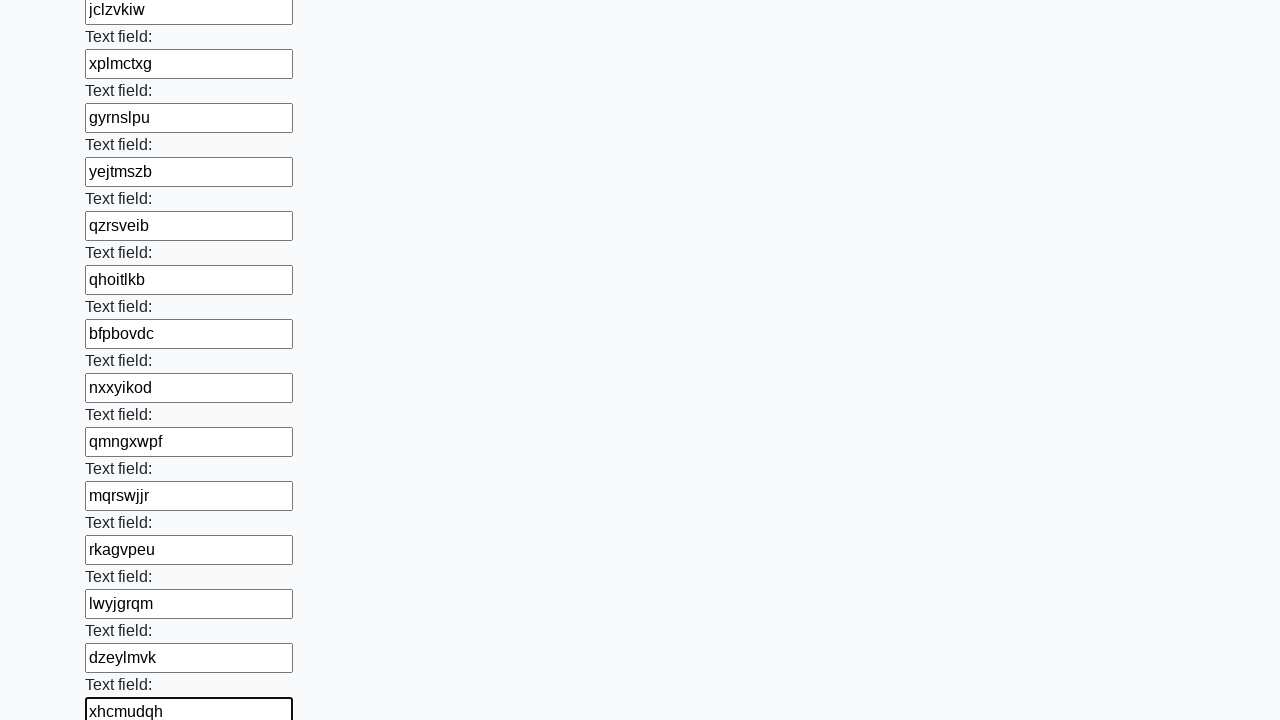

Filled an input field with random text: swxzfnfy on input >> nth=44
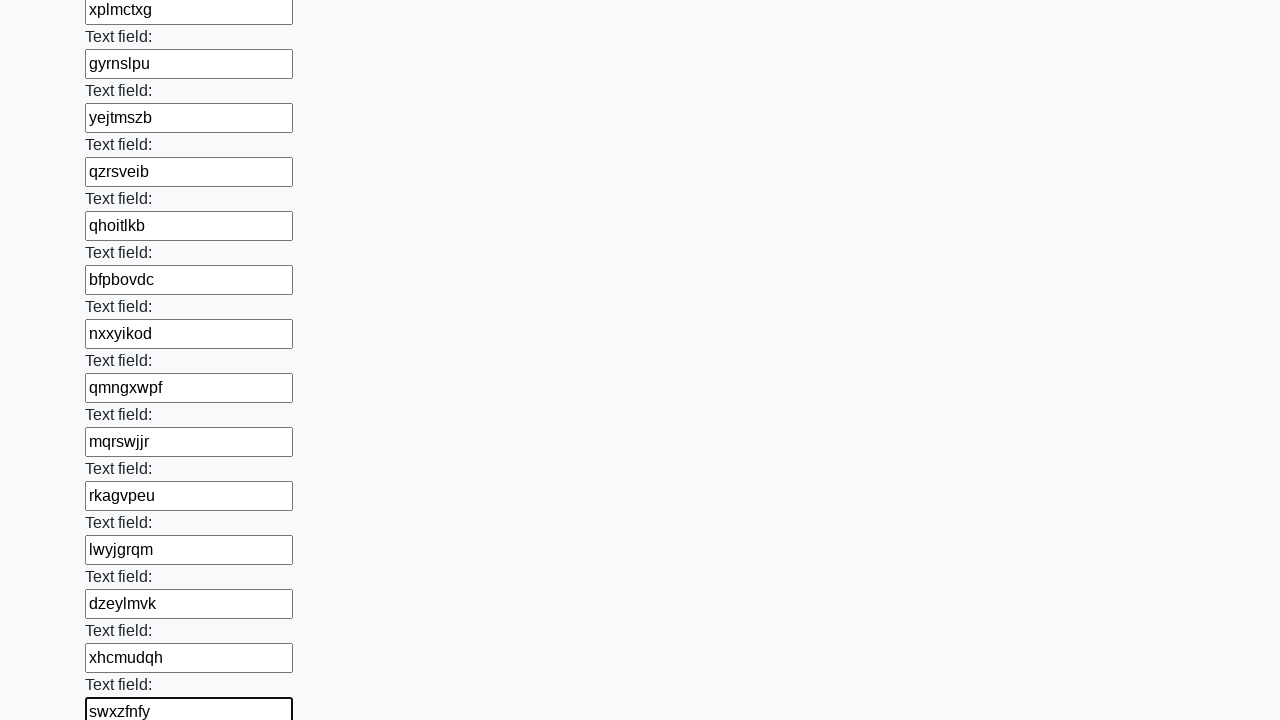

Filled an input field with random text: bcembnnm on input >> nth=45
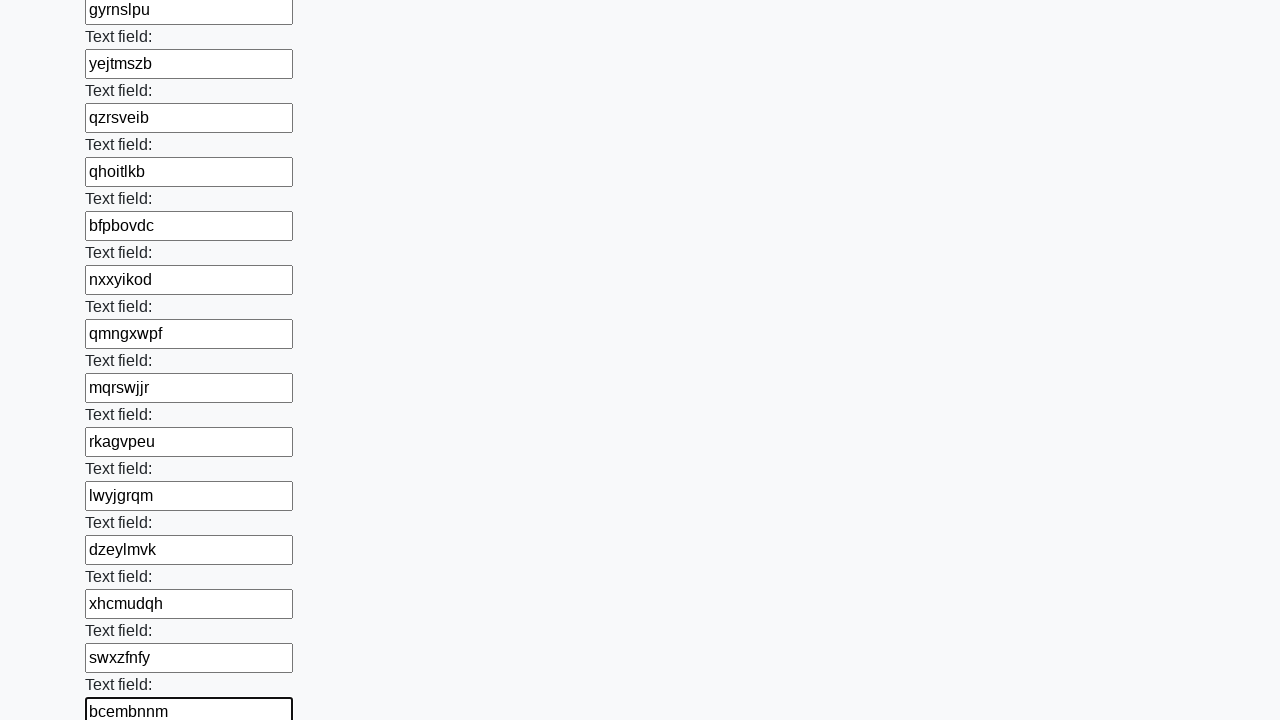

Filled an input field with random text: qdhqnkdu on input >> nth=46
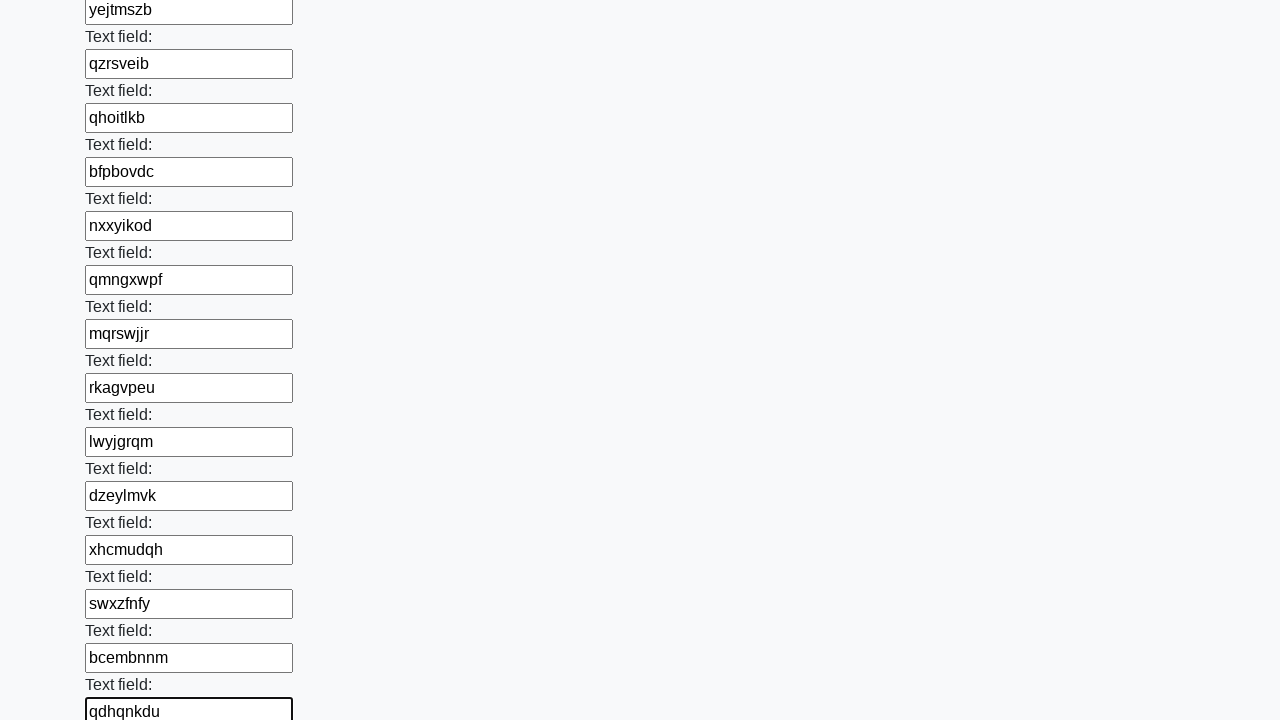

Filled an input field with random text: otbdfzga on input >> nth=47
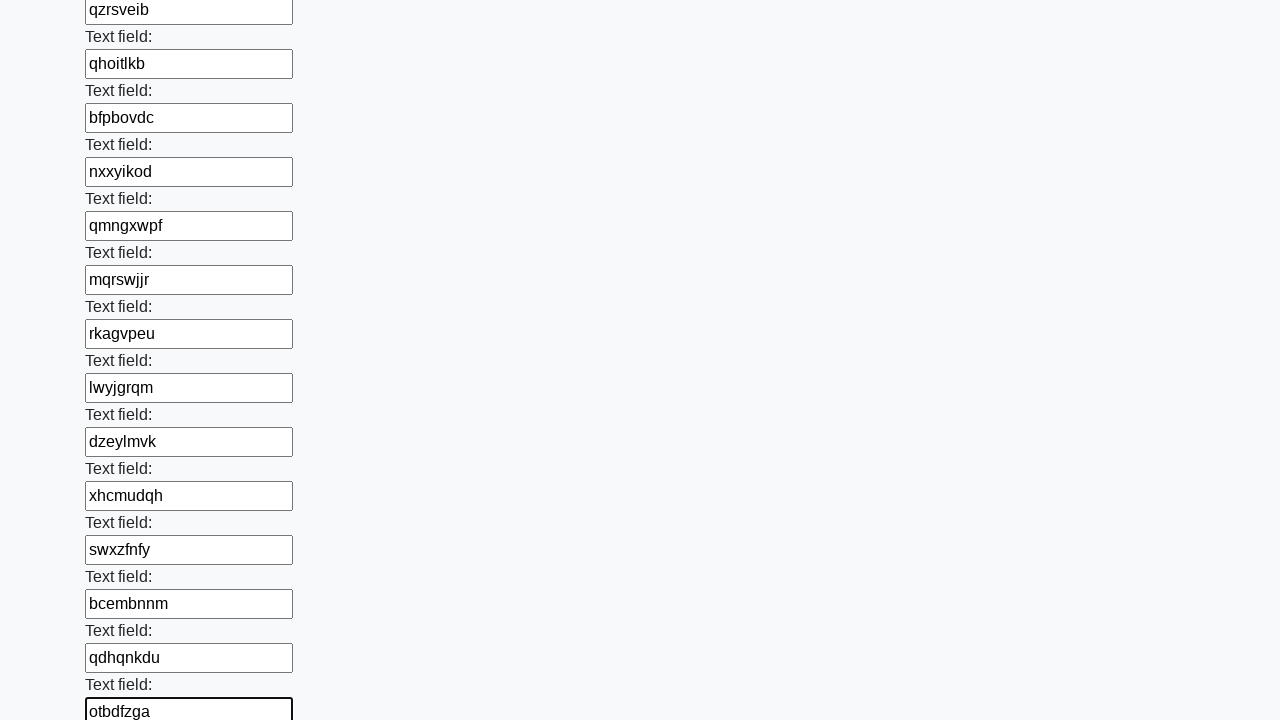

Filled an input field with random text: vmajzuqu on input >> nth=48
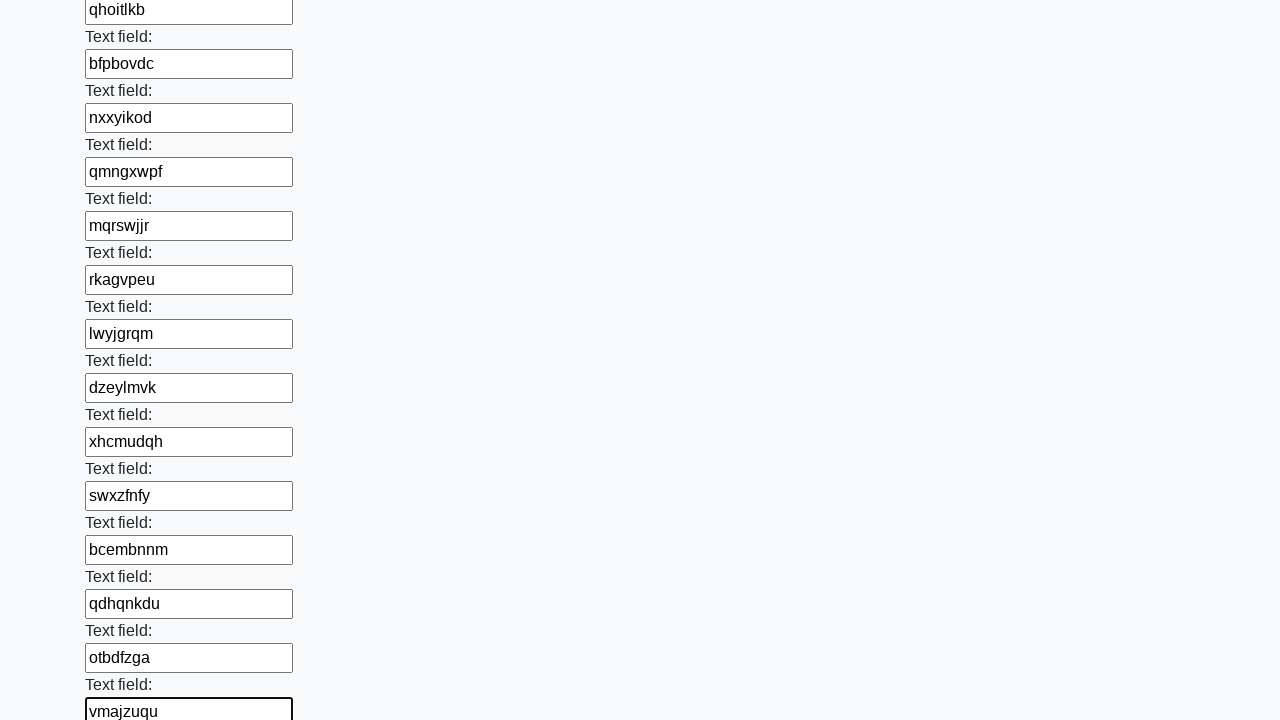

Filled an input field with random text: fircjrnb on input >> nth=49
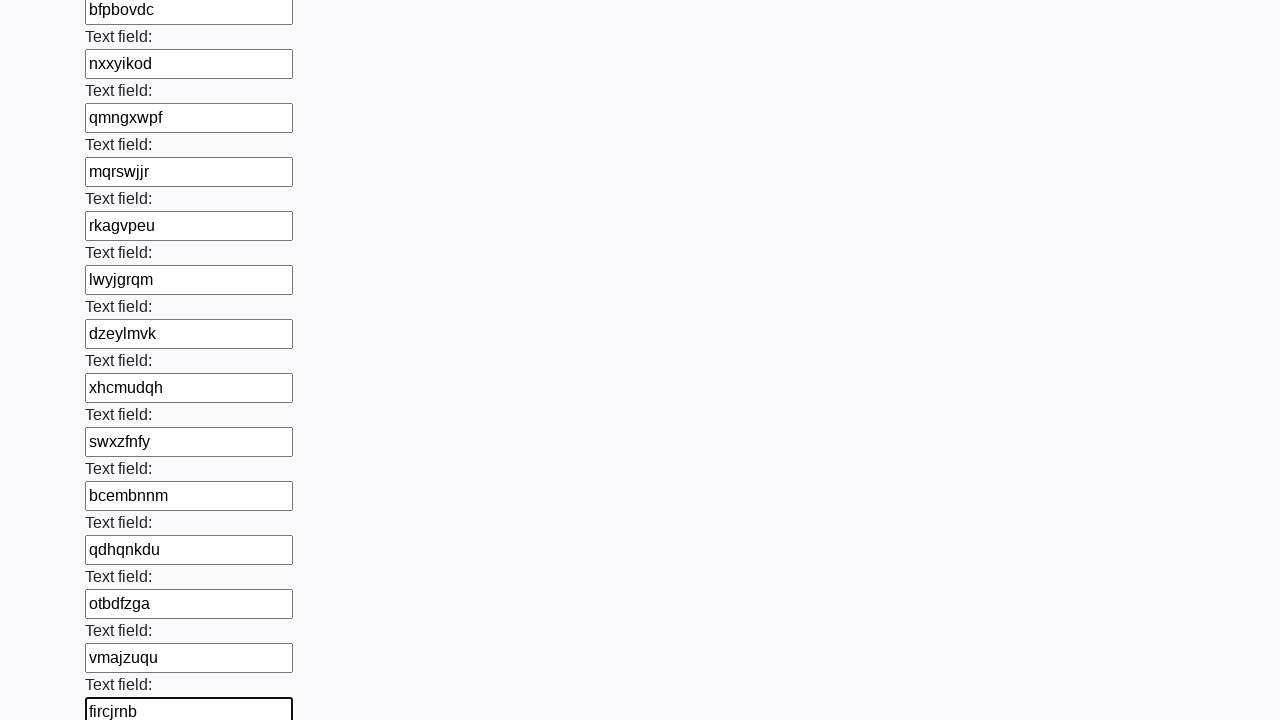

Filled an input field with random text: ydpdwsel on input >> nth=50
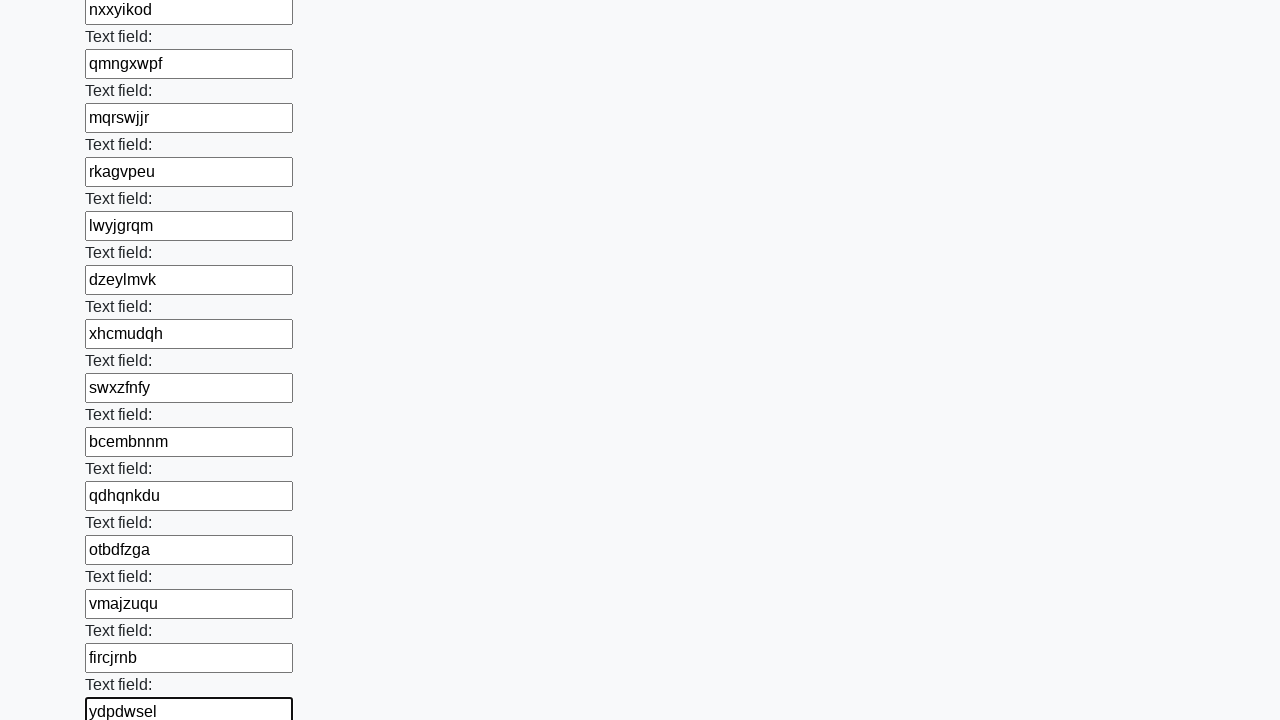

Filled an input field with random text: wmbymyvf on input >> nth=51
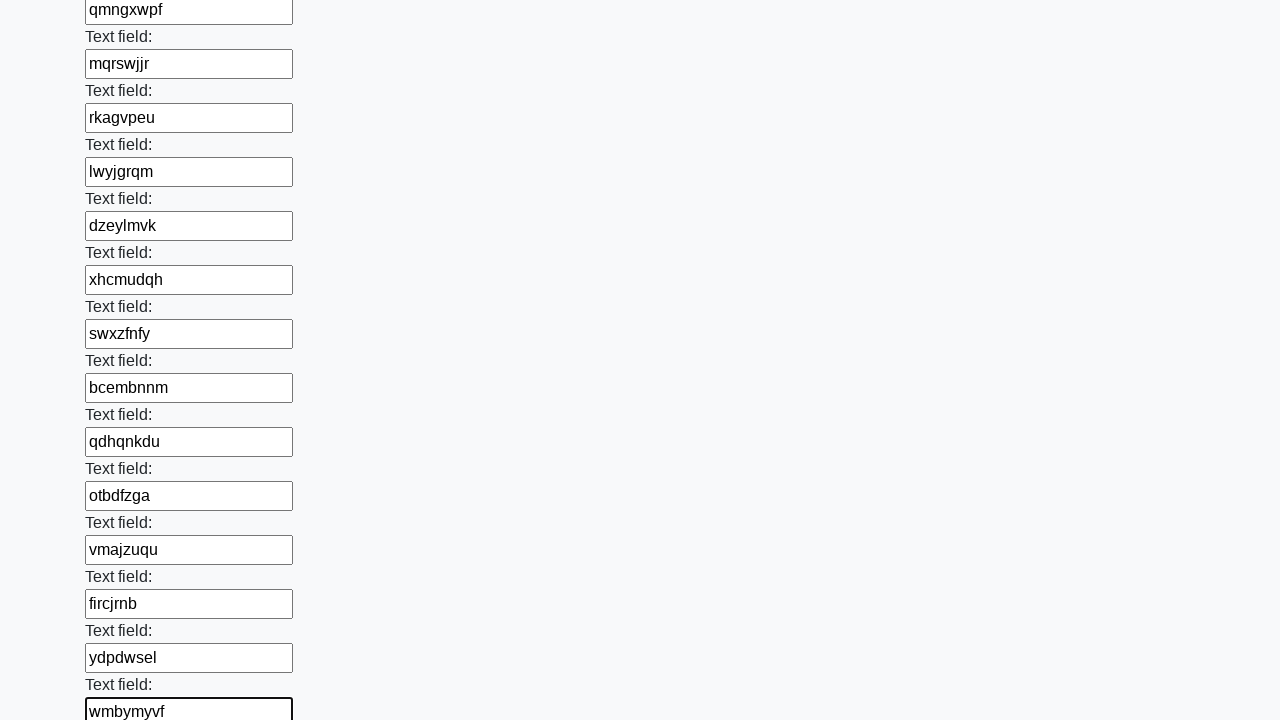

Filled an input field with random text: eopihlzf on input >> nth=52
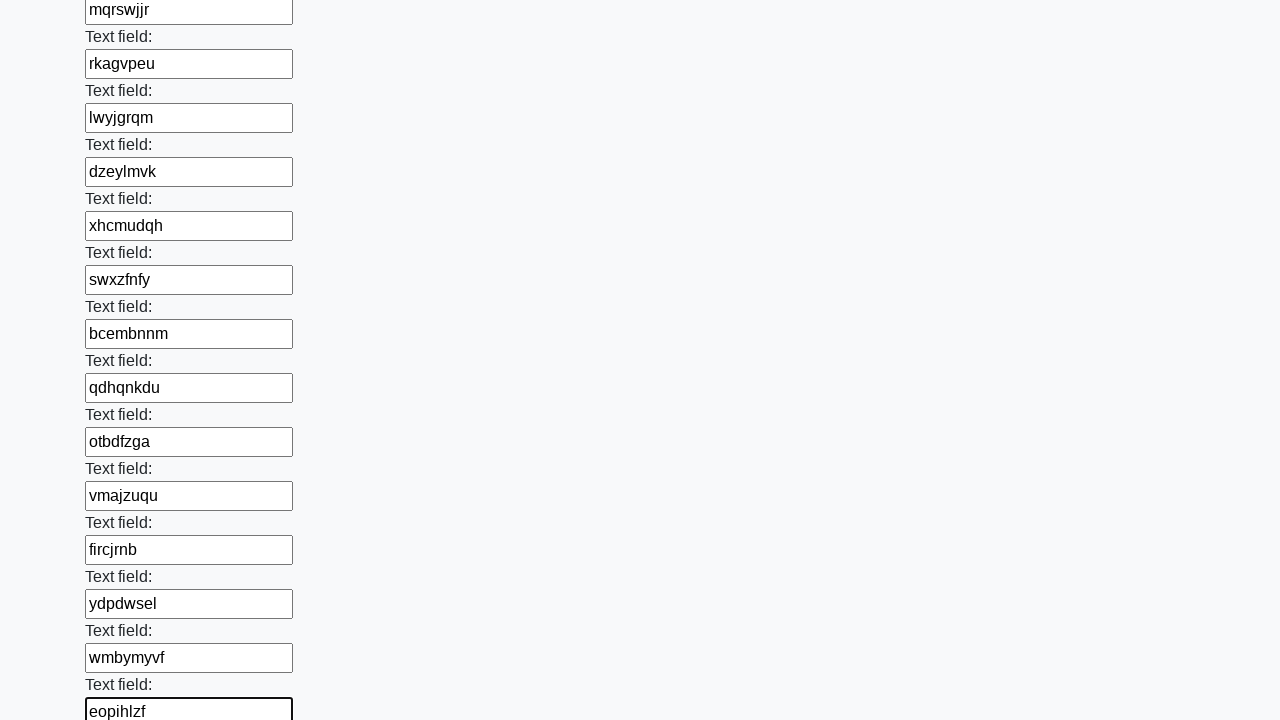

Filled an input field with random text: icdlqbly on input >> nth=53
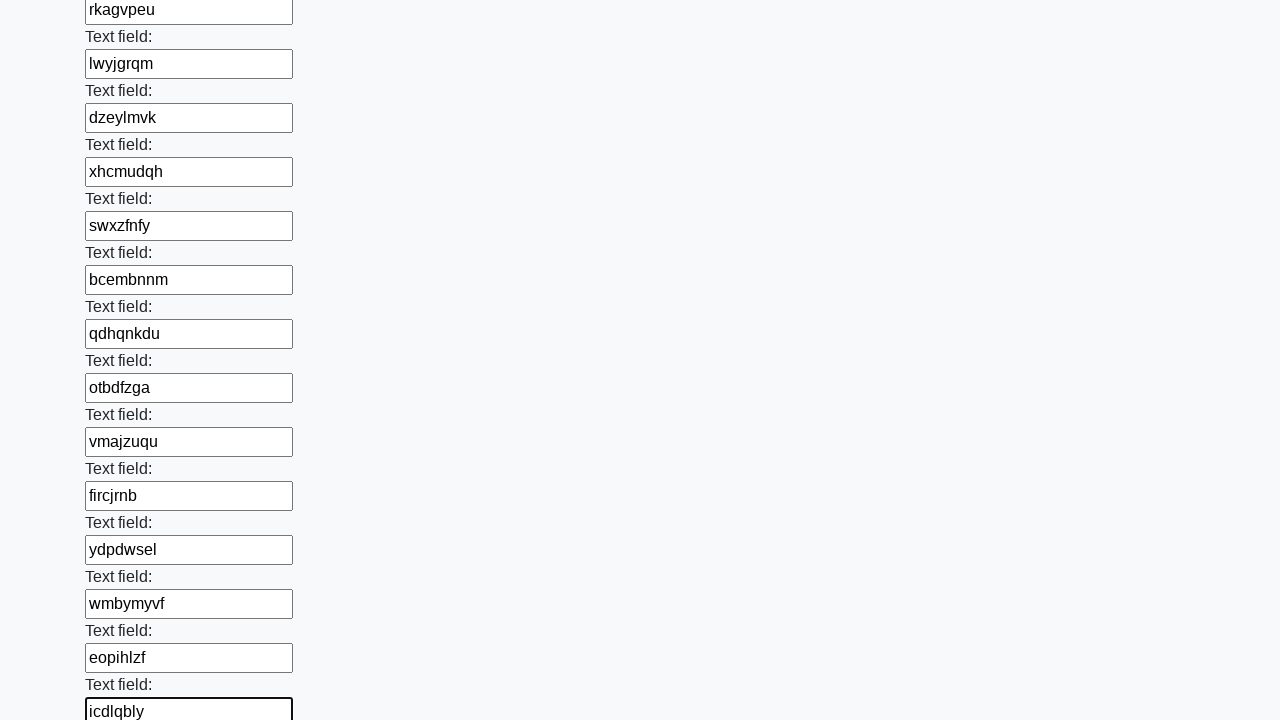

Filled an input field with random text: ailalnfg on input >> nth=54
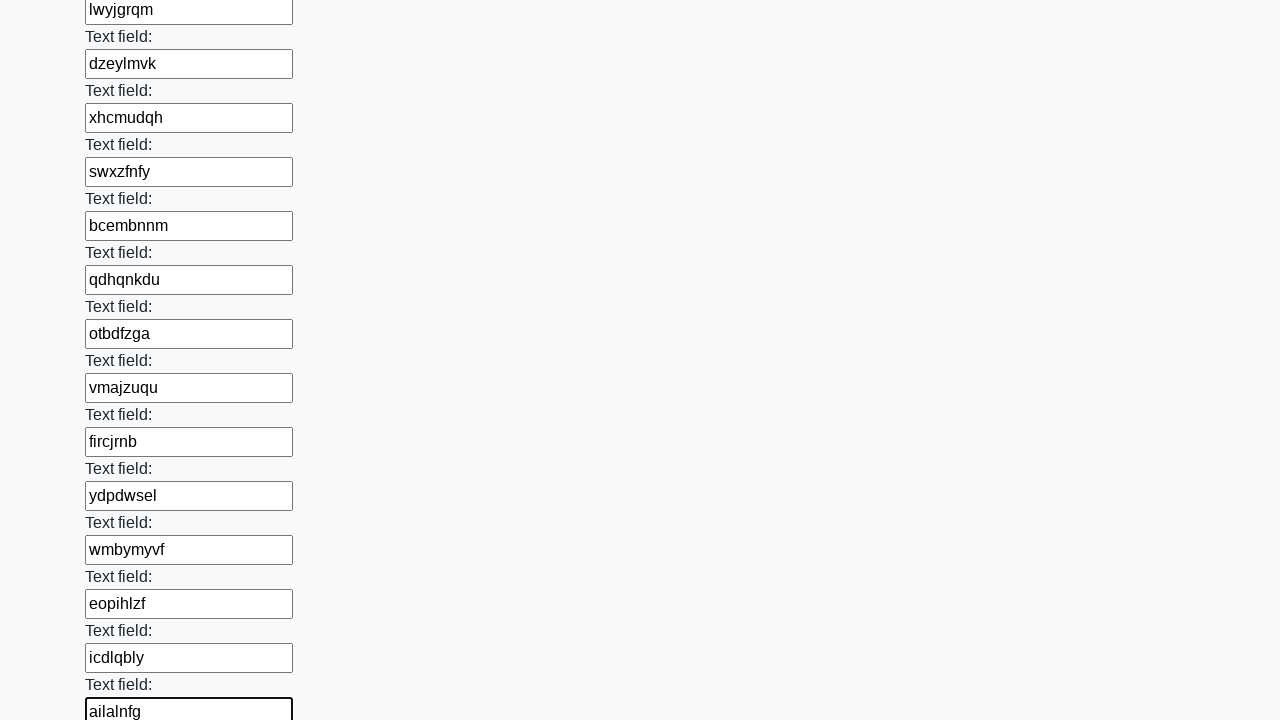

Filled an input field with random text: sienbzpf on input >> nth=55
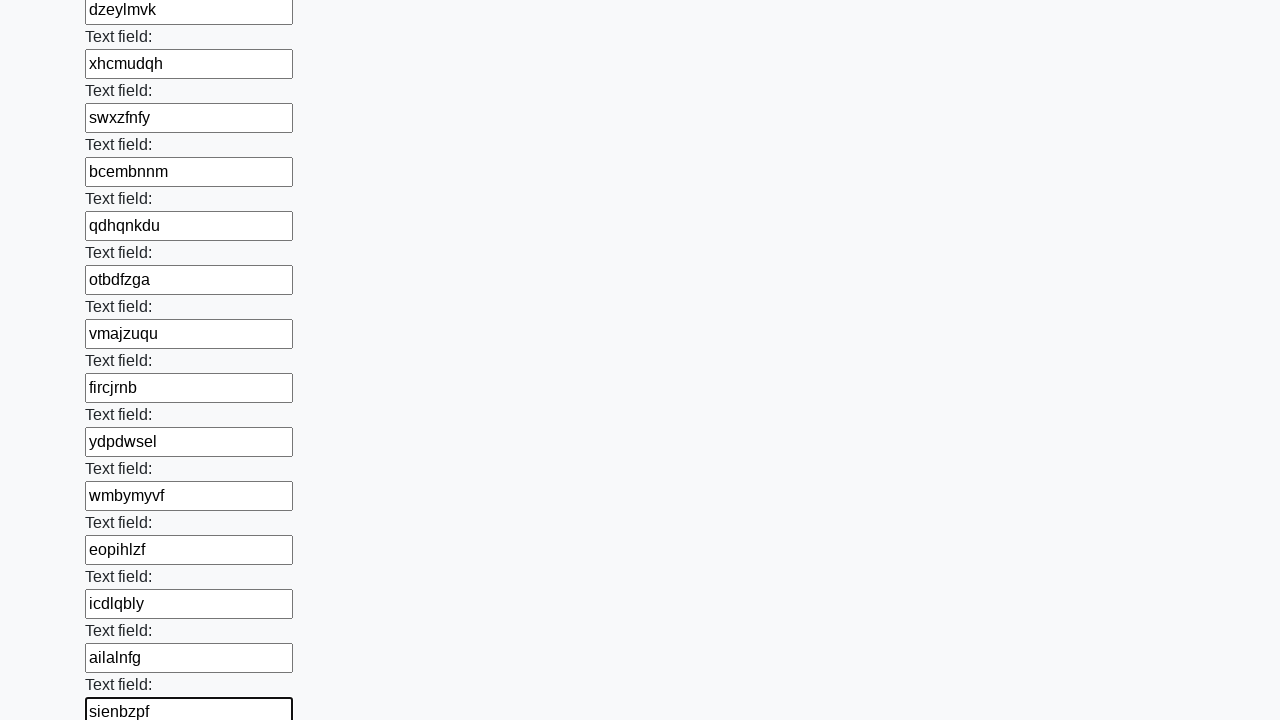

Filled an input field with random text: xqdhxwha on input >> nth=56
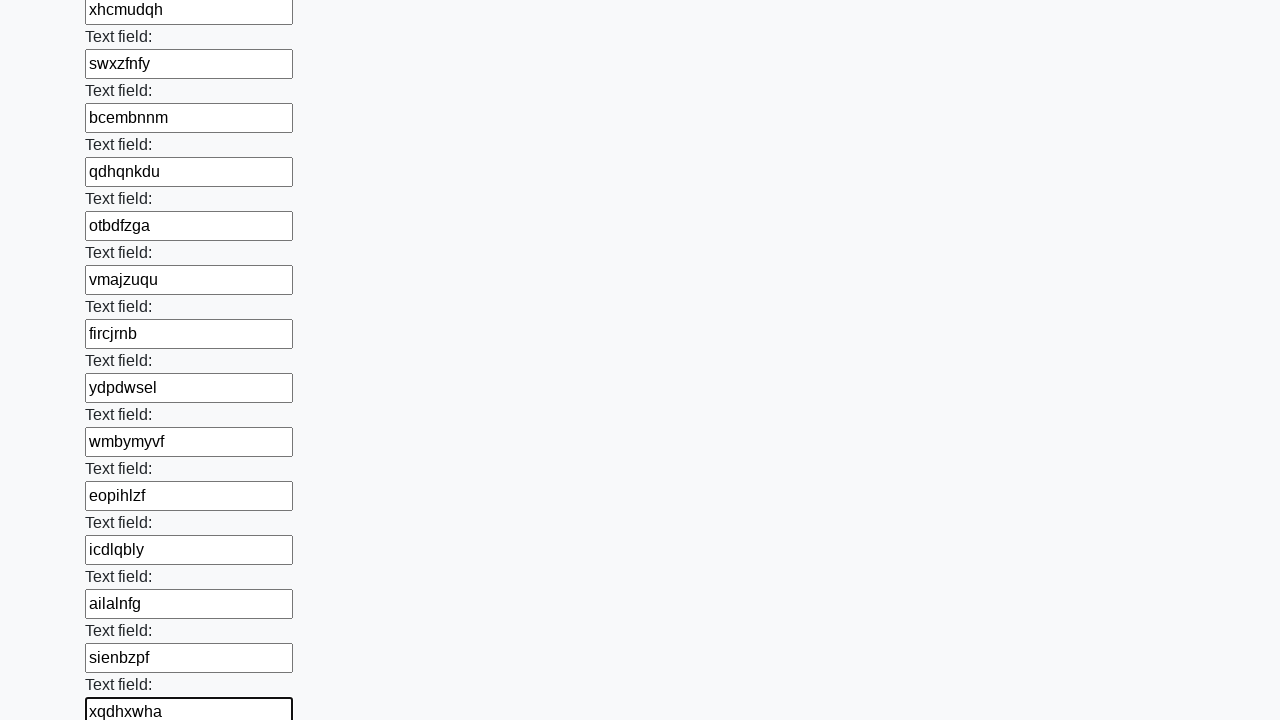

Filled an input field with random text: ndcqsalz on input >> nth=57
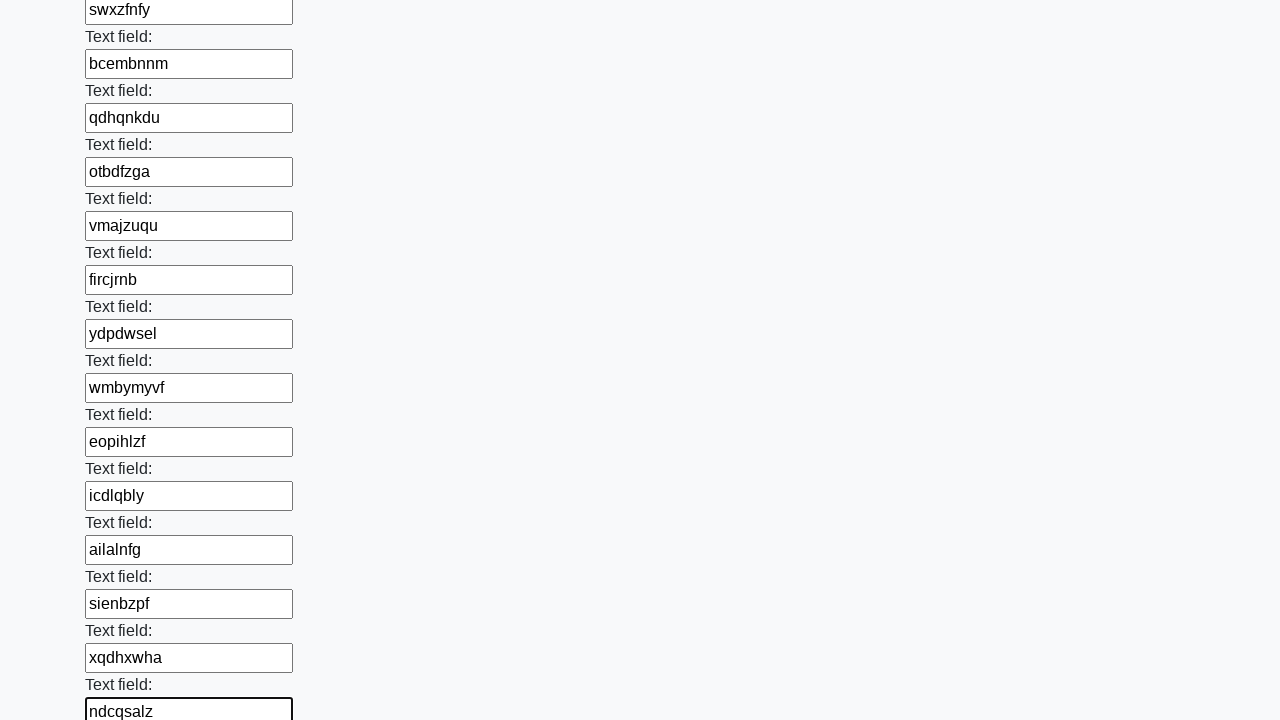

Filled an input field with random text: nkqsbnbs on input >> nth=58
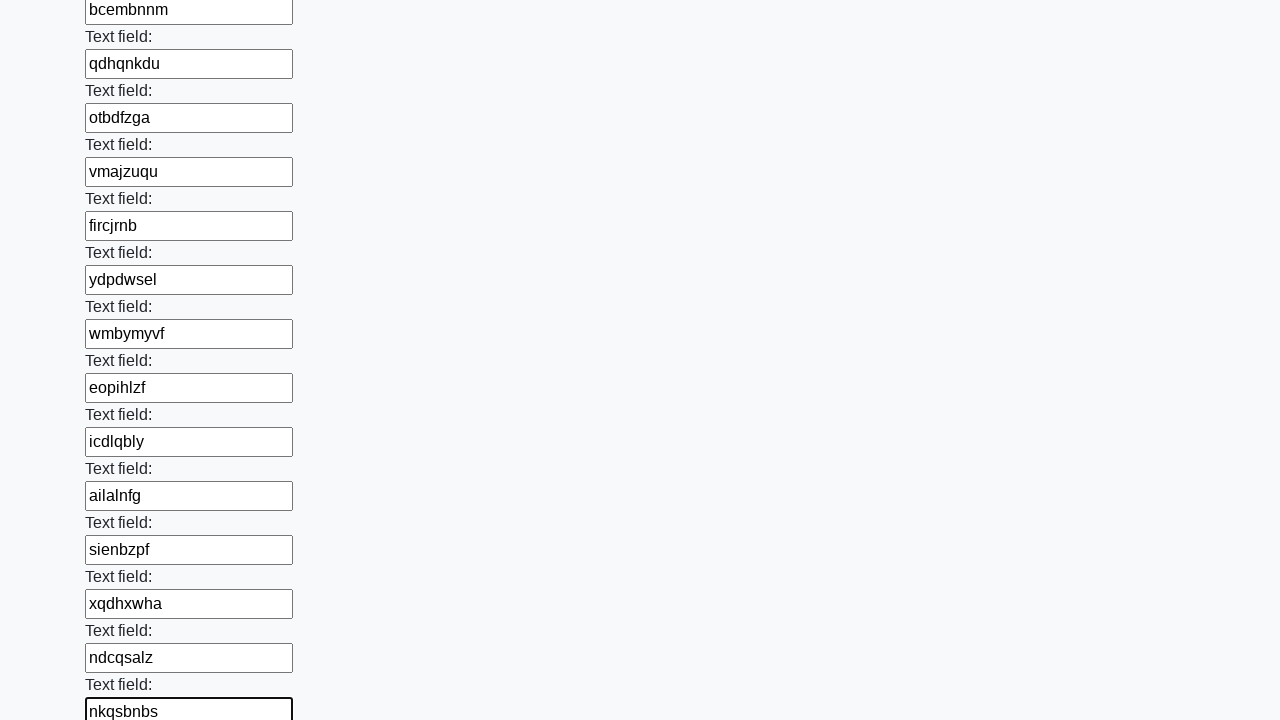

Filled an input field with random text: dfoytioa on input >> nth=59
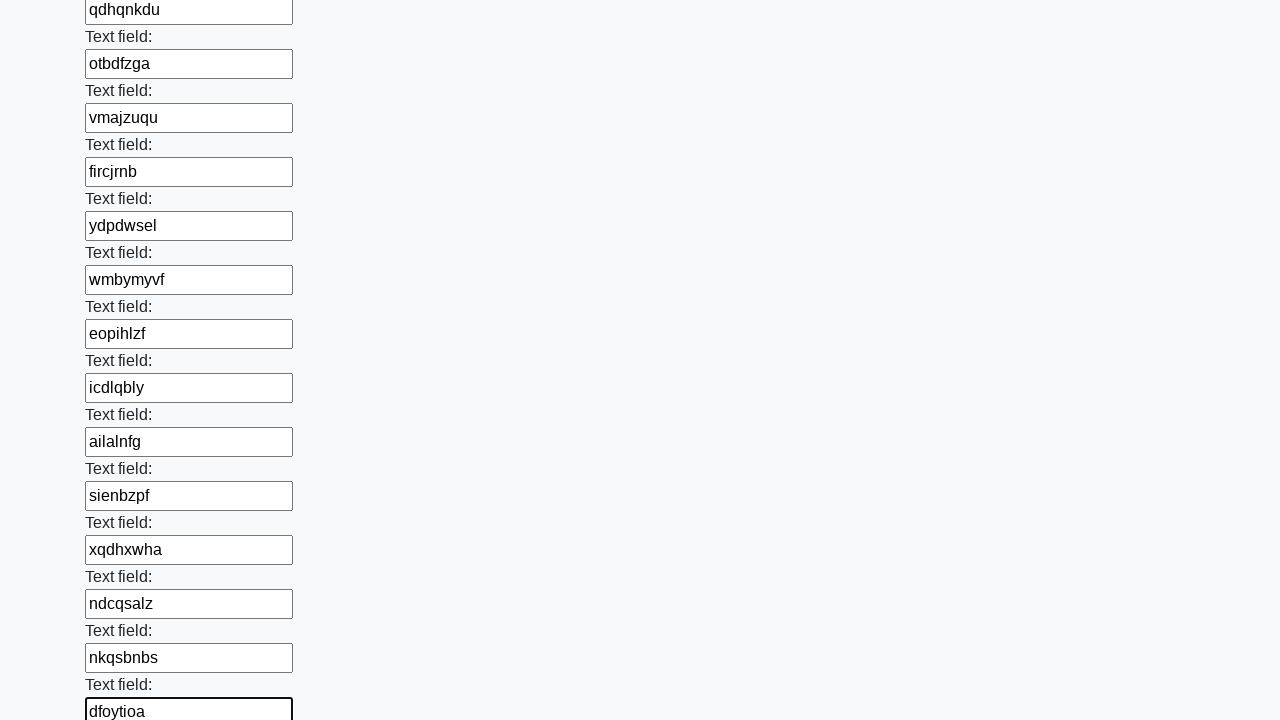

Filled an input field with random text: ongfshux on input >> nth=60
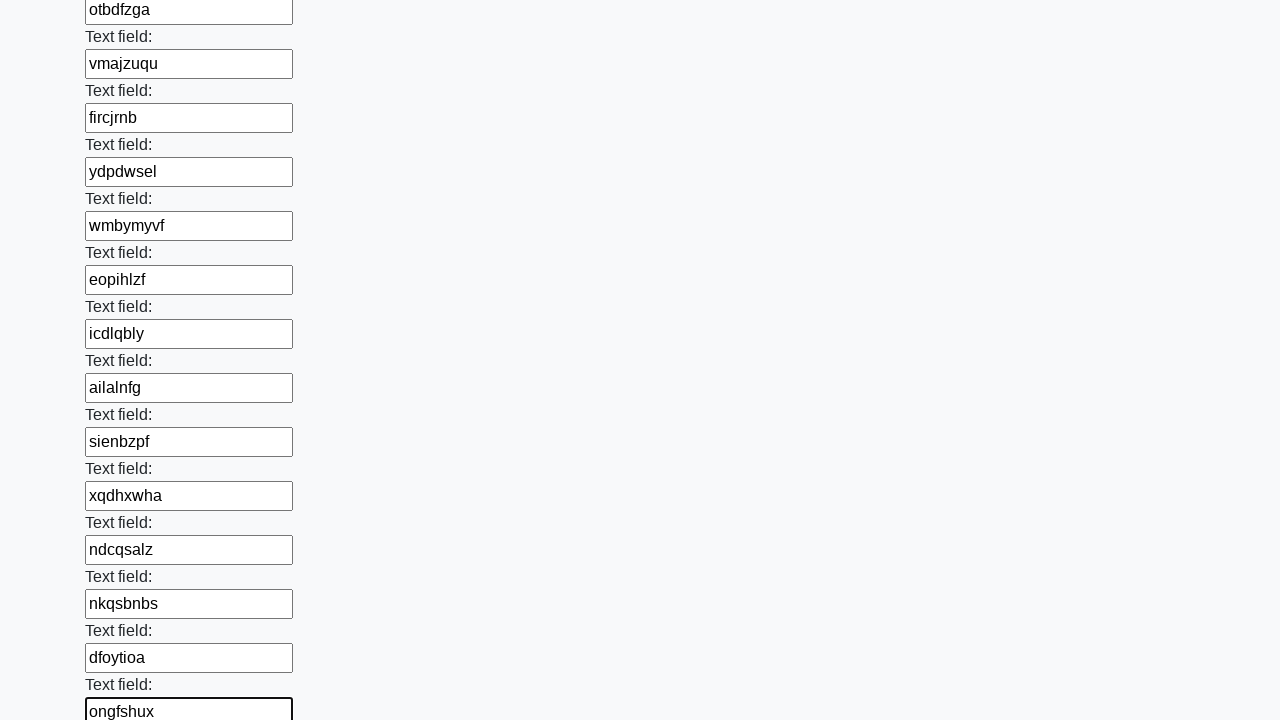

Filled an input field with random text: jgakkaku on input >> nth=61
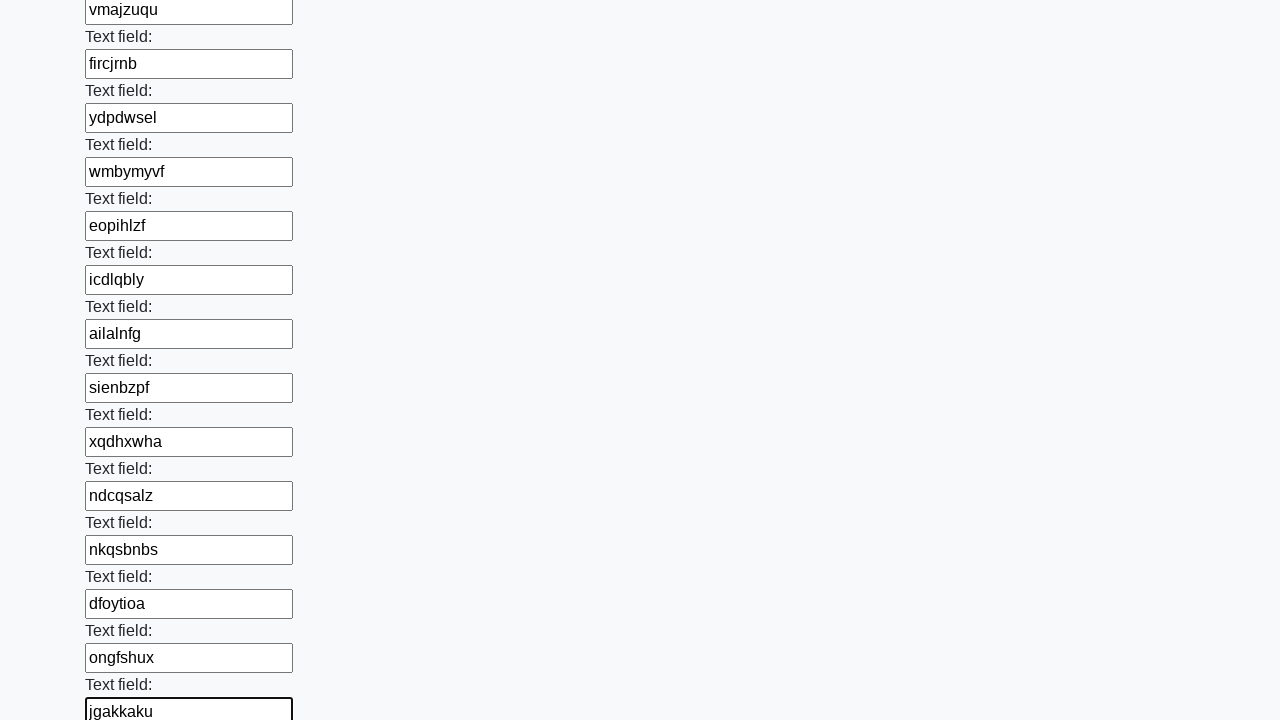

Filled an input field with random text: agbfghwg on input >> nth=62
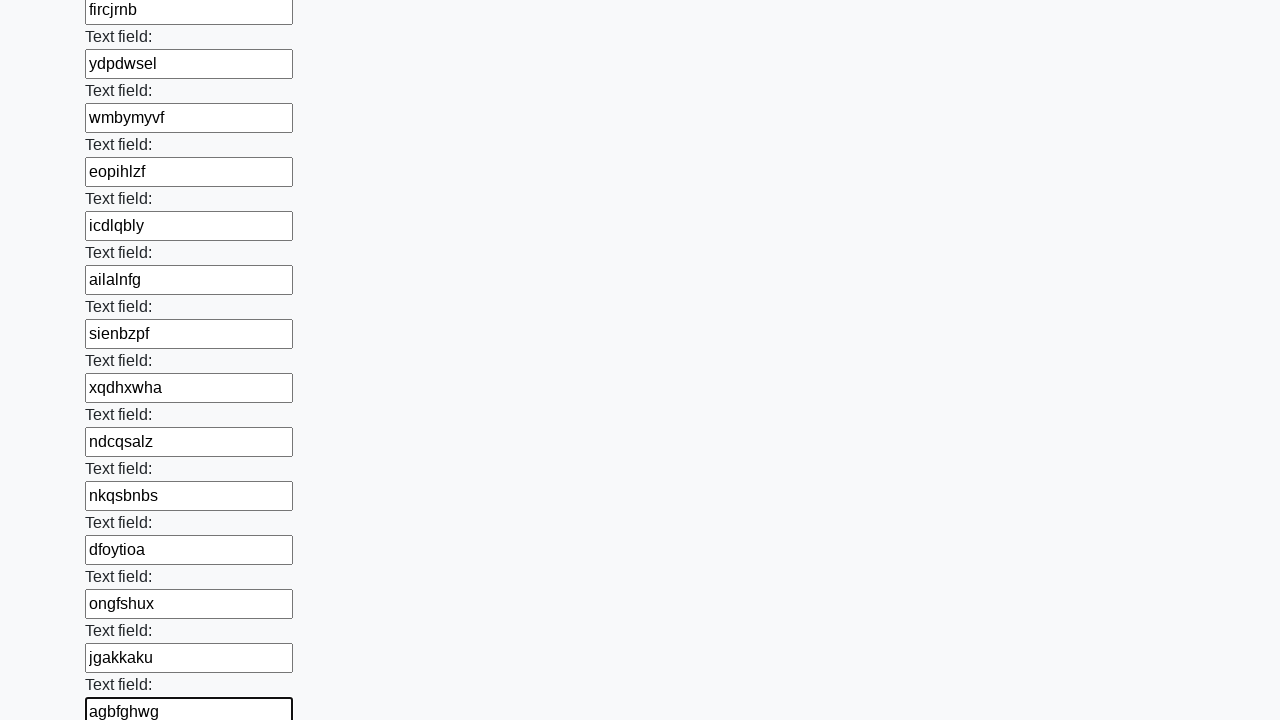

Filled an input field with random text: ndviaaxy on input >> nth=63
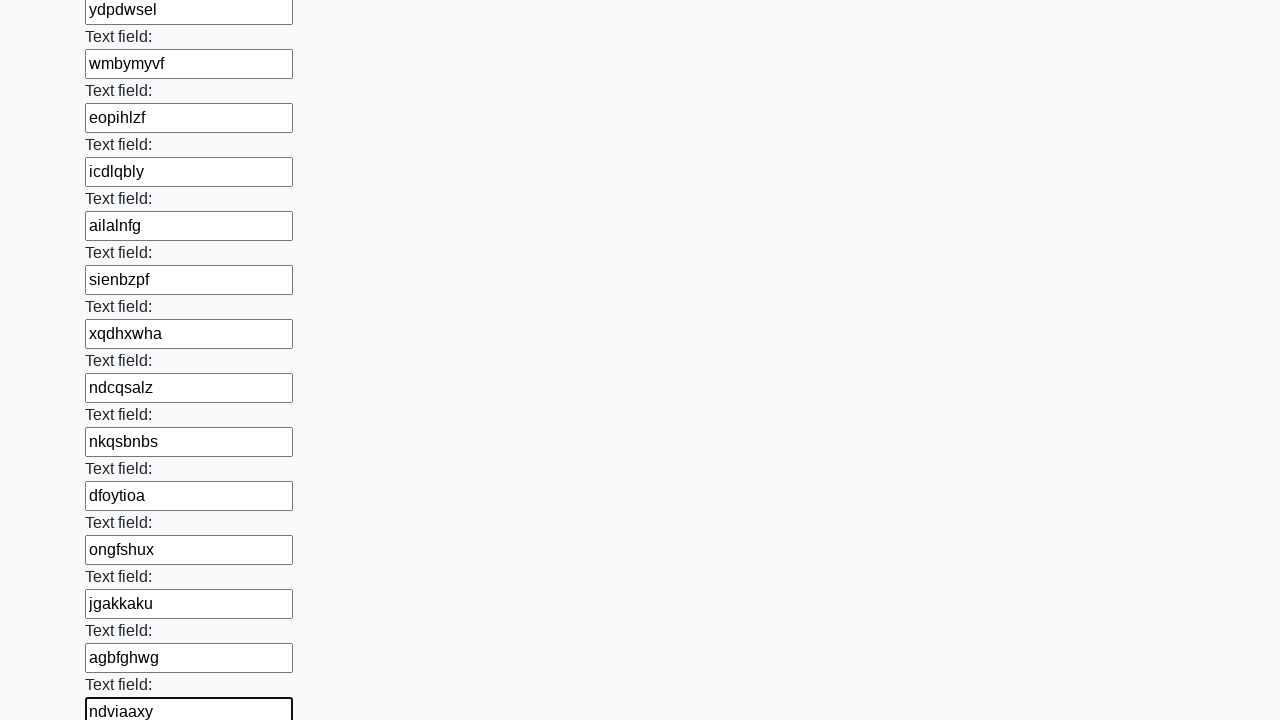

Filled an input field with random text: oqcjamte on input >> nth=64
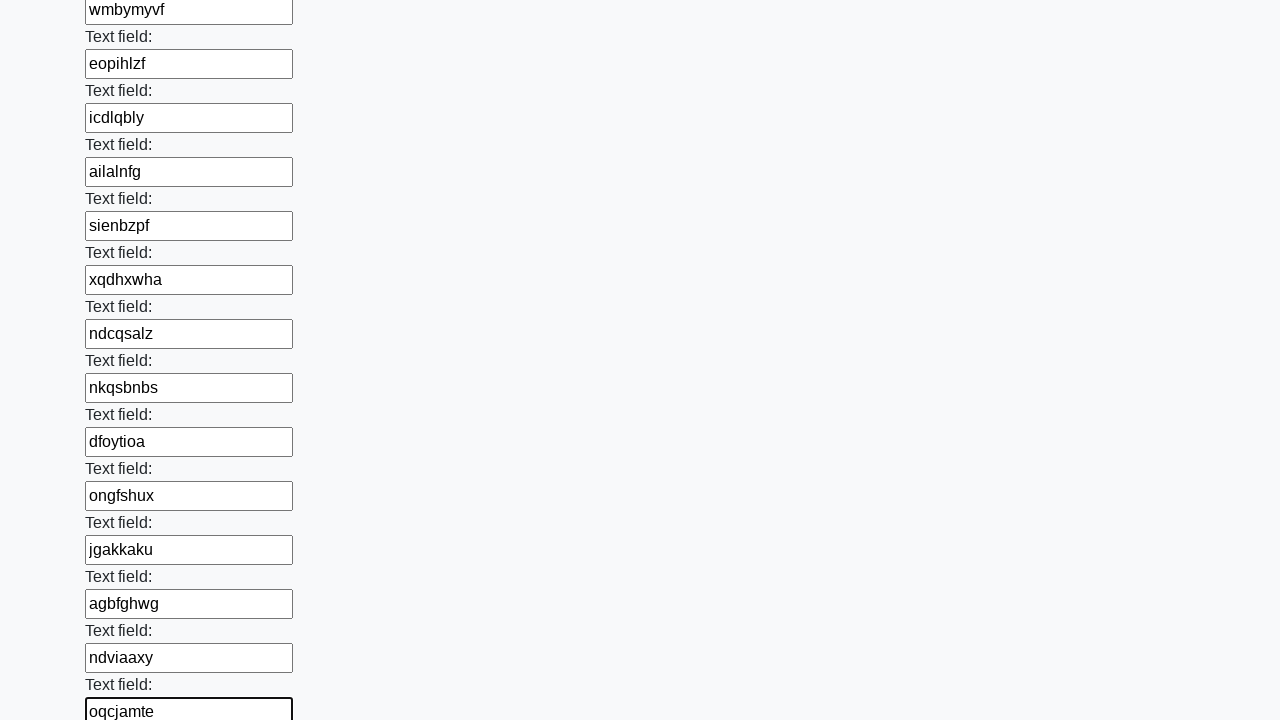

Filled an input field with random text: ilsujvuf on input >> nth=65
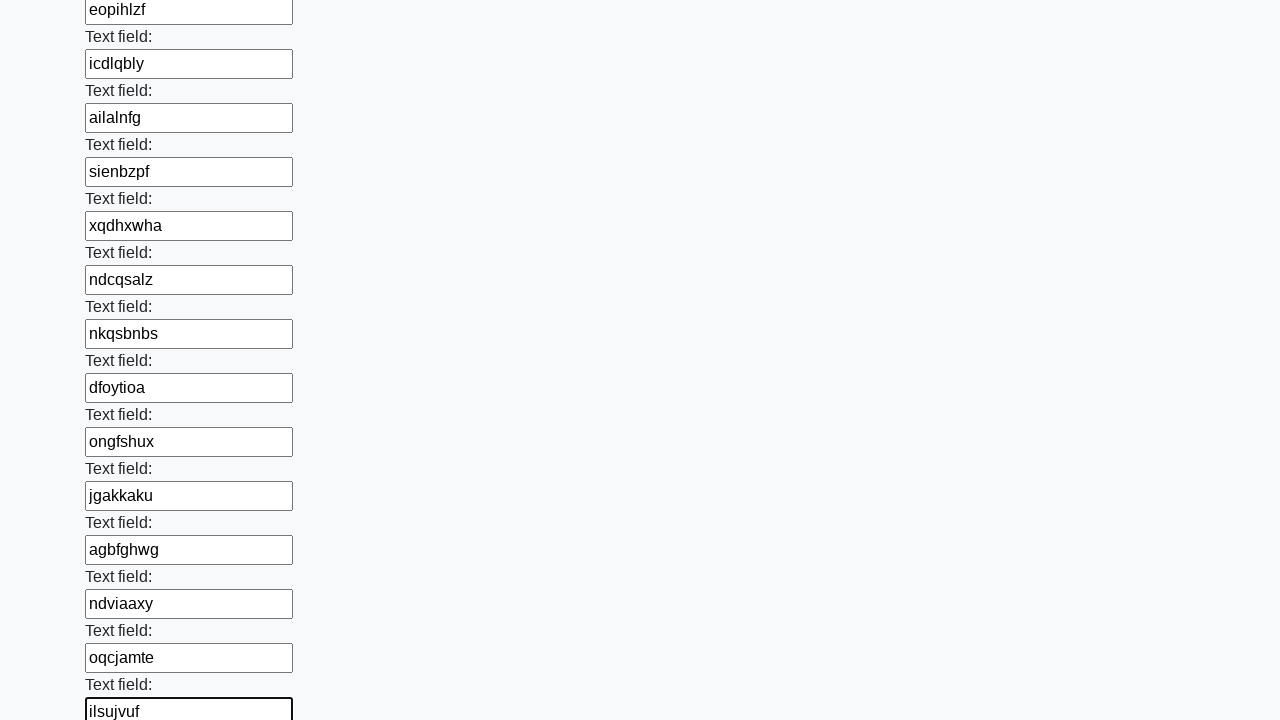

Filled an input field with random text: bzlxmuzz on input >> nth=66
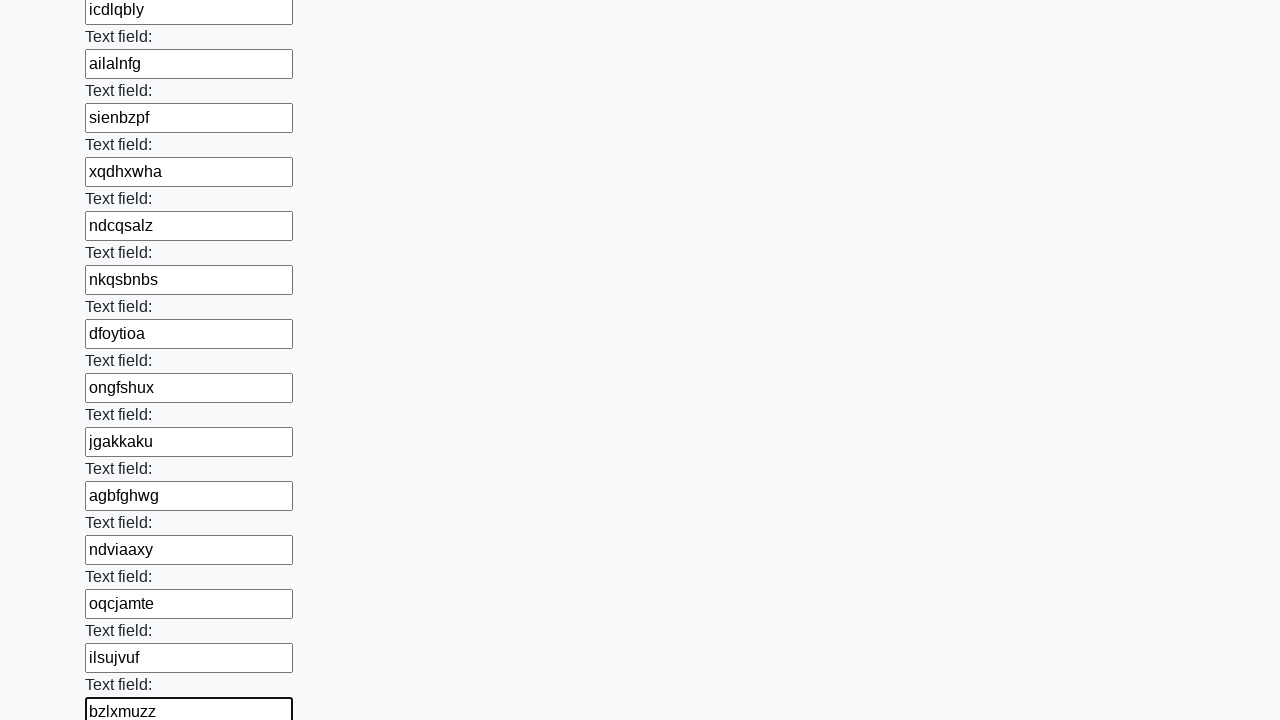

Filled an input field with random text: pbbxrgia on input >> nth=67
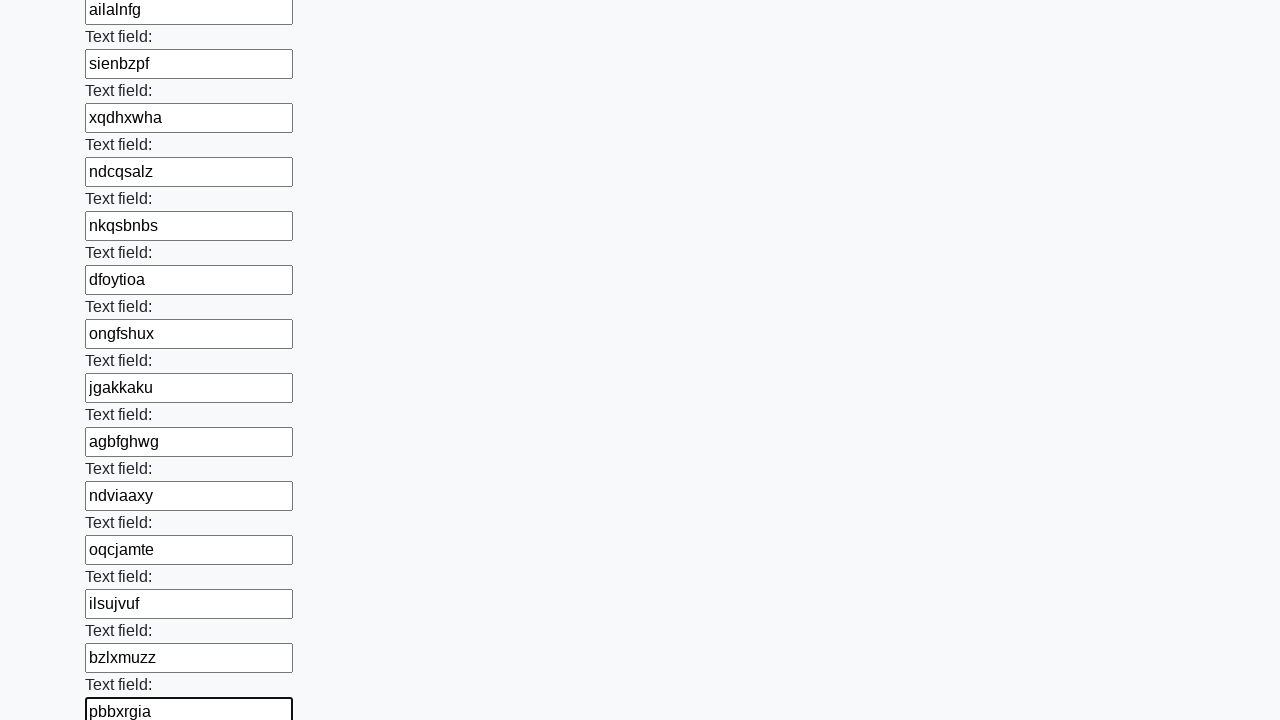

Filled an input field with random text: zdrqfpdu on input >> nth=68
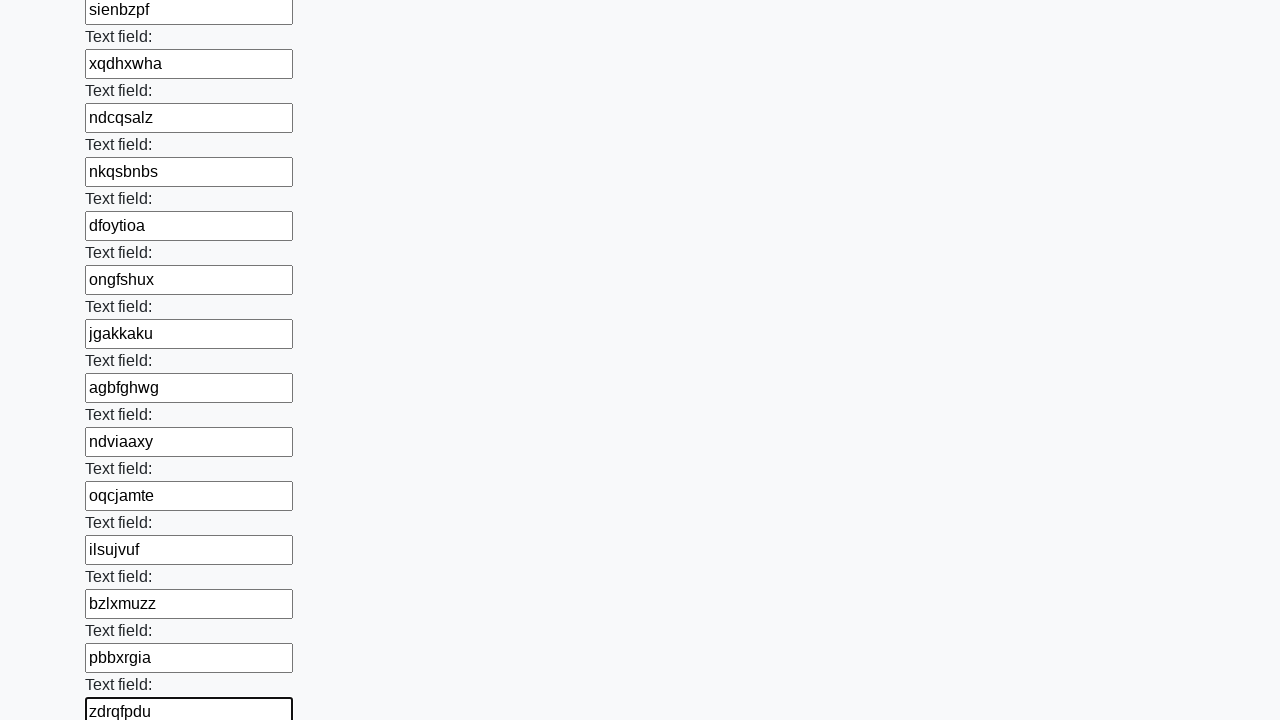

Filled an input field with random text: rmsungyz on input >> nth=69
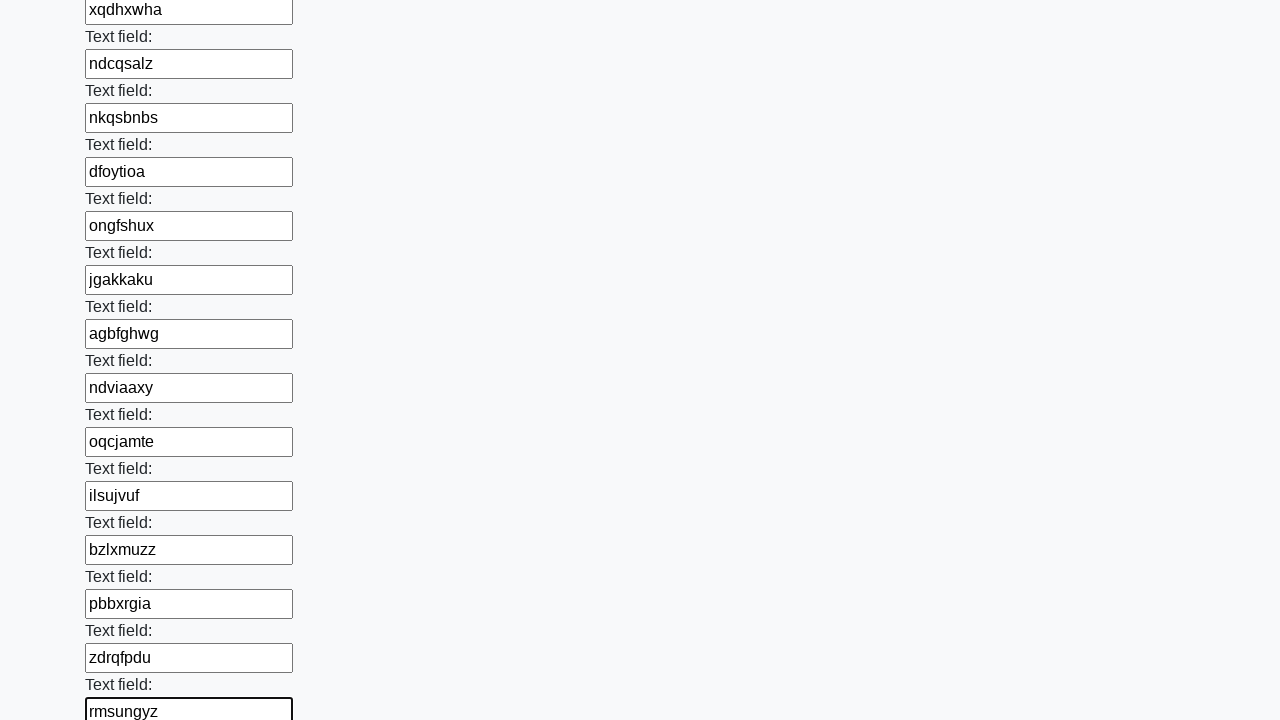

Filled an input field with random text: fmuatnec on input >> nth=70
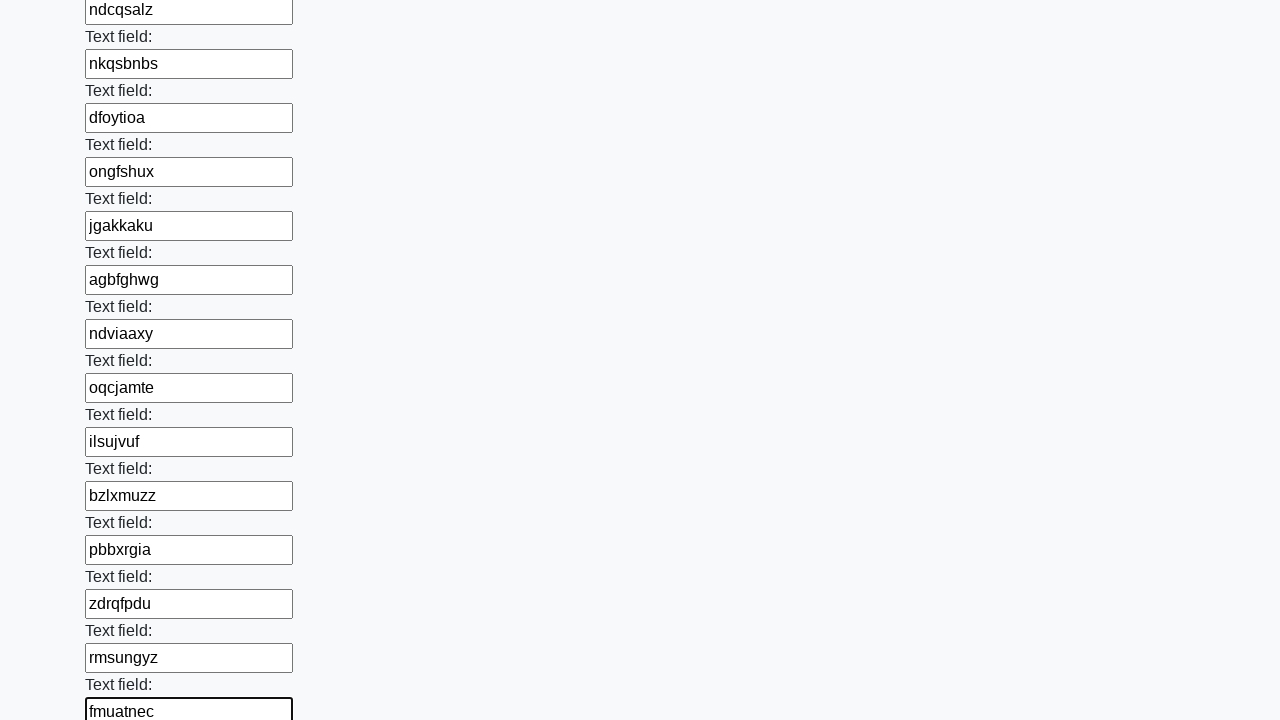

Filled an input field with random text: tdasrfel on input >> nth=71
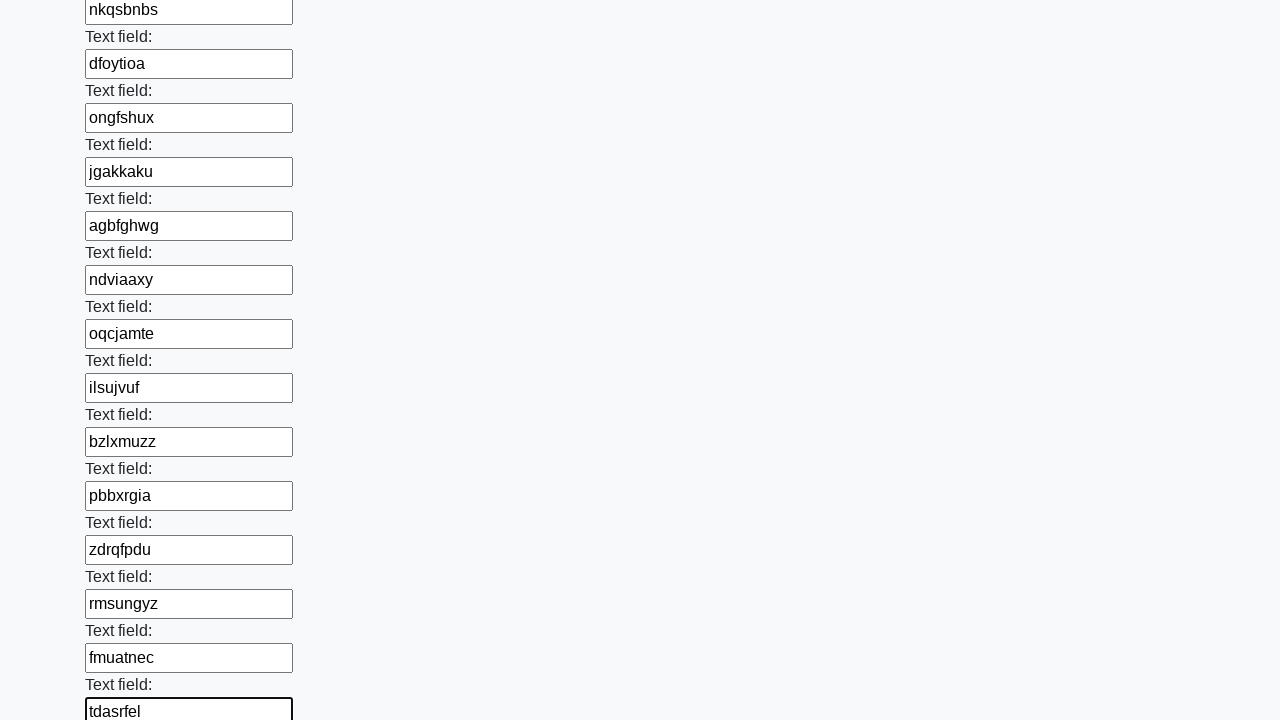

Filled an input field with random text: ekzlfmim on input >> nth=72
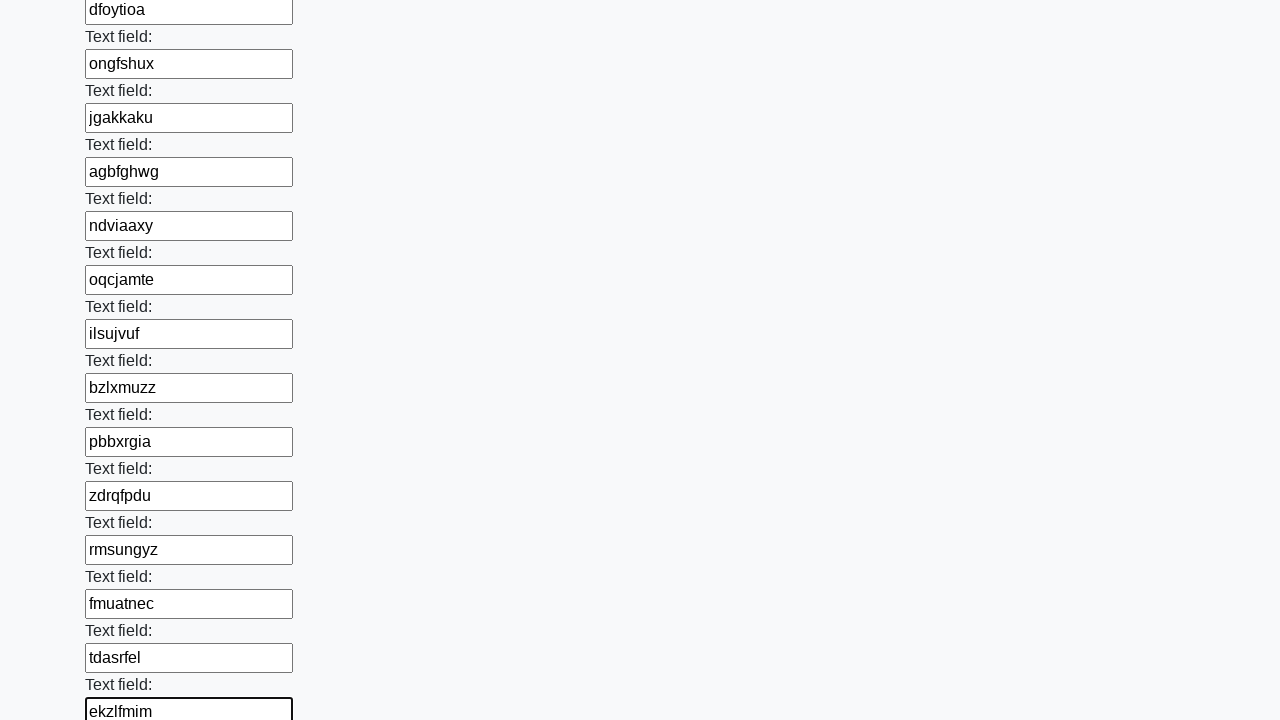

Filled an input field with random text: pnvkgpvc on input >> nth=73
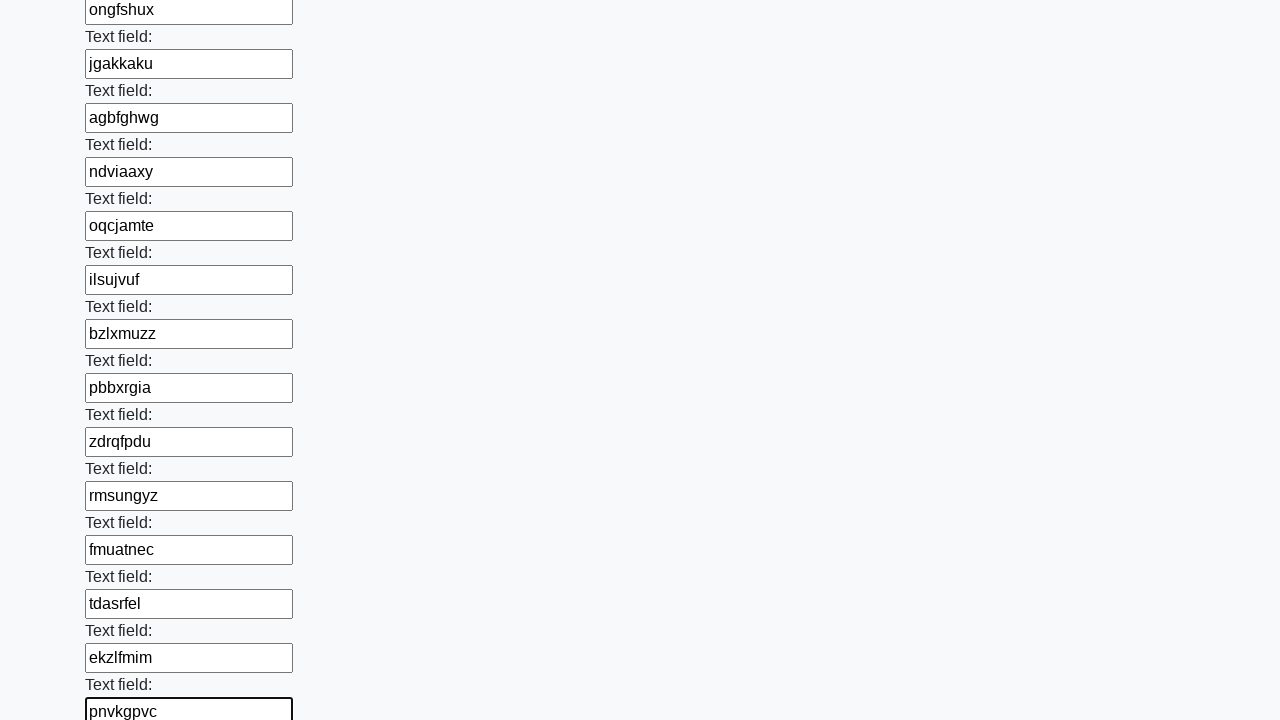

Filled an input field with random text: ydqjcdaa on input >> nth=74
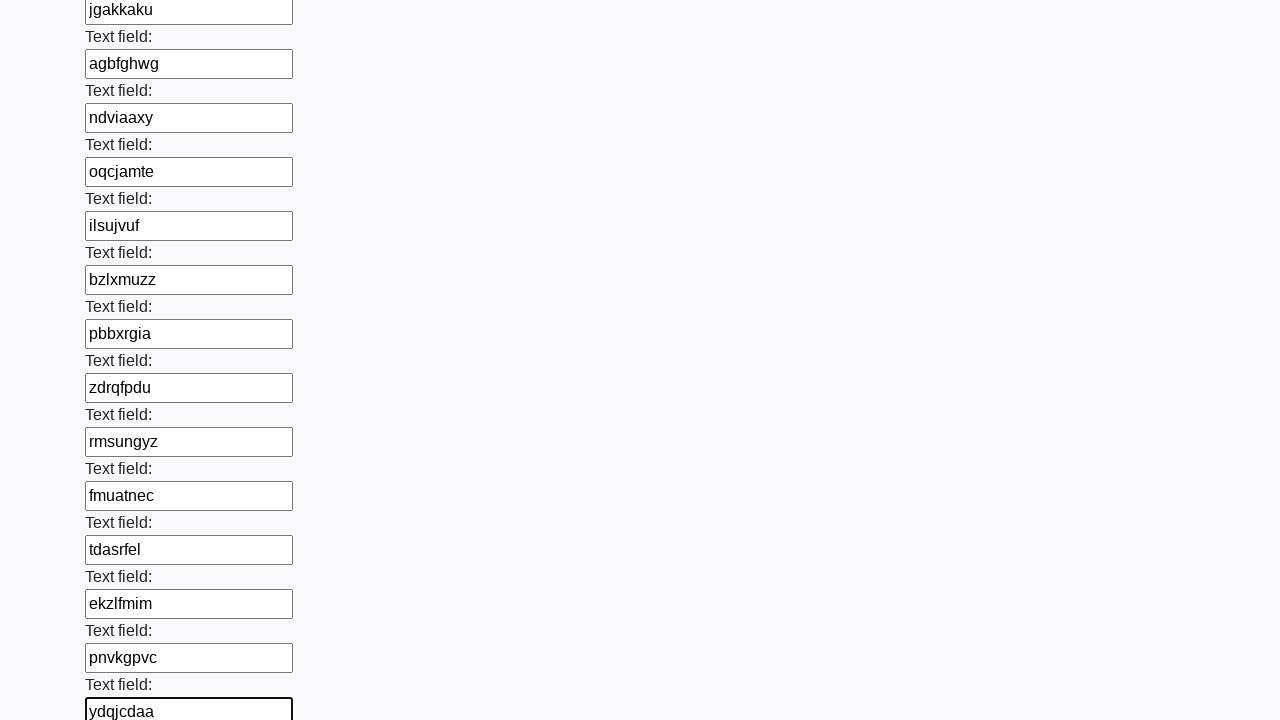

Filled an input field with random text: ksfyrzsn on input >> nth=75
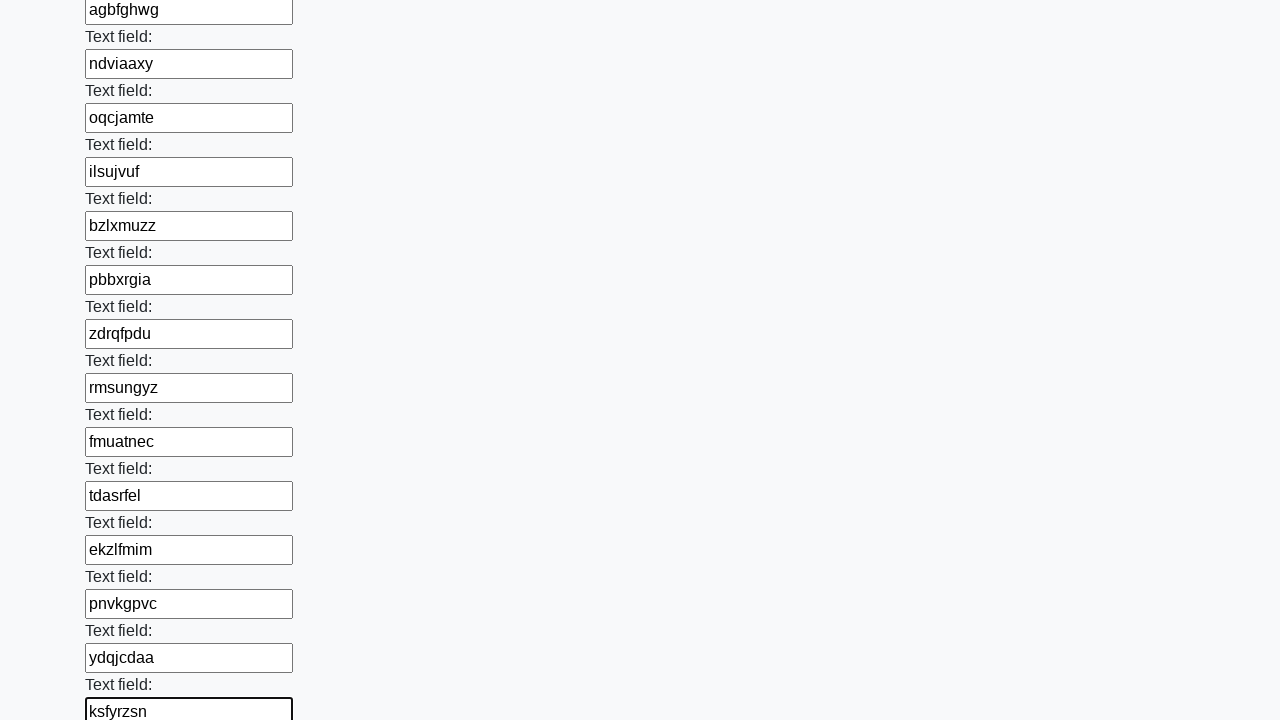

Filled an input field with random text: kzzgkizt on input >> nth=76
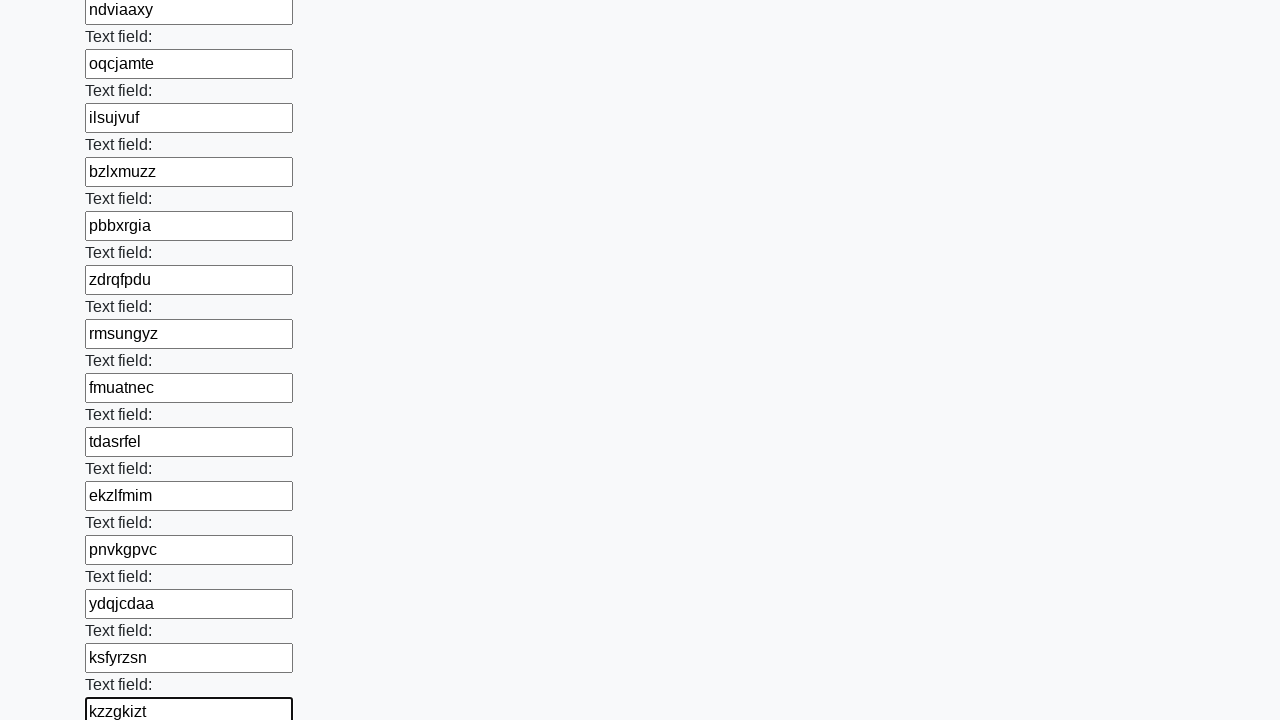

Filled an input field with random text: rsluhdbz on input >> nth=77
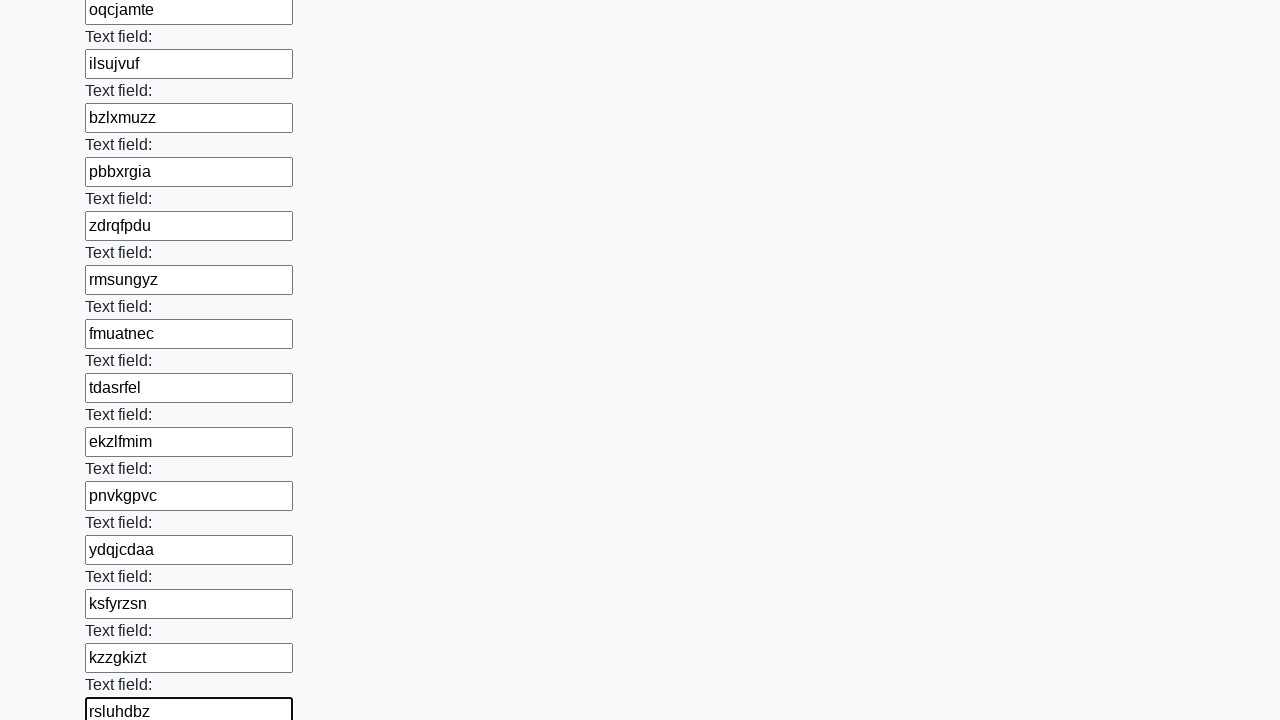

Filled an input field with random text: fxiphvyp on input >> nth=78
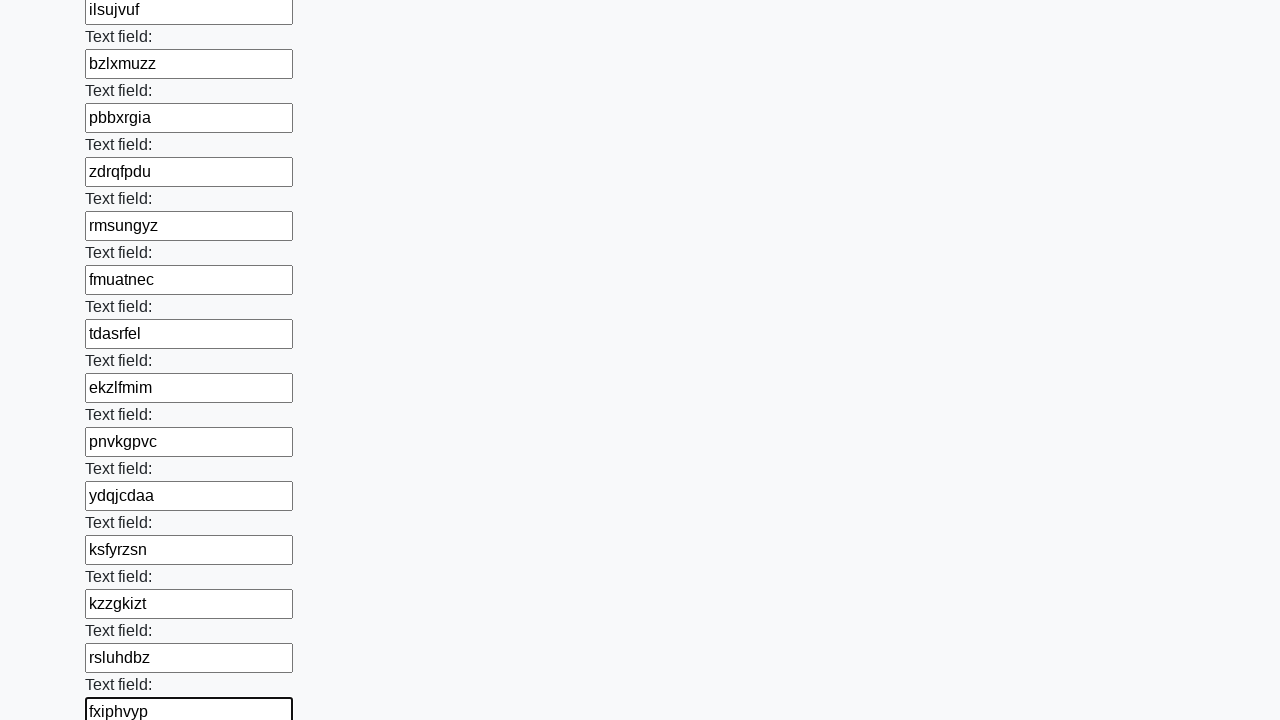

Filled an input field with random text: hdjbcuox on input >> nth=79
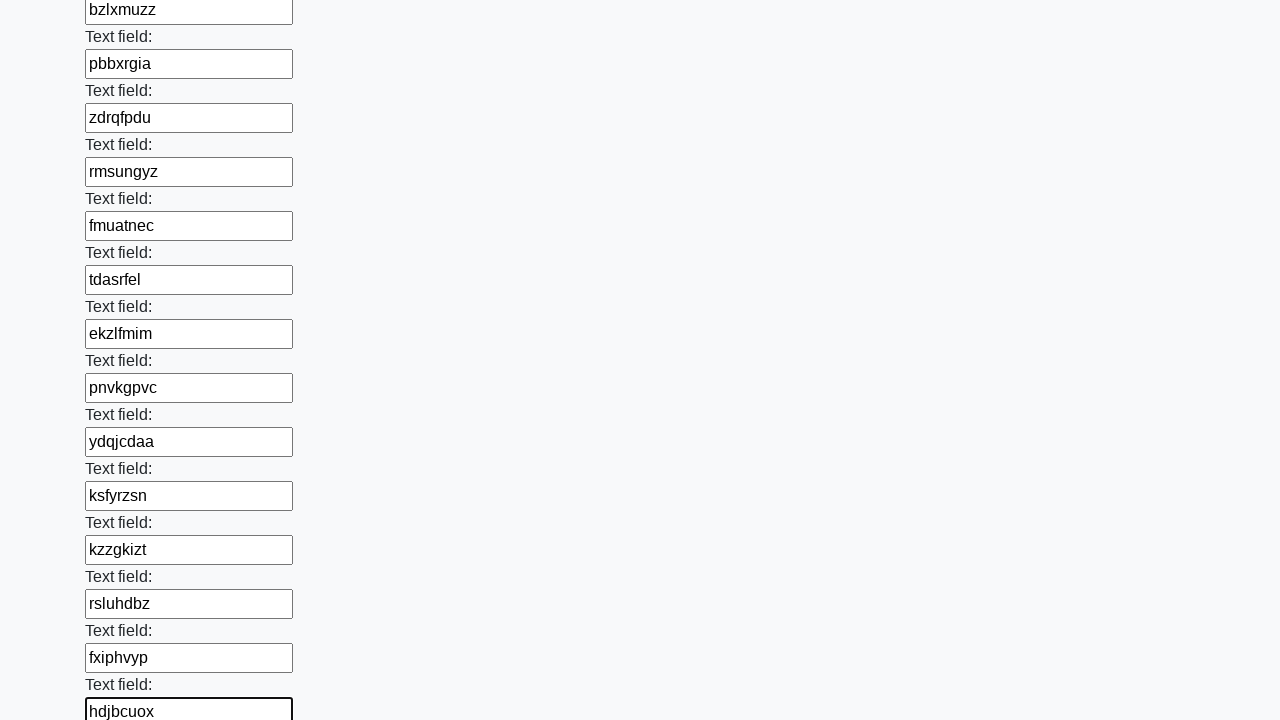

Filled an input field with random text: bypuwprg on input >> nth=80
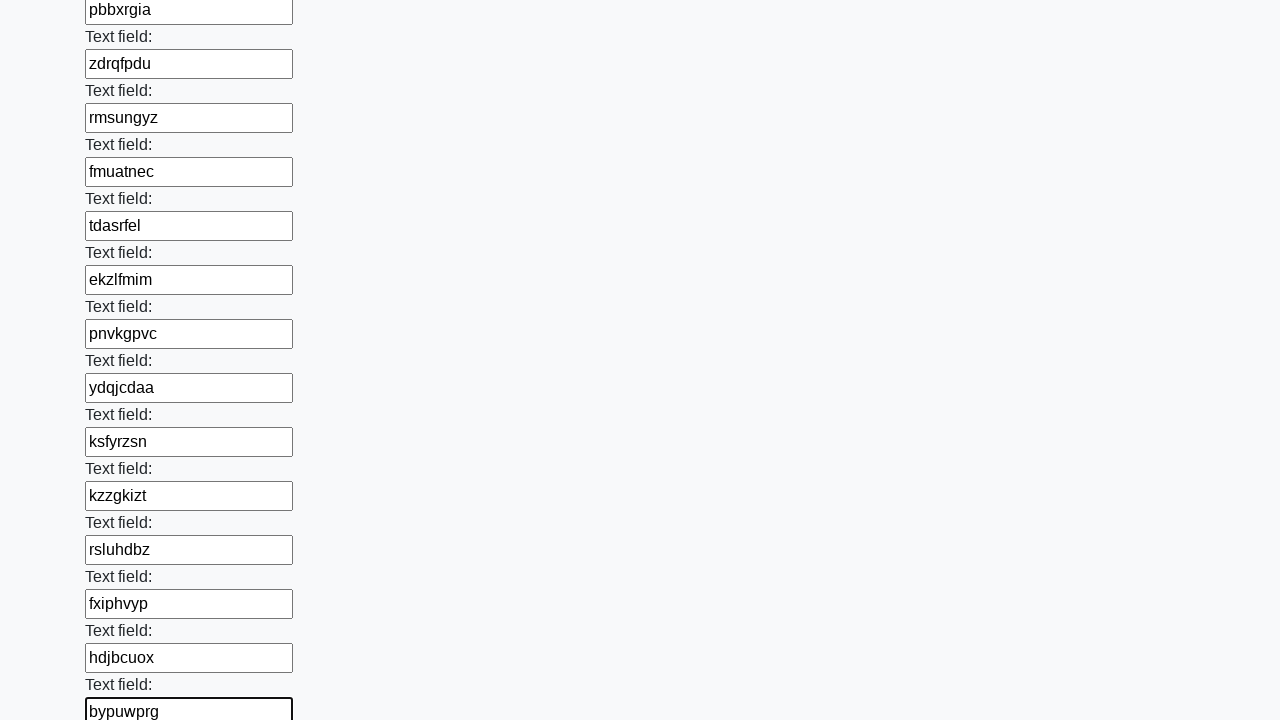

Filled an input field with random text: ajqfrvkf on input >> nth=81
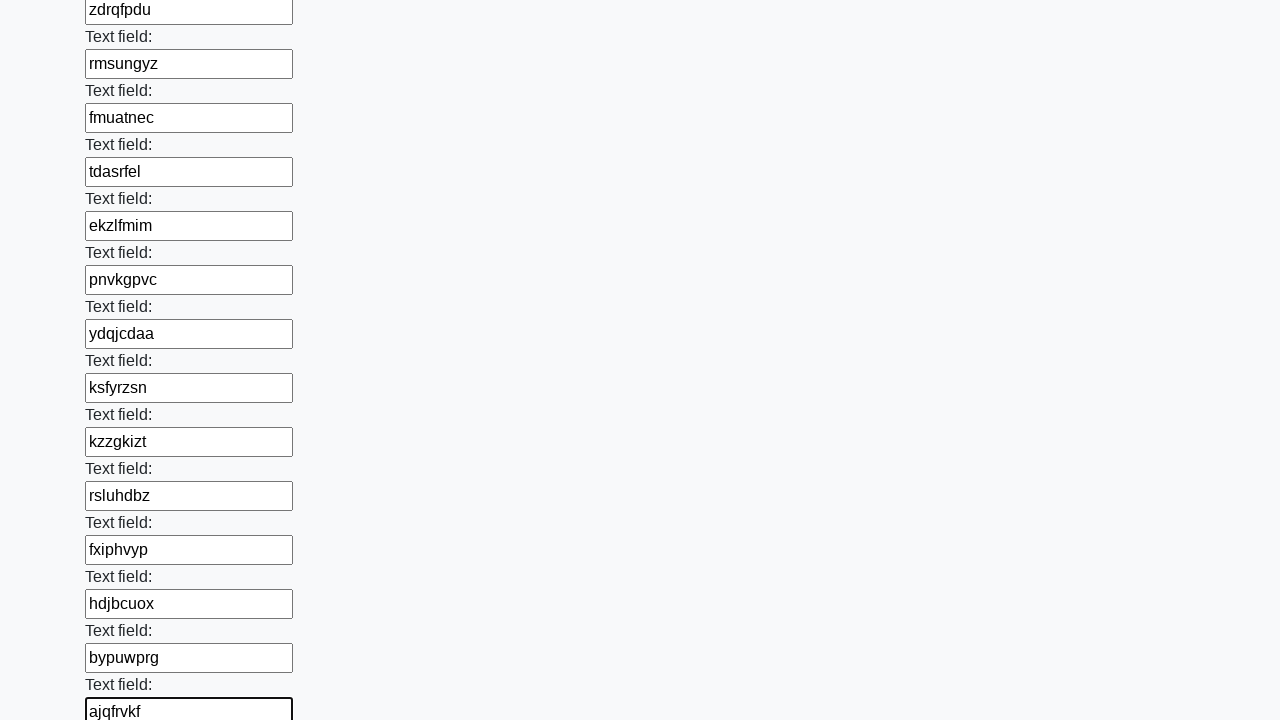

Filled an input field with random text: dfupsrqj on input >> nth=82
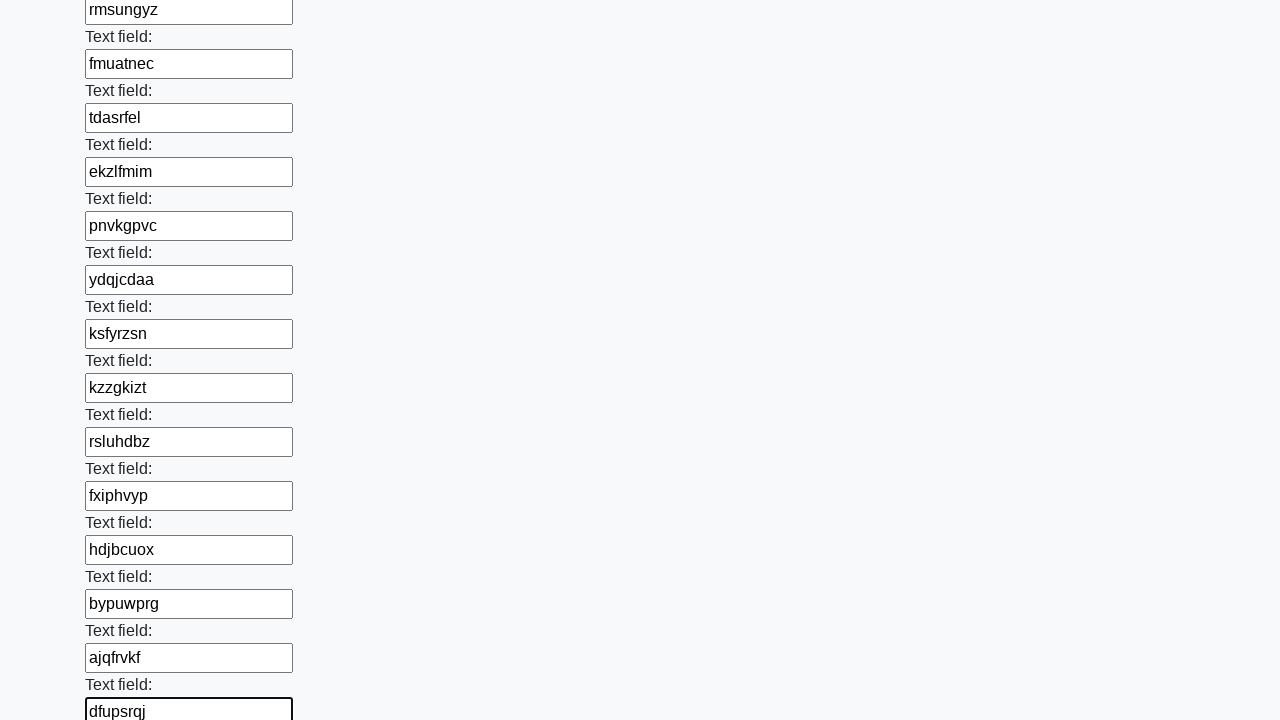

Filled an input field with random text: eofarzta on input >> nth=83
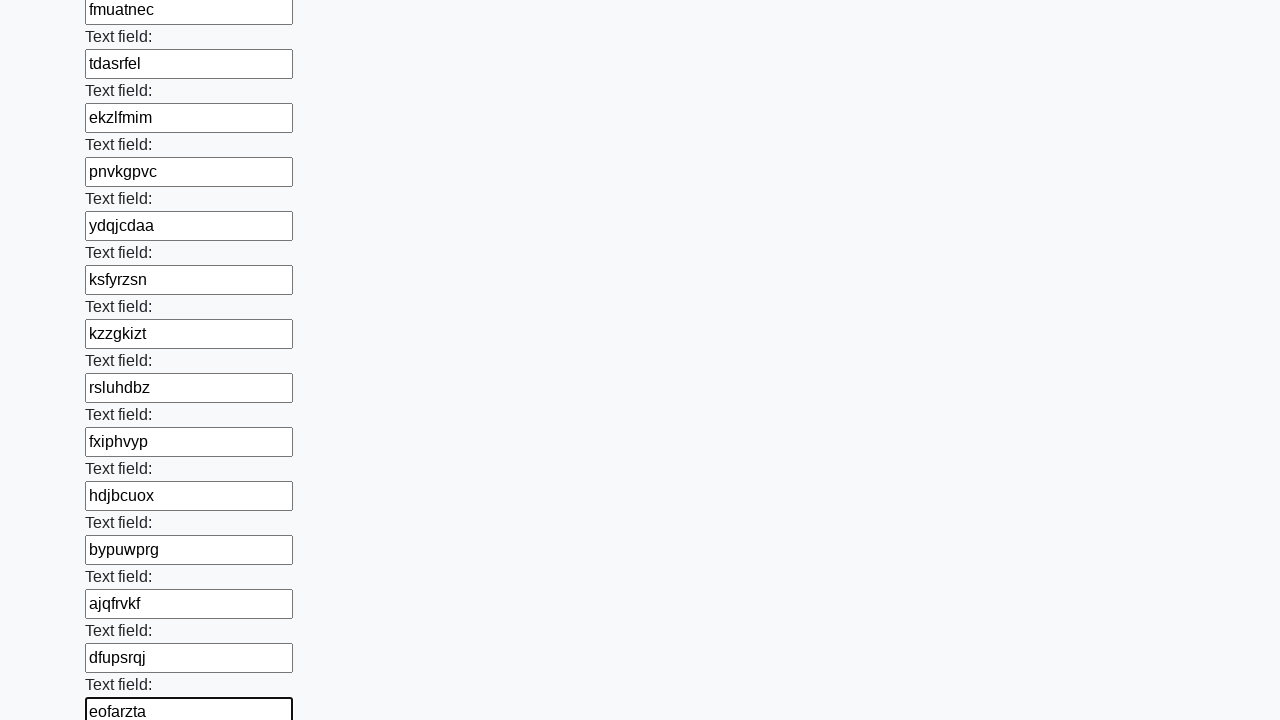

Filled an input field with random text: okdtadir on input >> nth=84
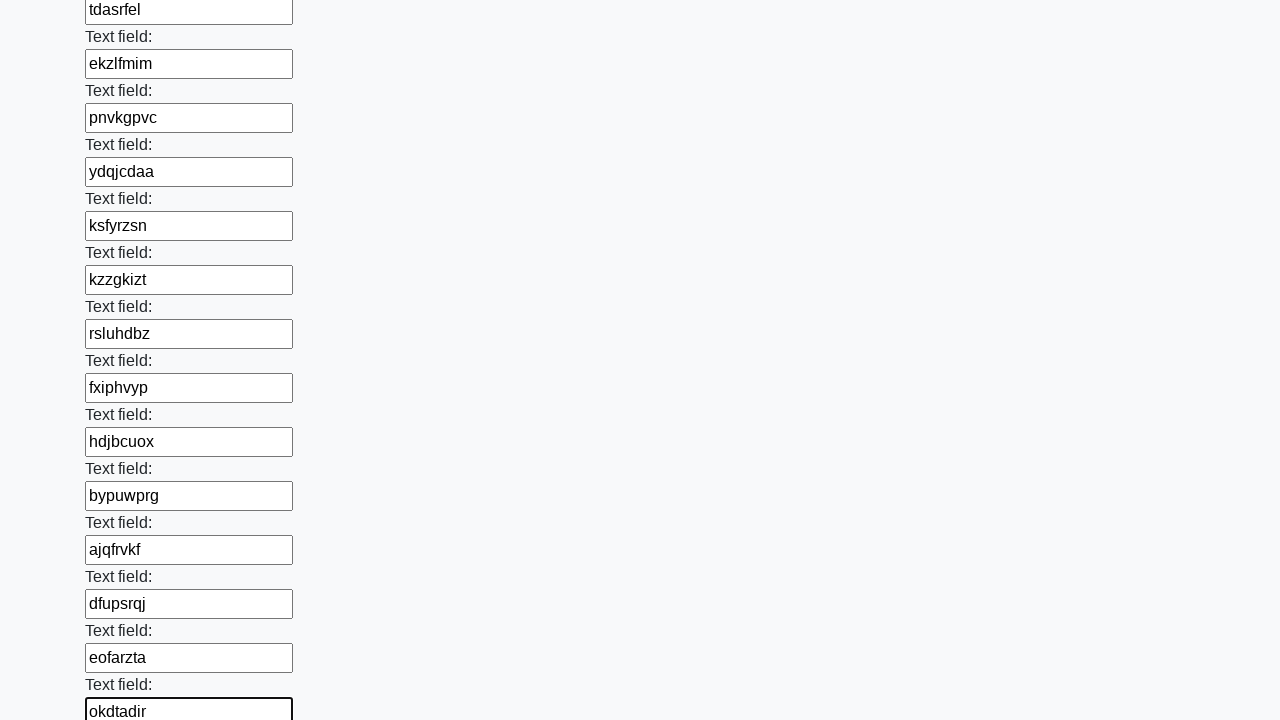

Filled an input field with random text: qkcfknsq on input >> nth=85
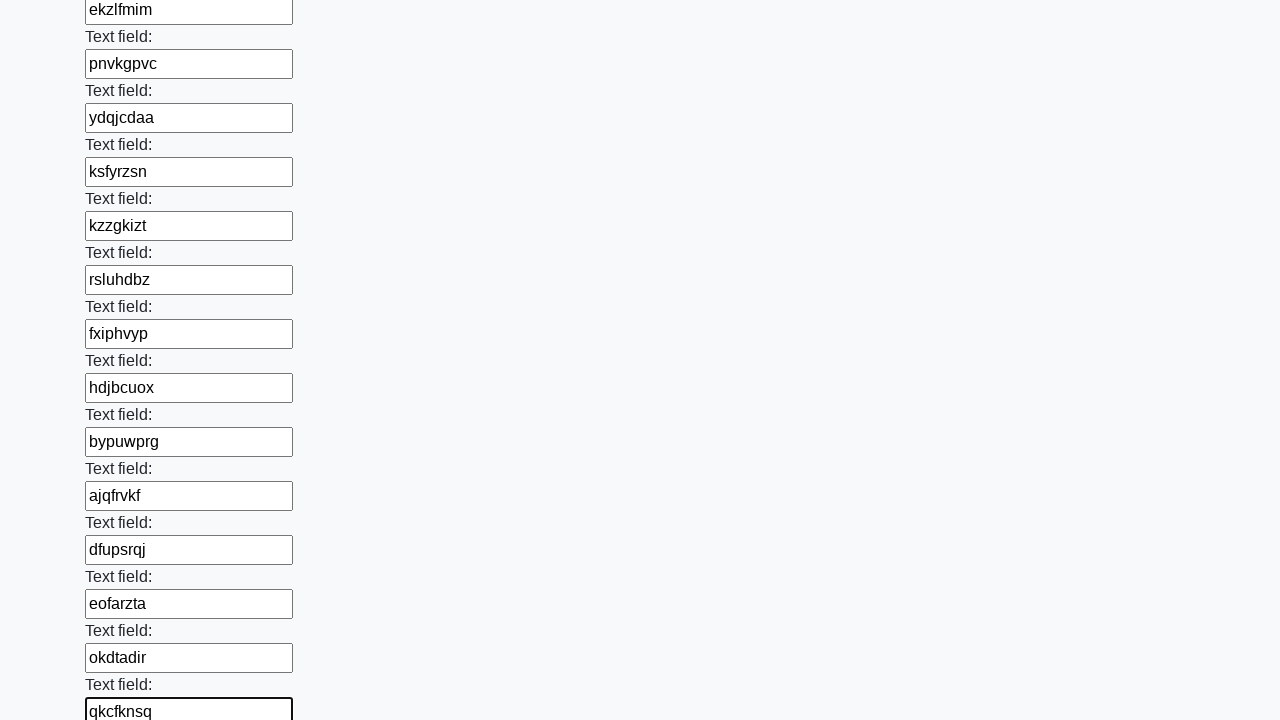

Filled an input field with random text: pewdxuqj on input >> nth=86
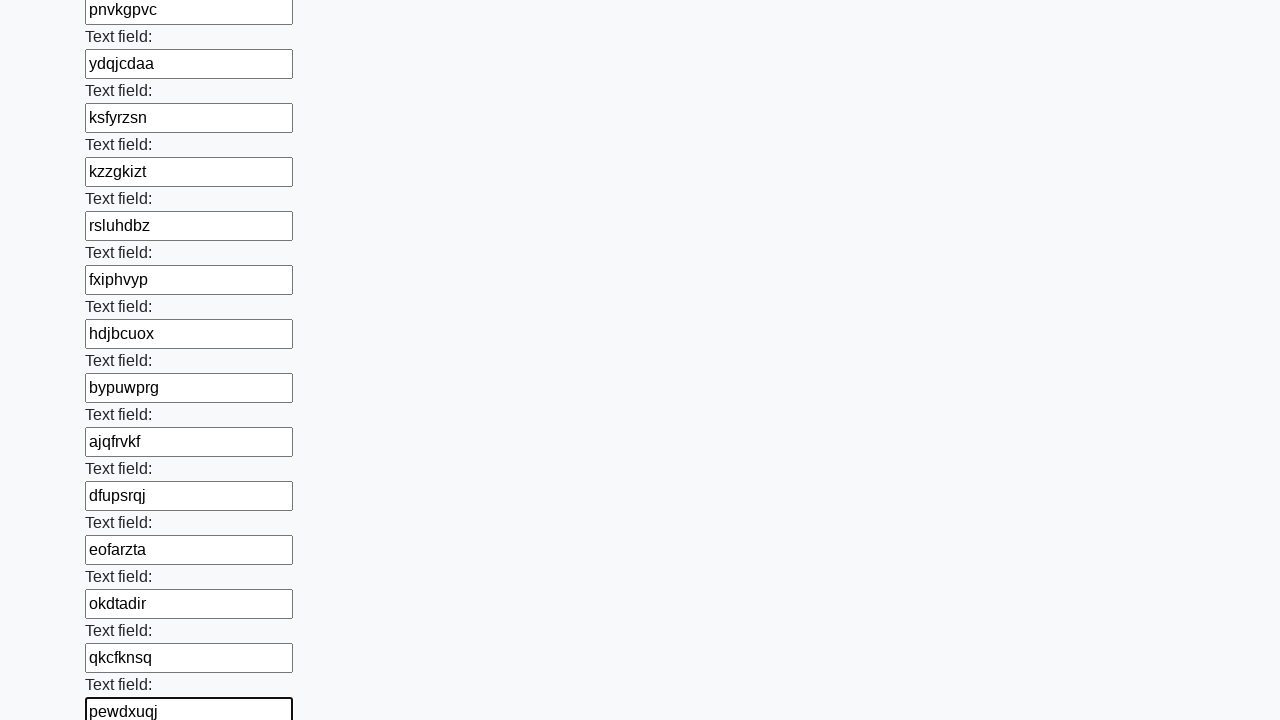

Filled an input field with random text: oyzzaszg on input >> nth=87
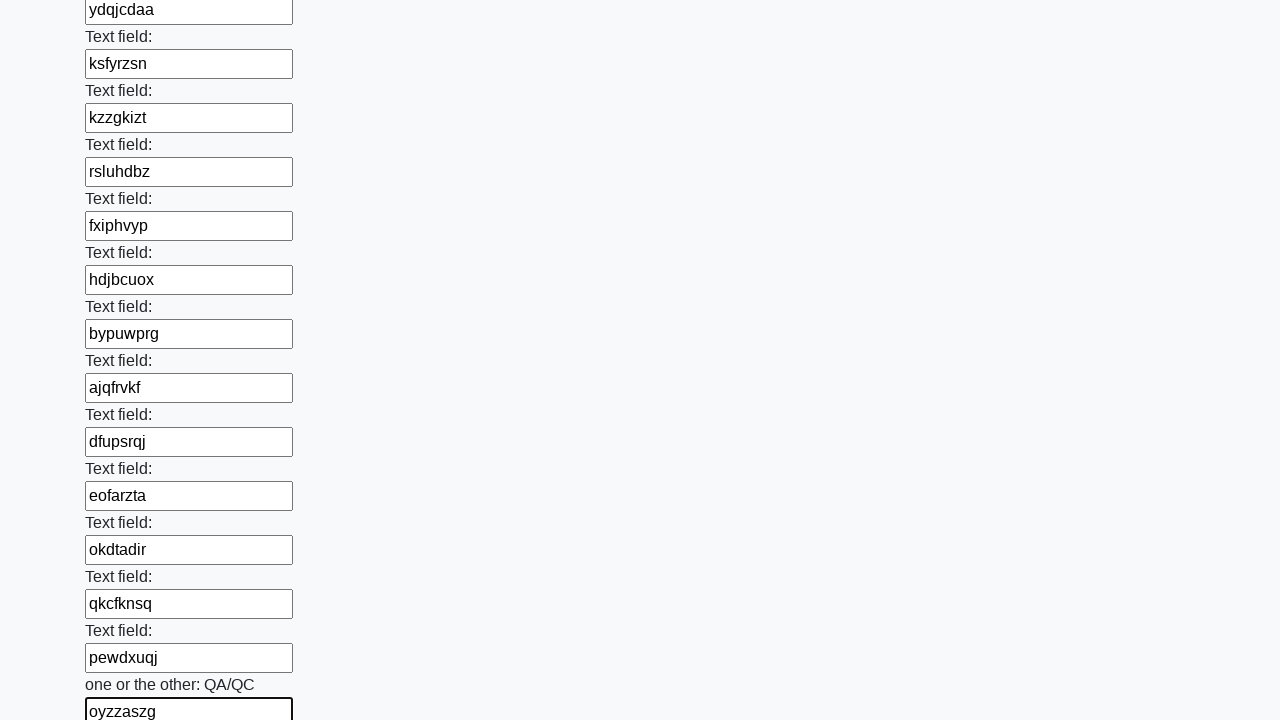

Filled an input field with random text: izphjihq on input >> nth=88
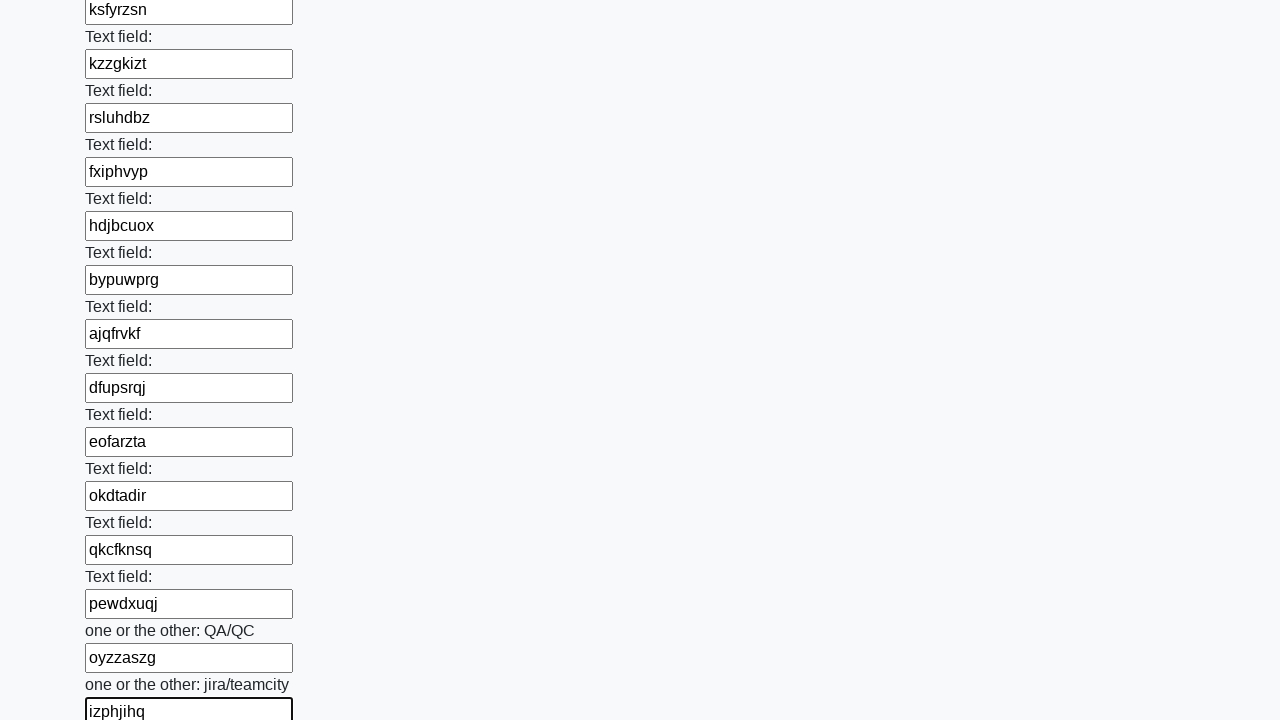

Filled an input field with random text: fciqotah on input >> nth=89
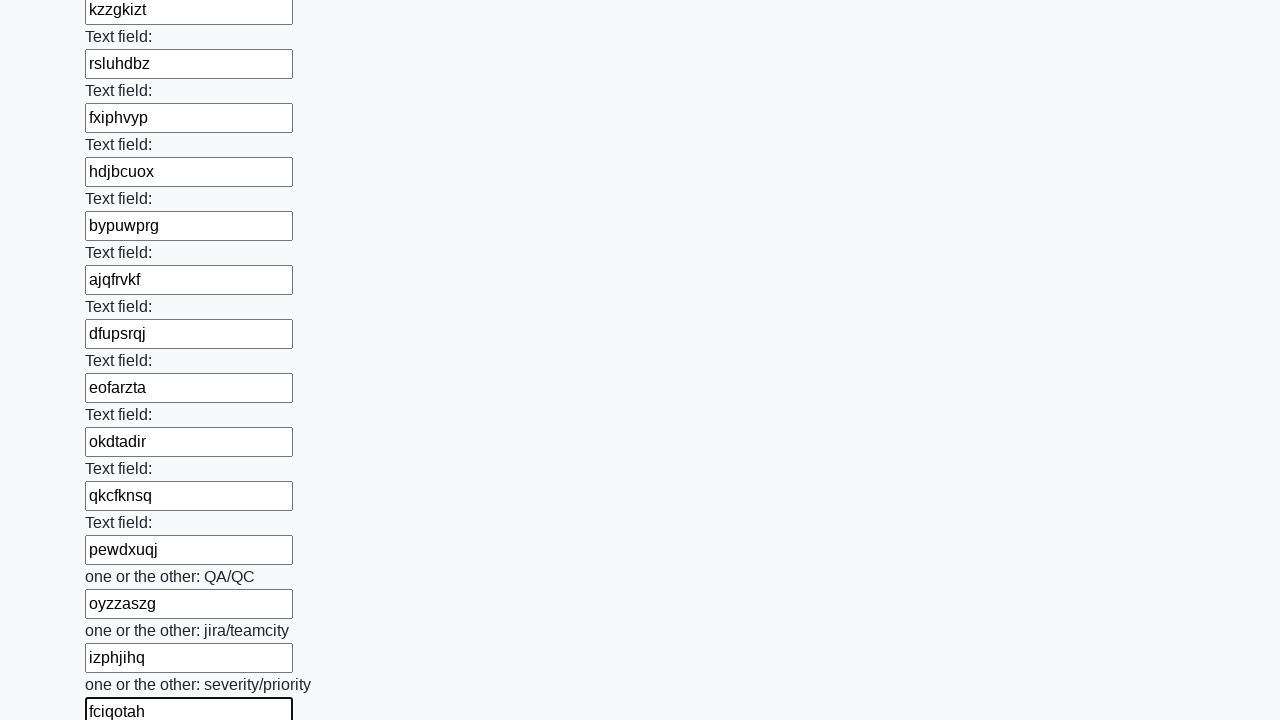

Filled an input field with random text: bzvifxpy on input >> nth=90
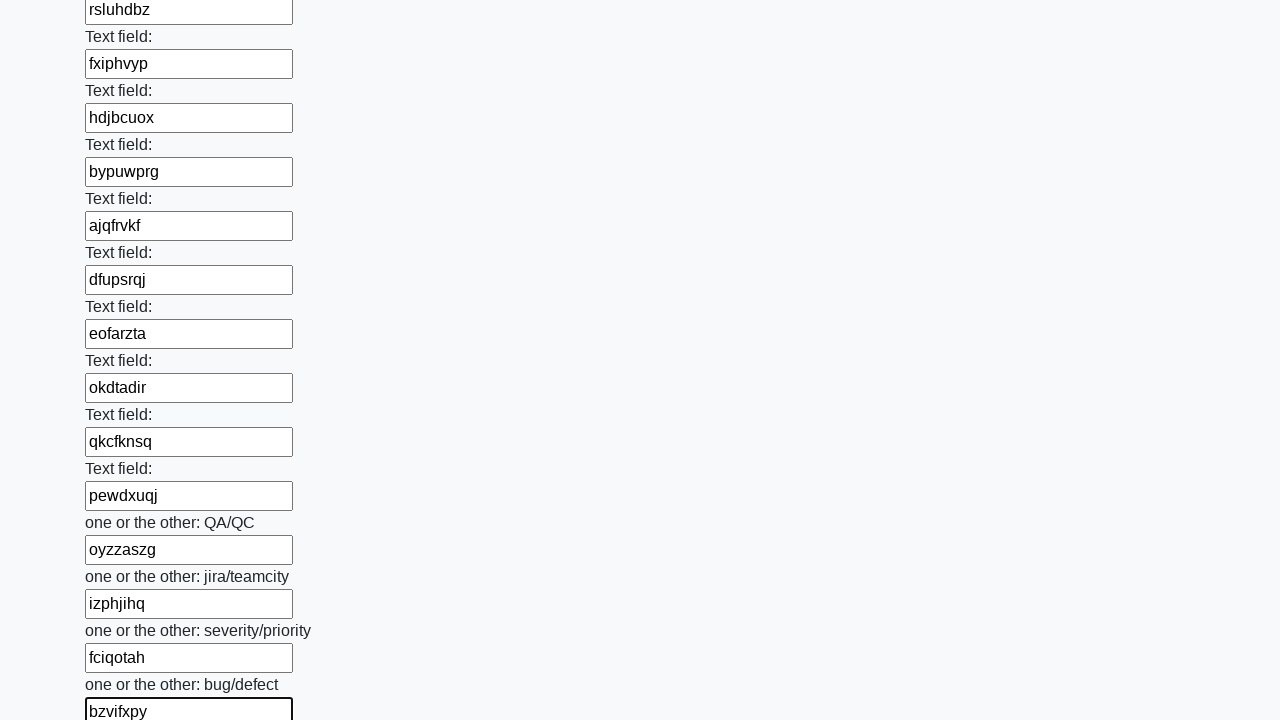

Filled an input field with random text: sbragxta on input >> nth=91
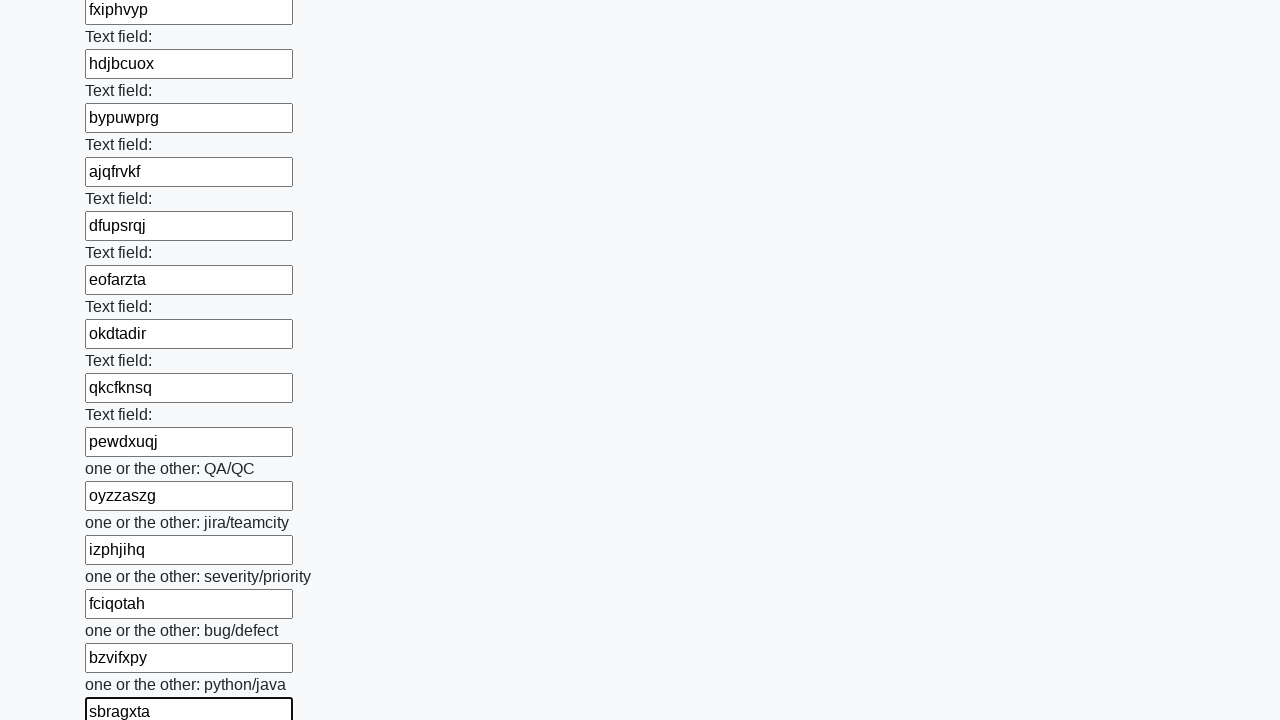

Filled an input field with random text: mjwxbamh on input >> nth=92
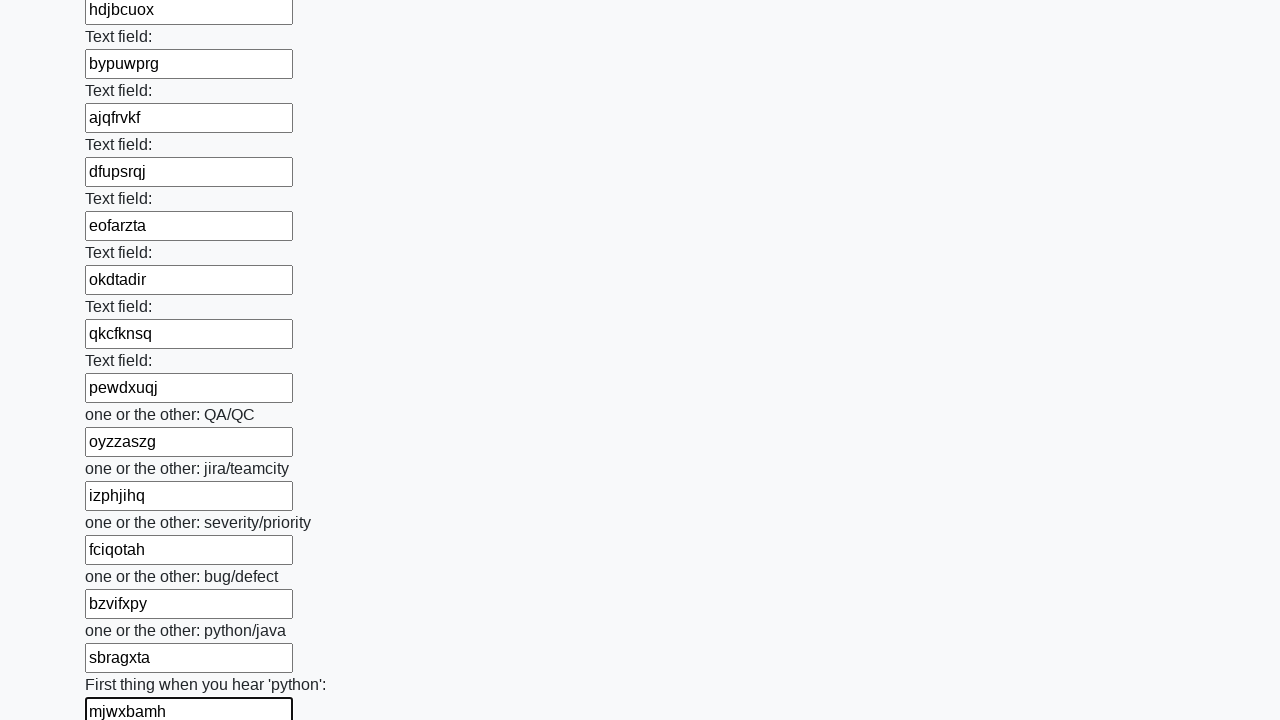

Filled an input field with random text: pseegeil on input >> nth=93
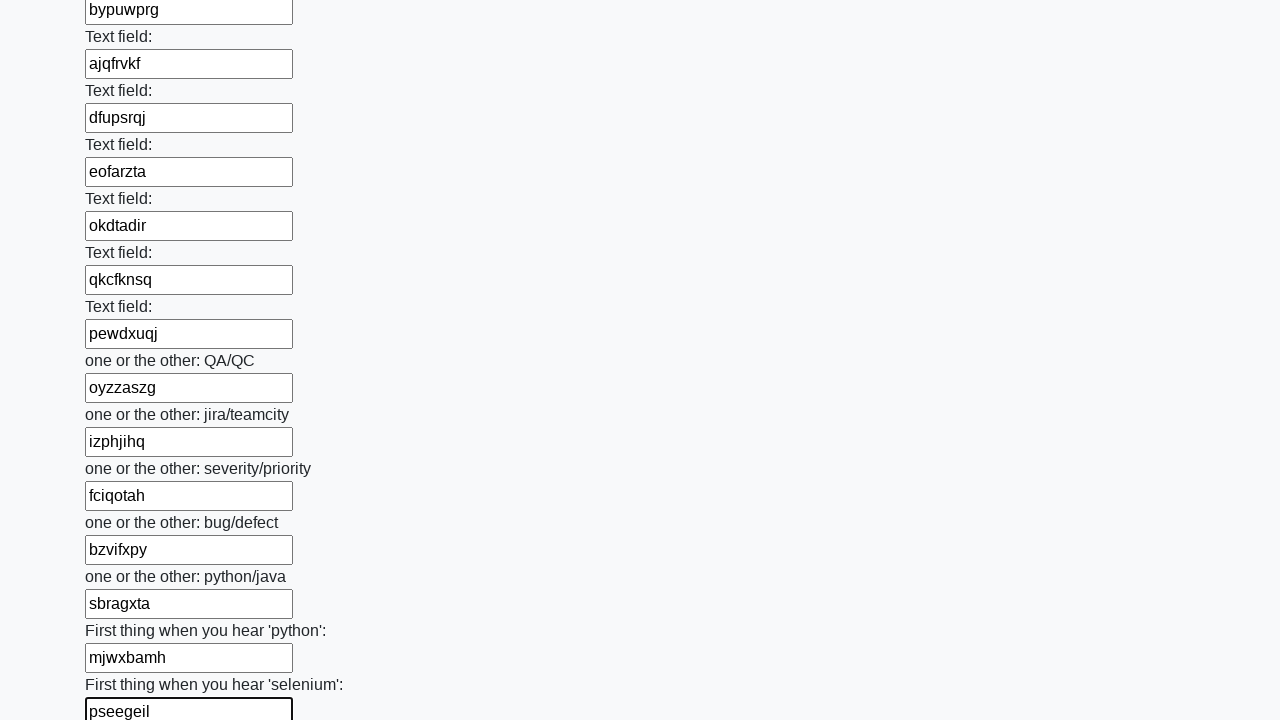

Filled an input field with random text: hfsrgegc on input >> nth=94
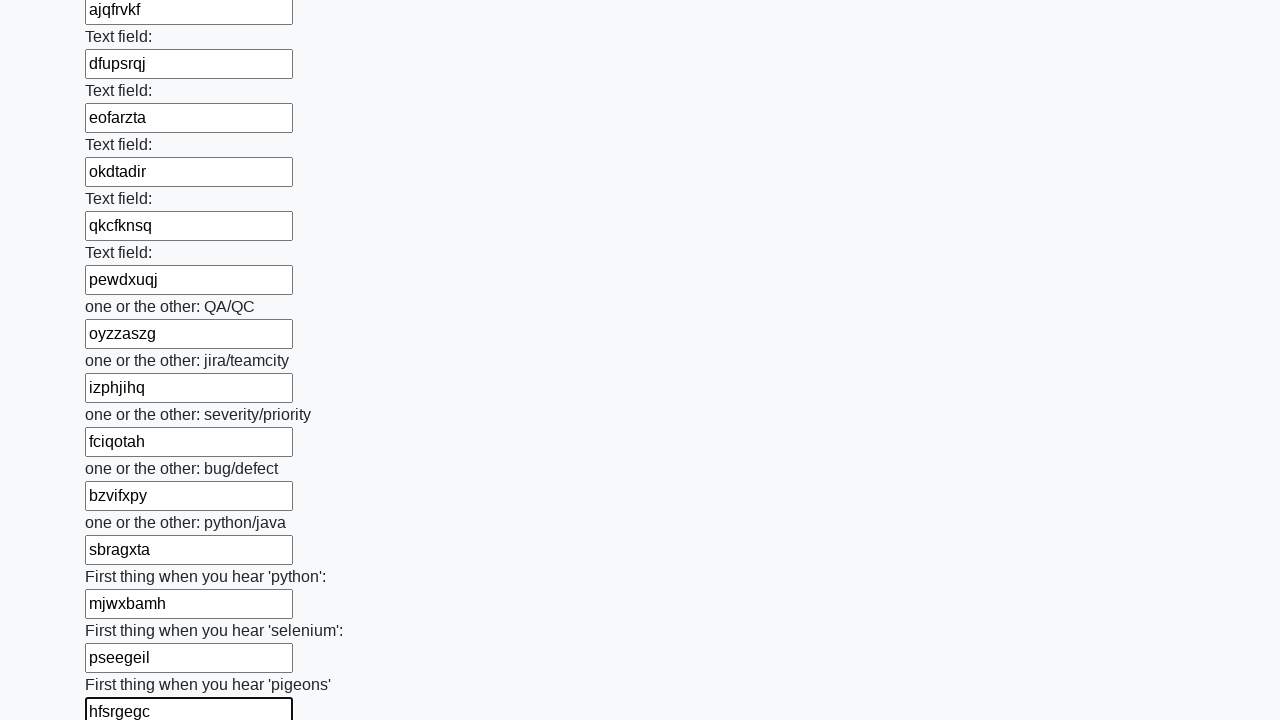

Filled an input field with random text: vyhazpmr on input >> nth=95
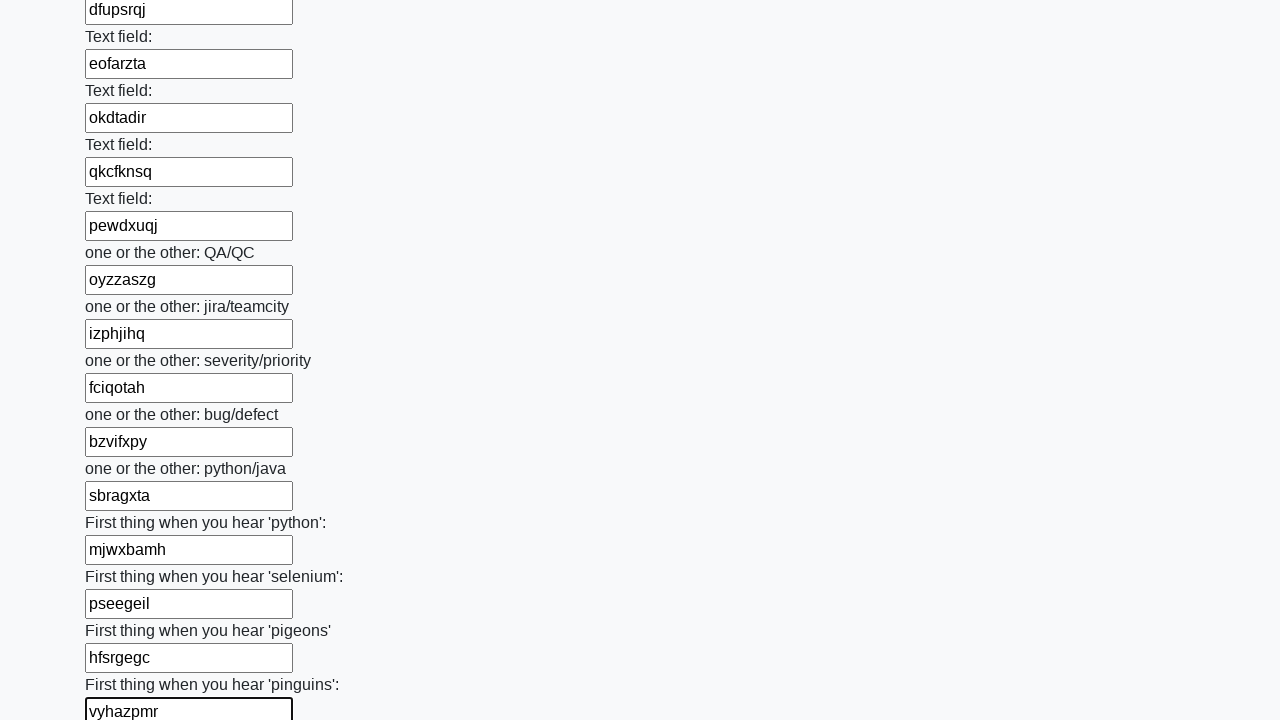

Filled an input field with random text: qrtalonv on input >> nth=96
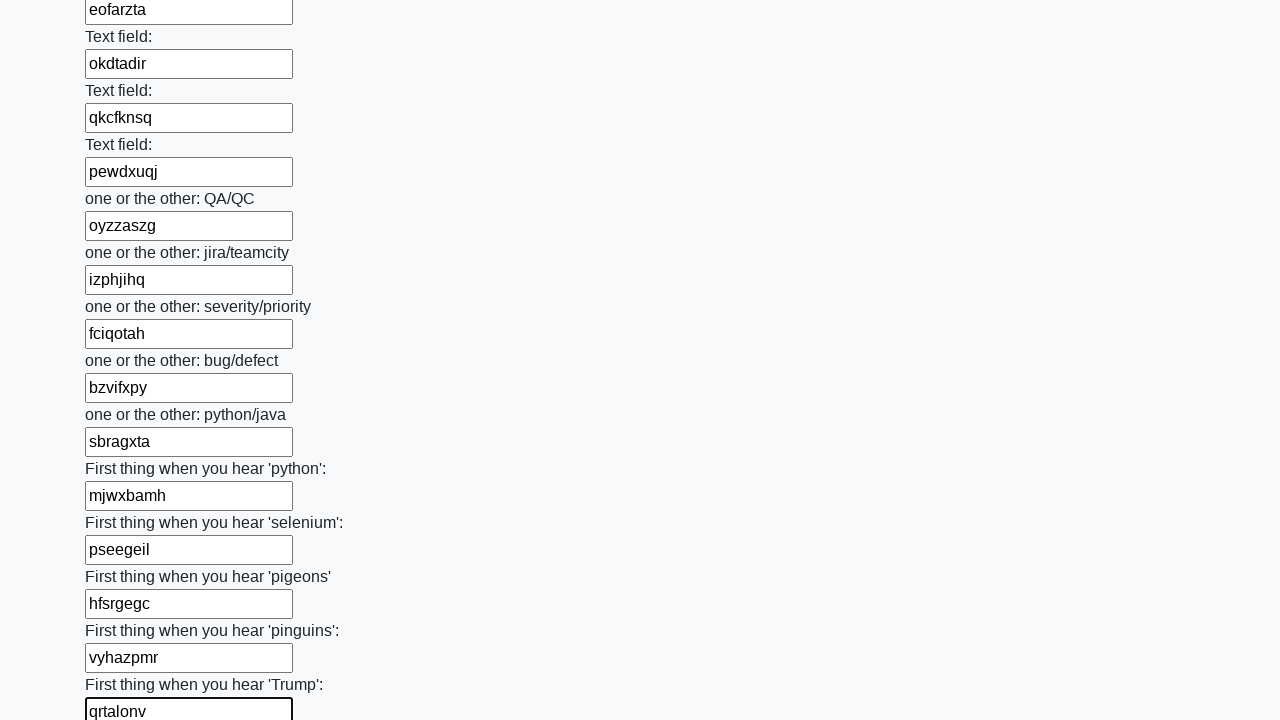

Filled an input field with random text: frrpqpsc on input >> nth=97
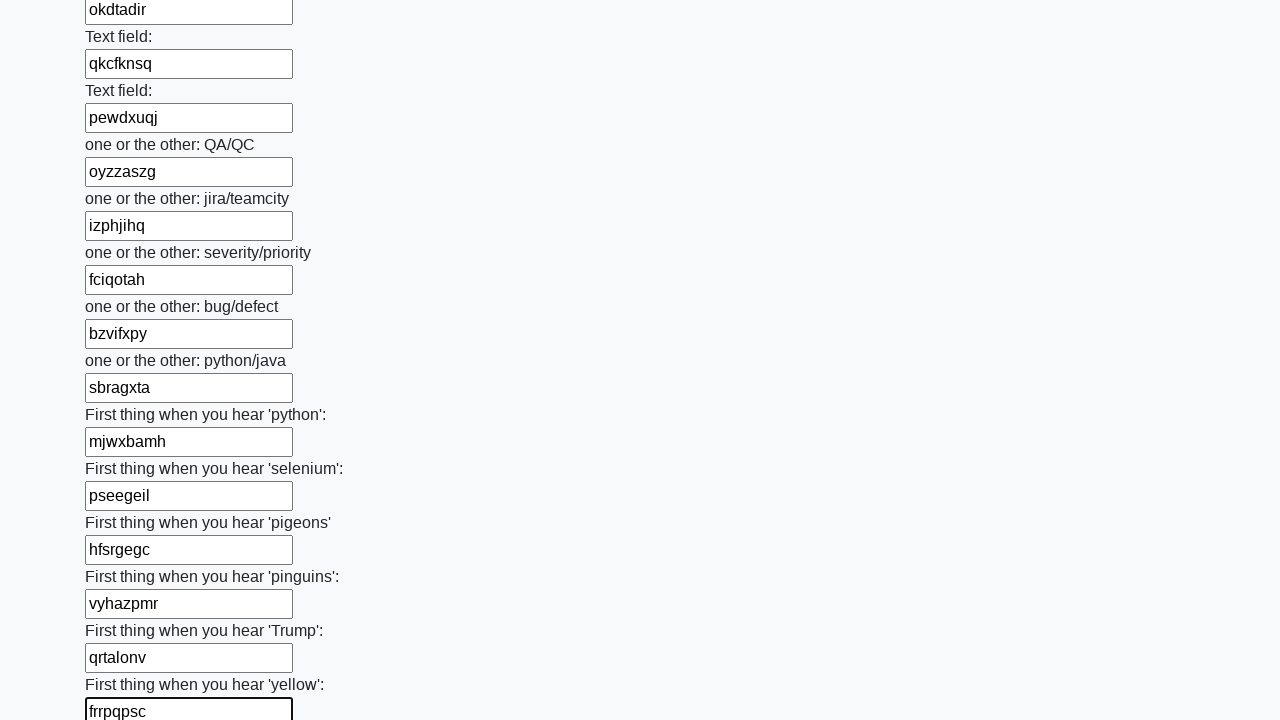

Filled an input field with random text: virmlxih on input >> nth=98
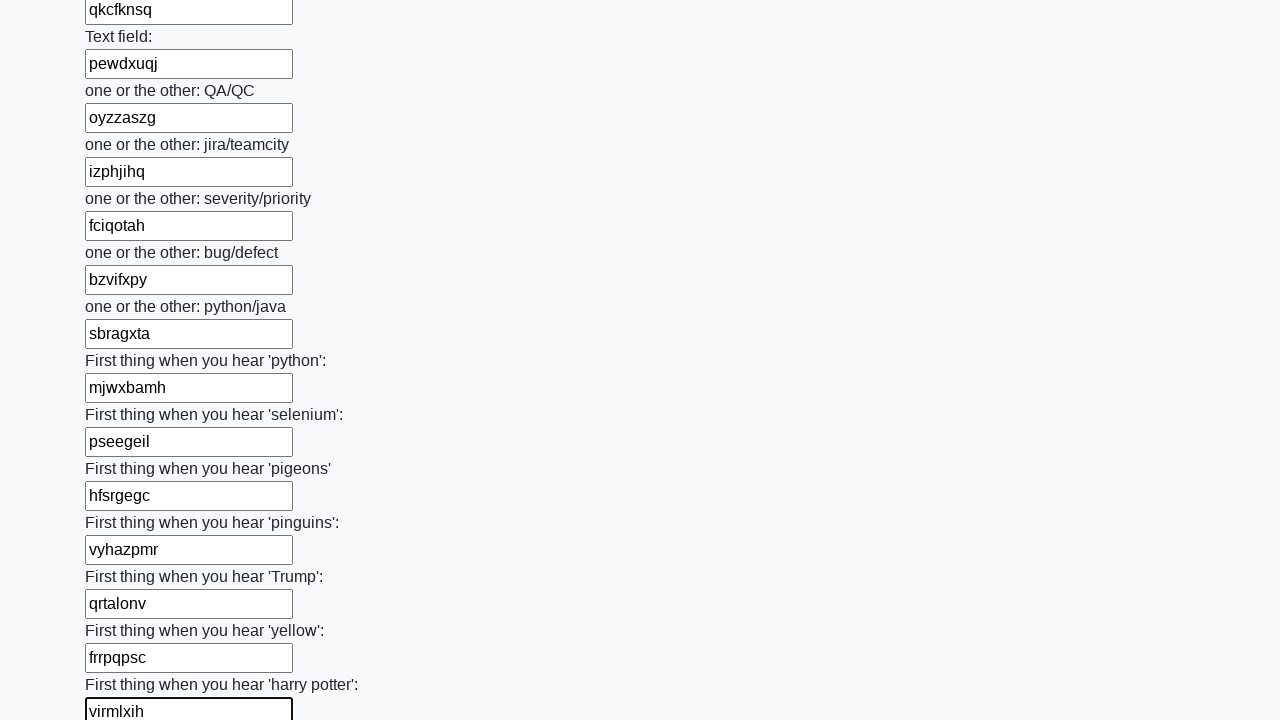

Filled an input field with random text: olwhzlkd on input >> nth=99
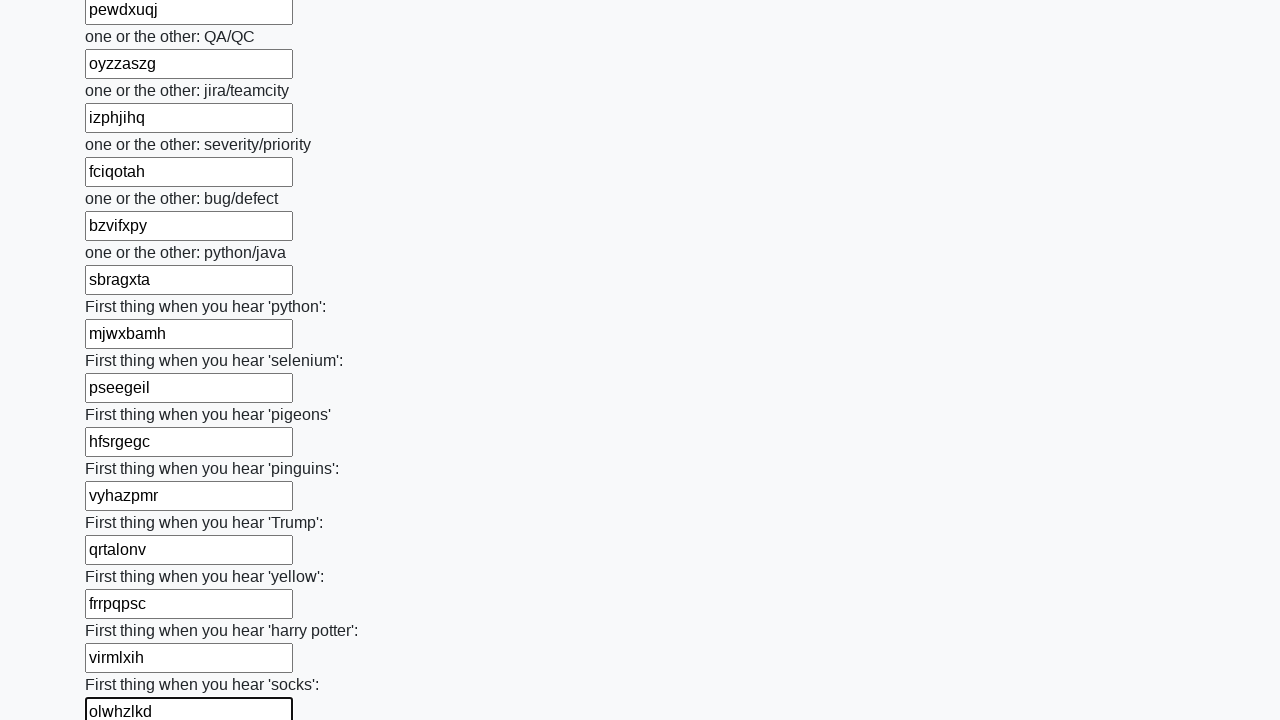

Clicked the form submit button at (123, 611) on button.btn
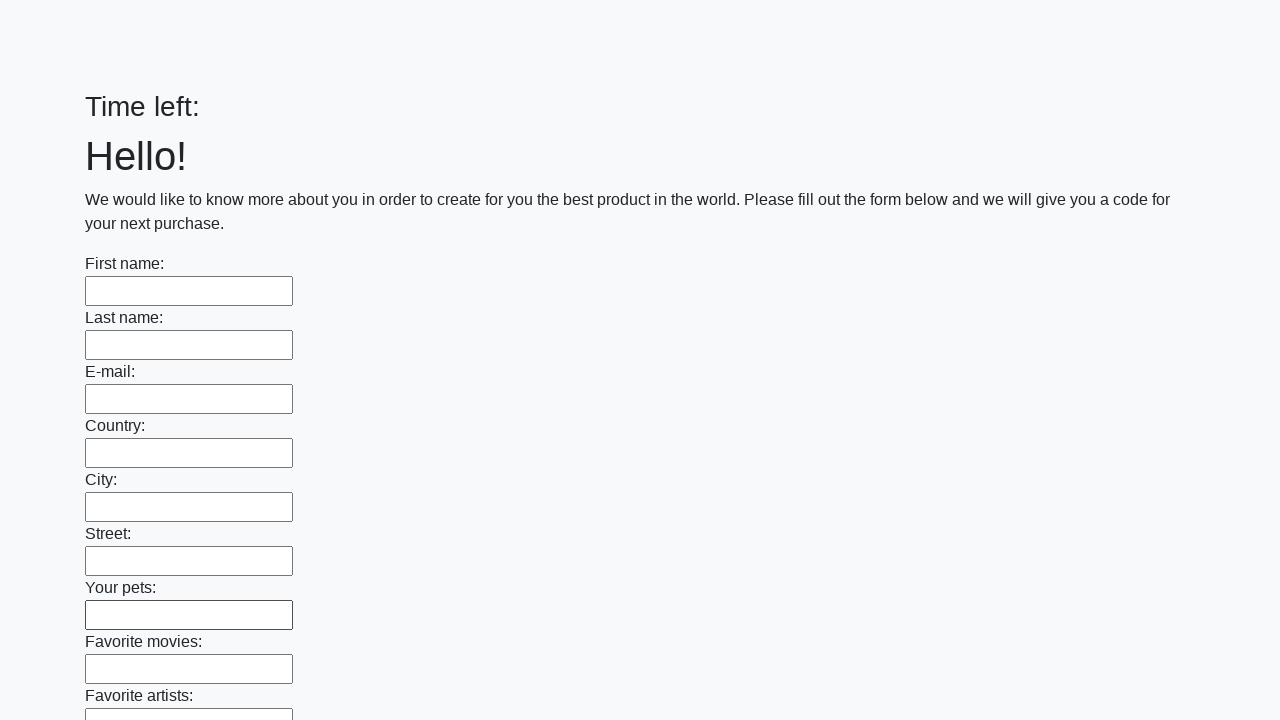

Waited 1000ms for form submission to complete
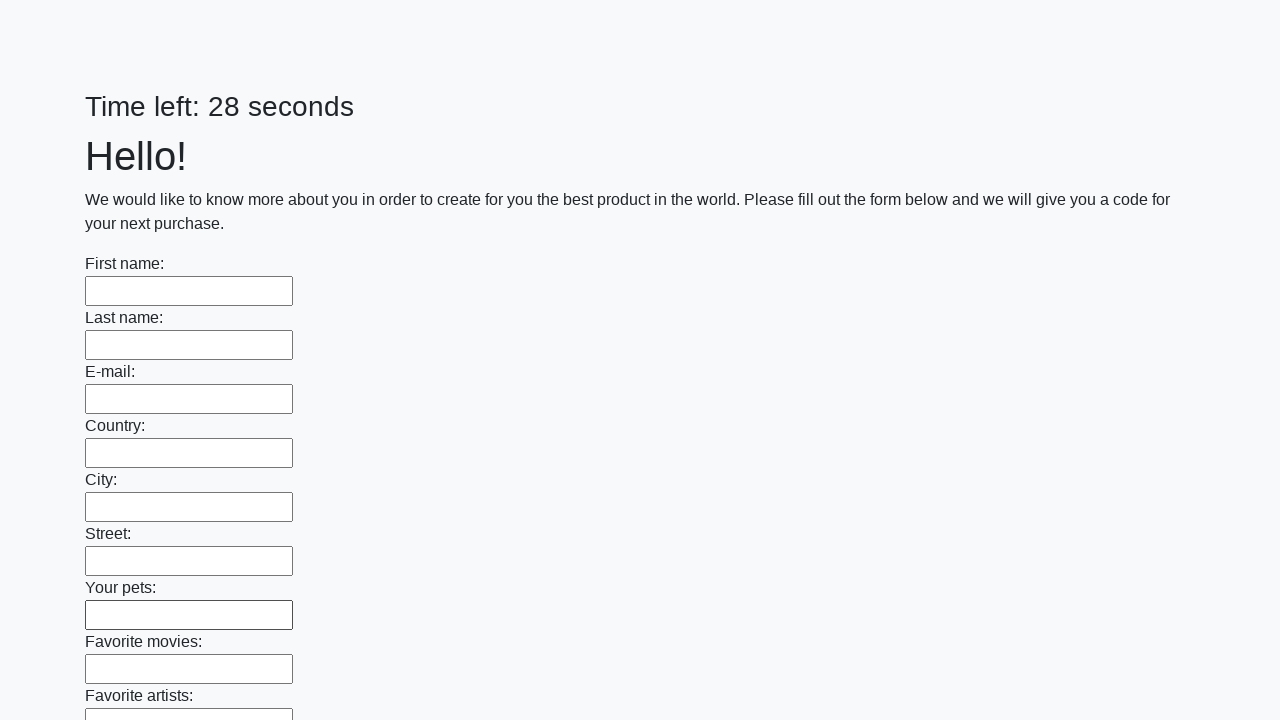

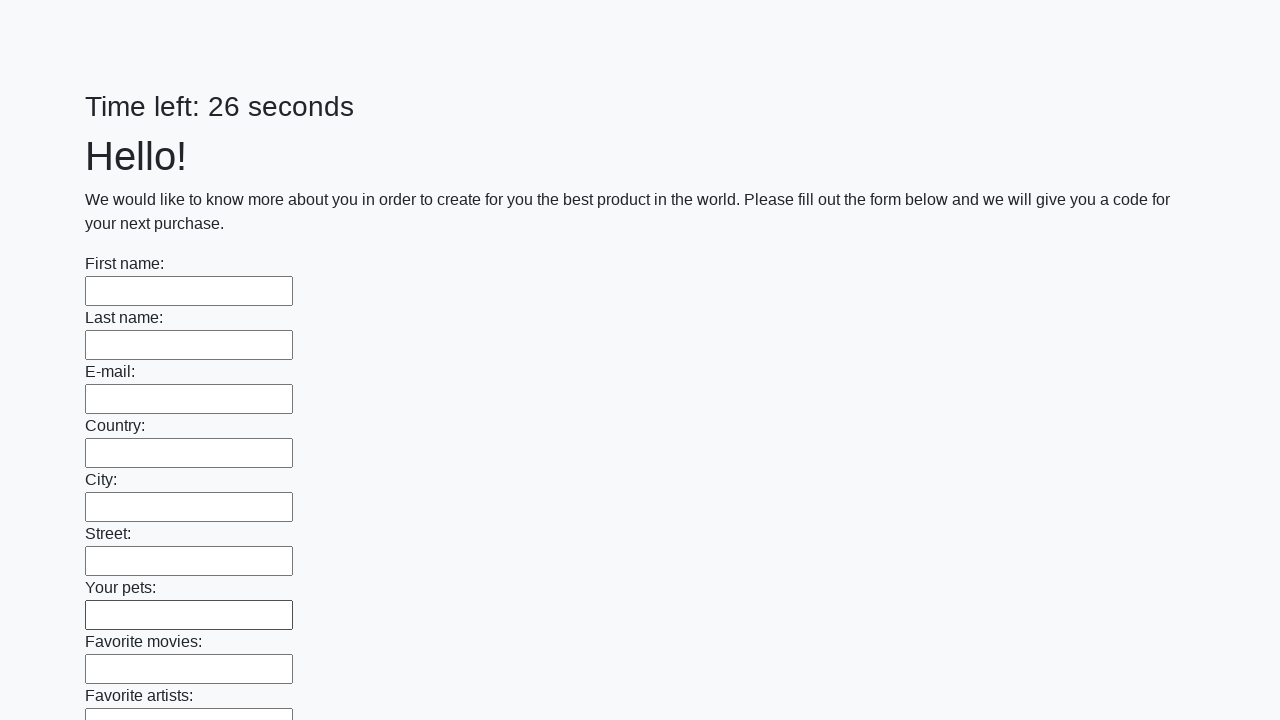